Fills out a large form by entering random text and numbers into multiple input fields, then submits the form

Starting URL: http://suninjuly.github.io/huge_form.html

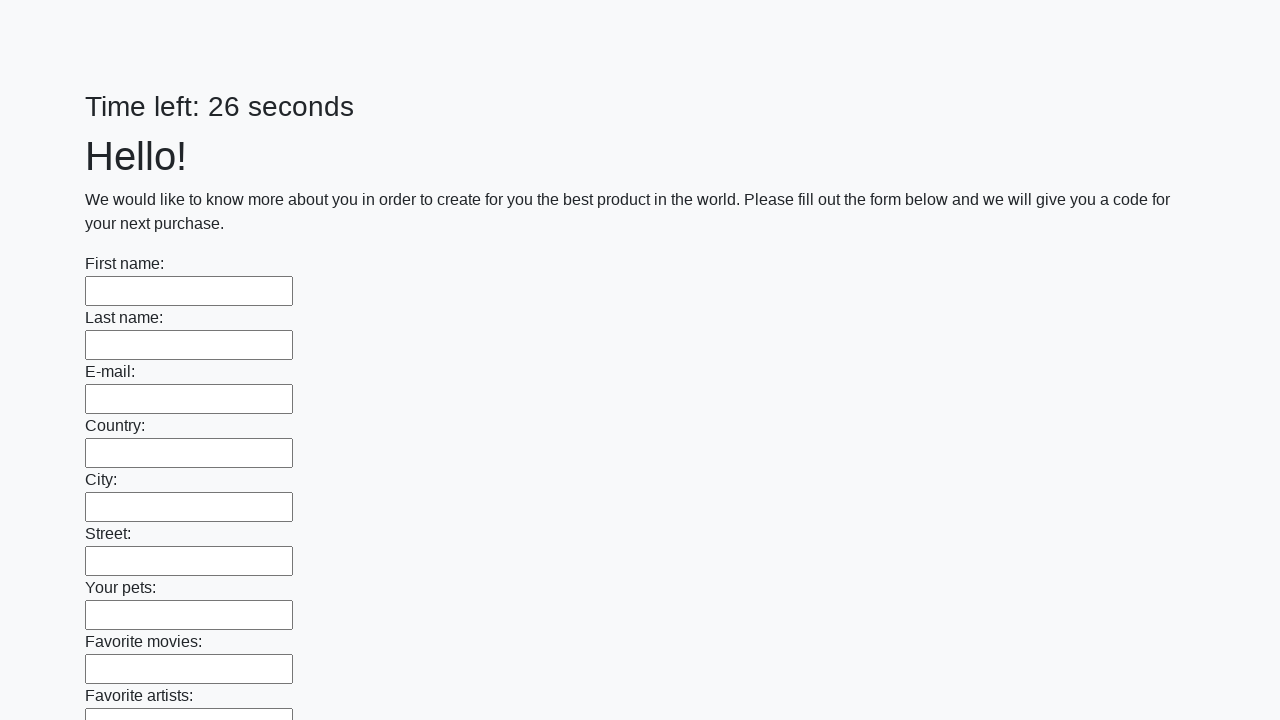

Located all input fields on the form
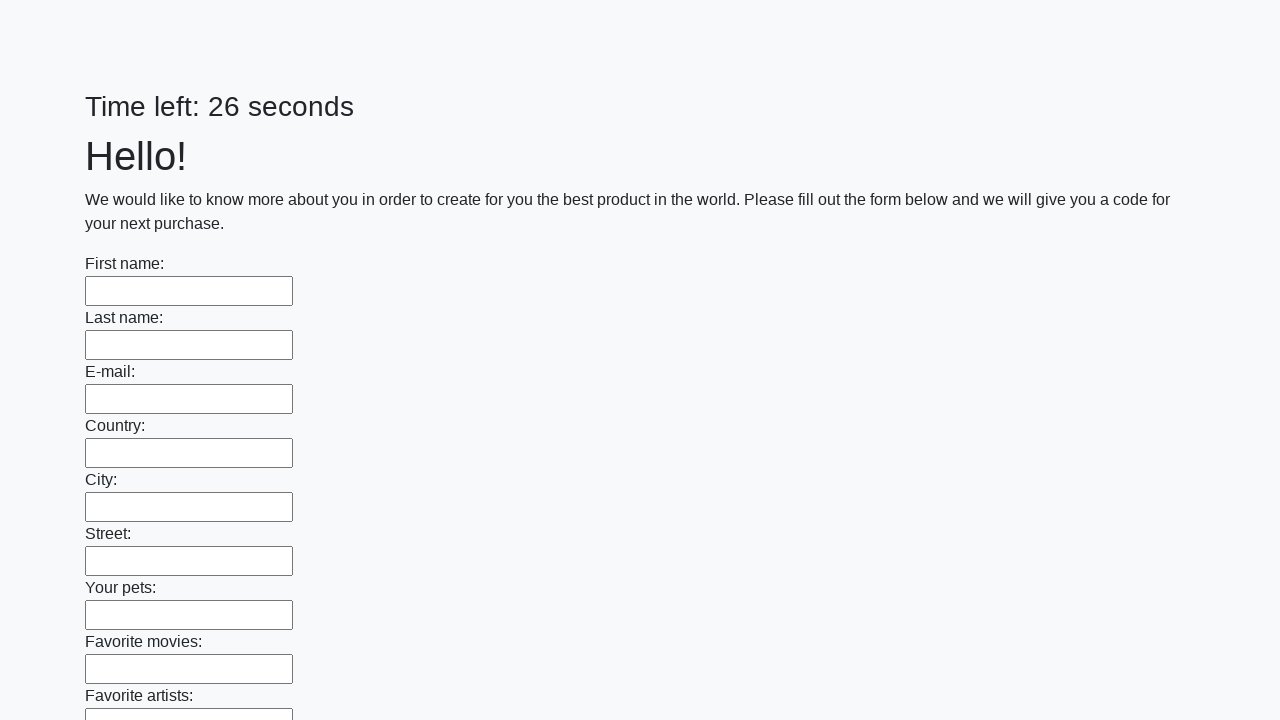

Filled input field with random text and element count on input >> nth=0
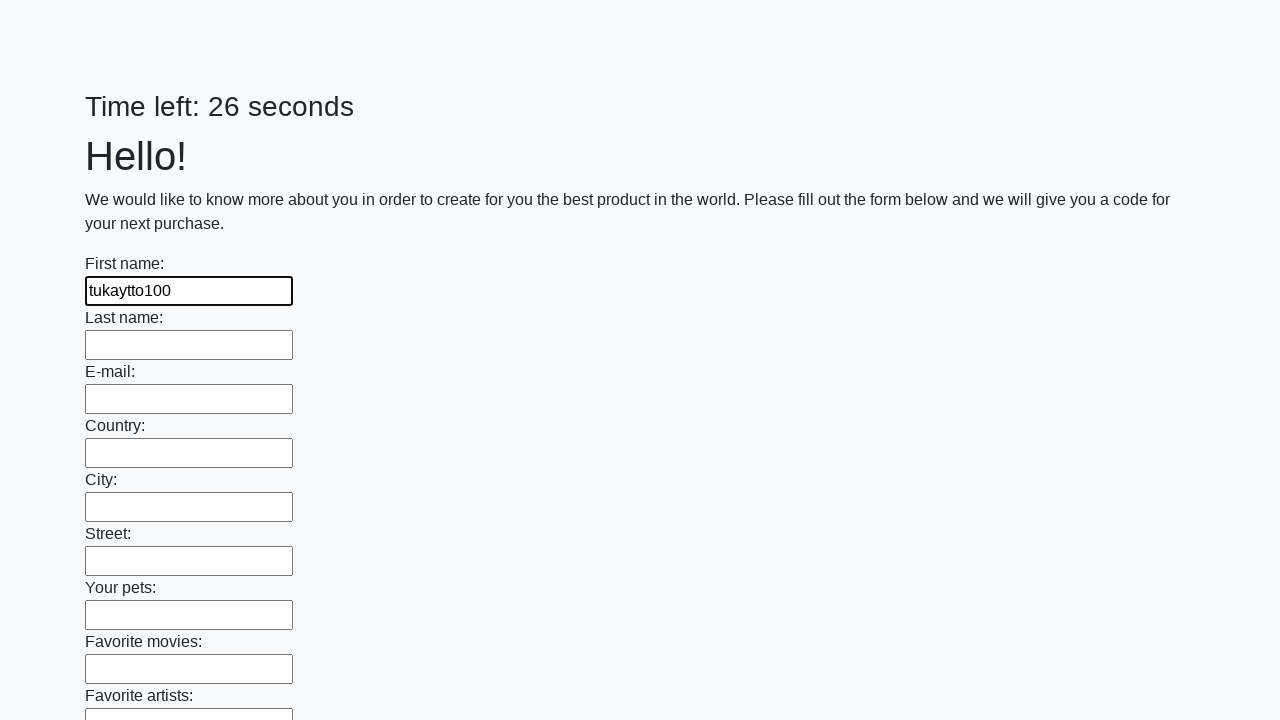

Filled input field with random text and element count on input >> nth=1
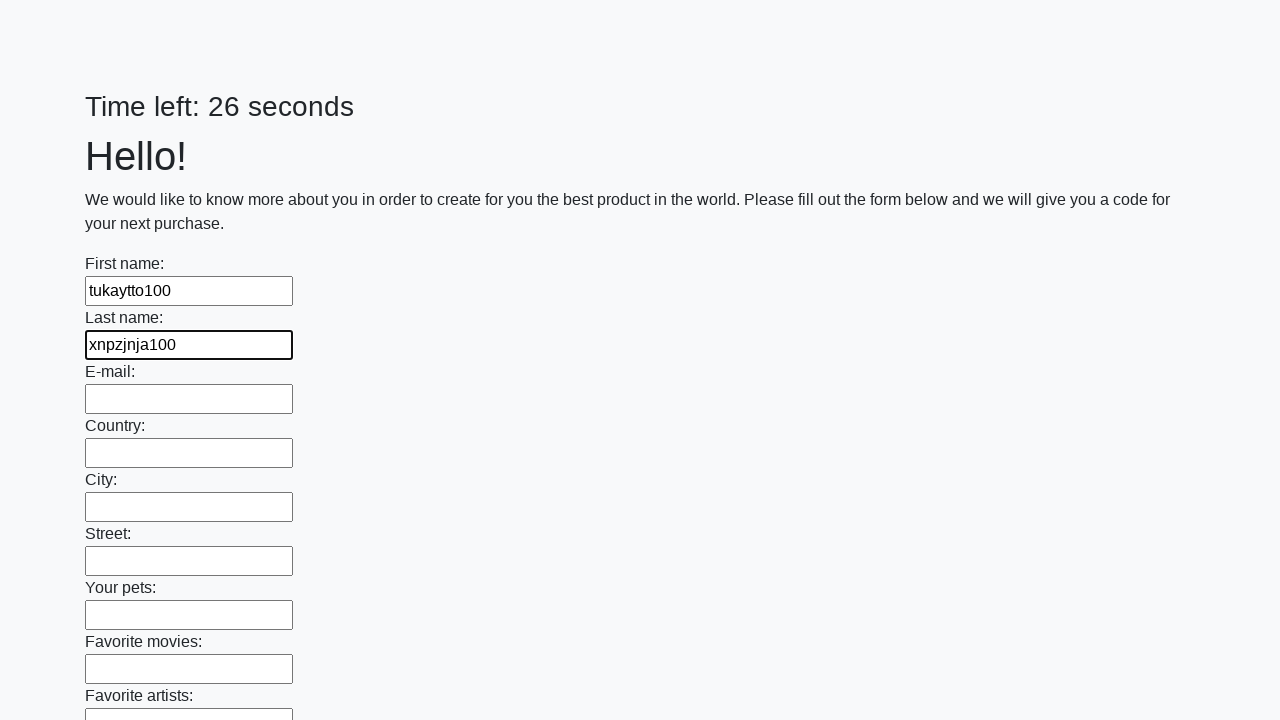

Filled input field with random text and element count on input >> nth=2
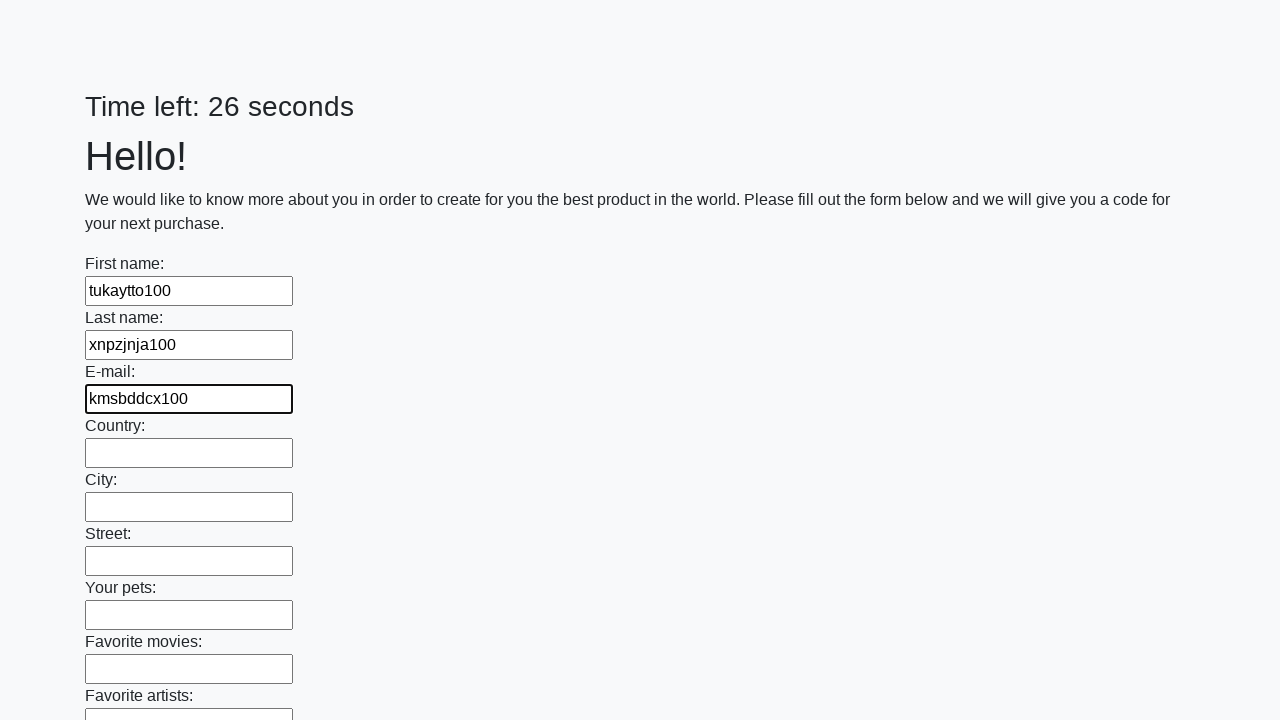

Filled input field with random text and element count on input >> nth=3
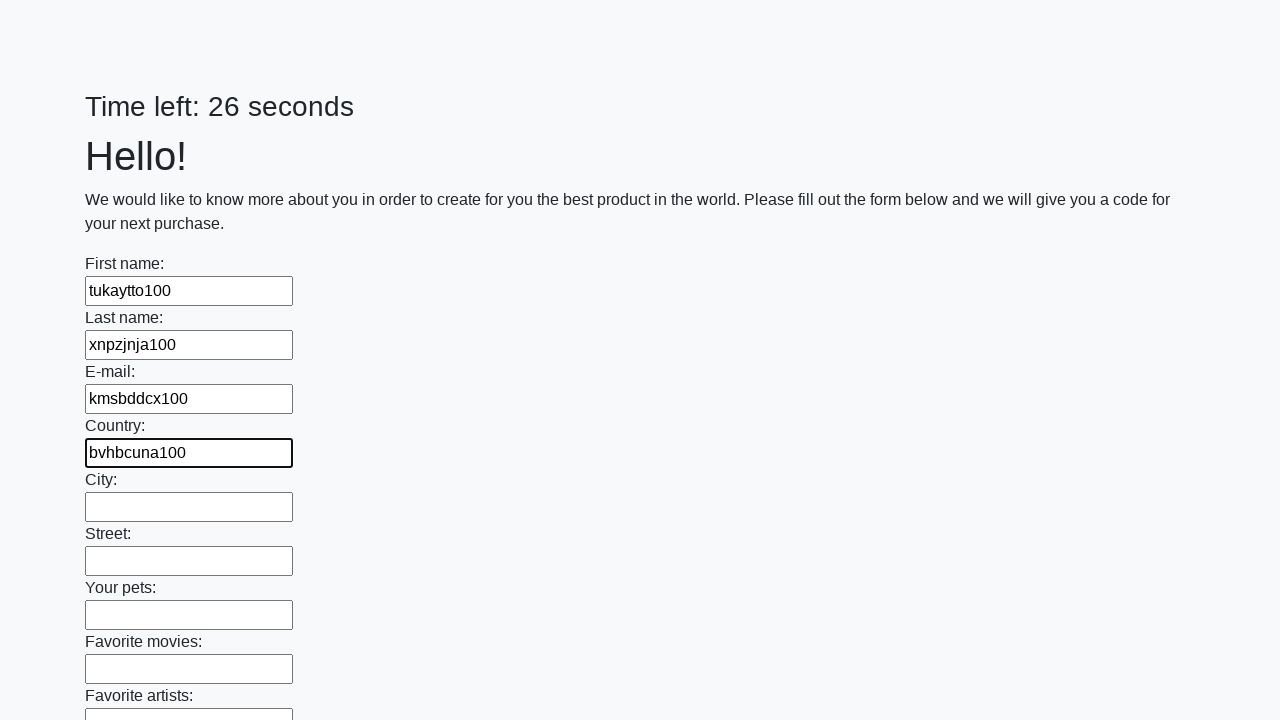

Filled input field with random text and element count on input >> nth=4
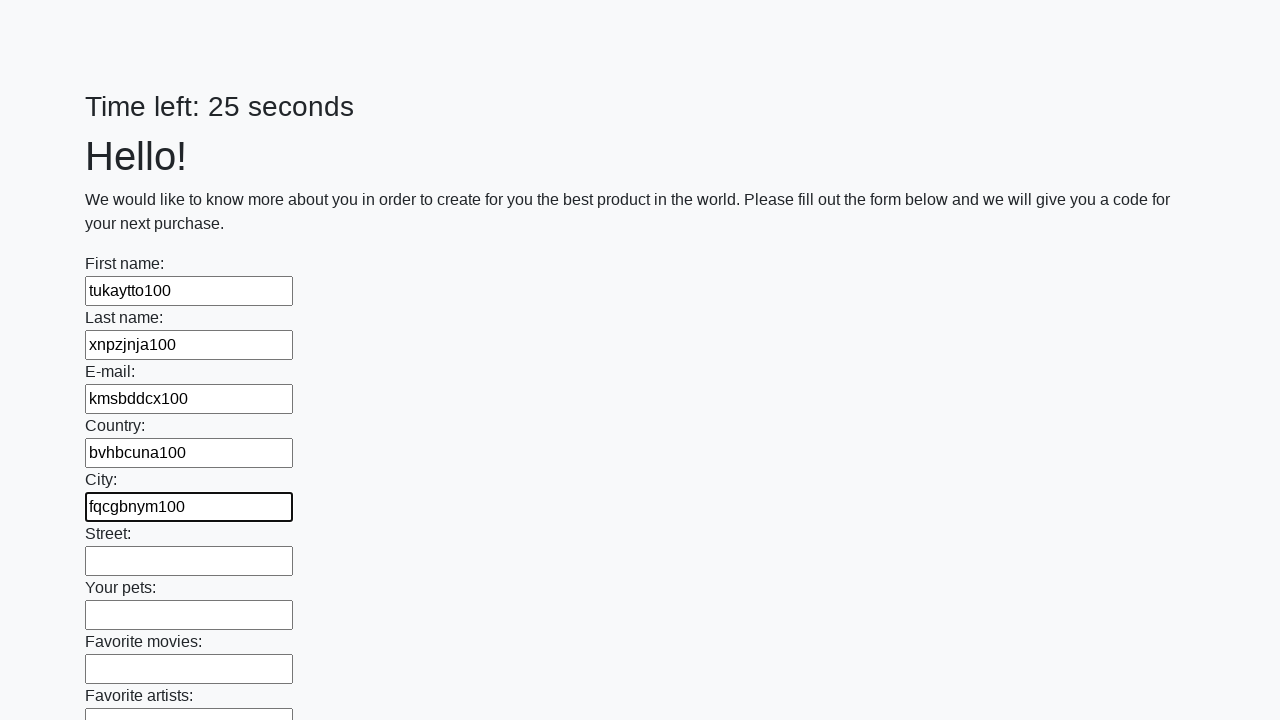

Filled input field with random text and element count on input >> nth=5
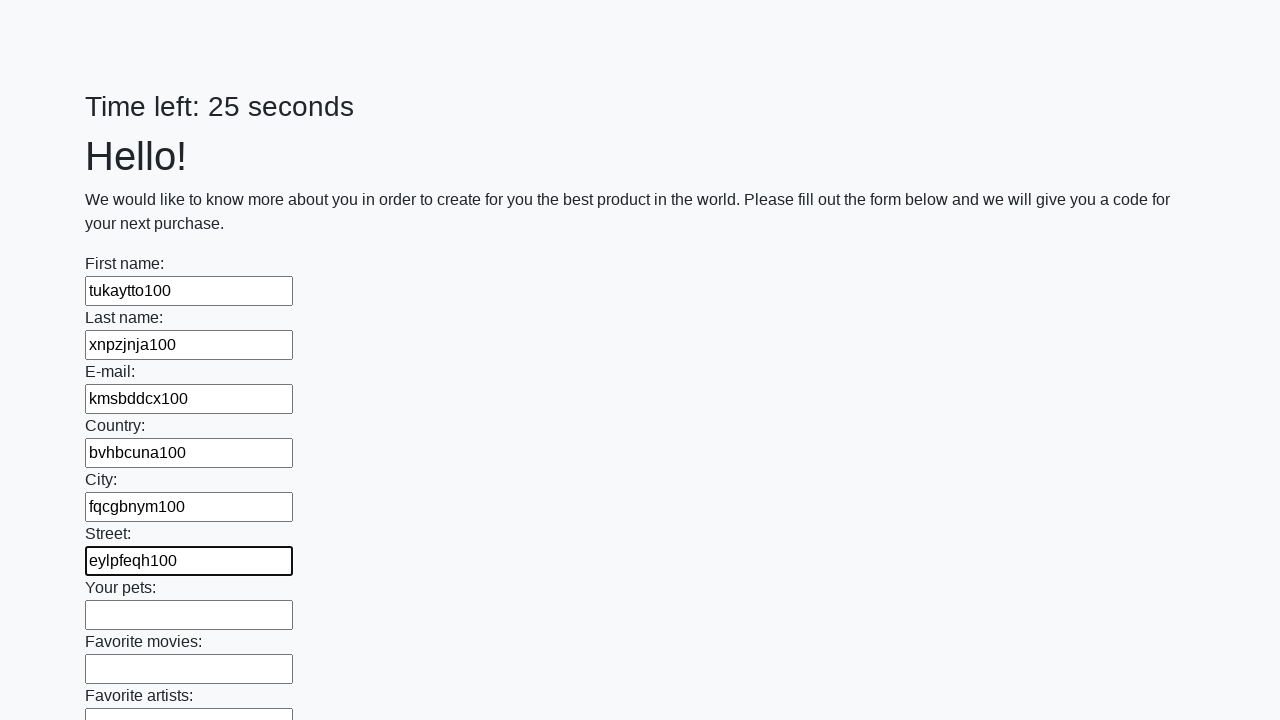

Filled input field with random text and element count on input >> nth=6
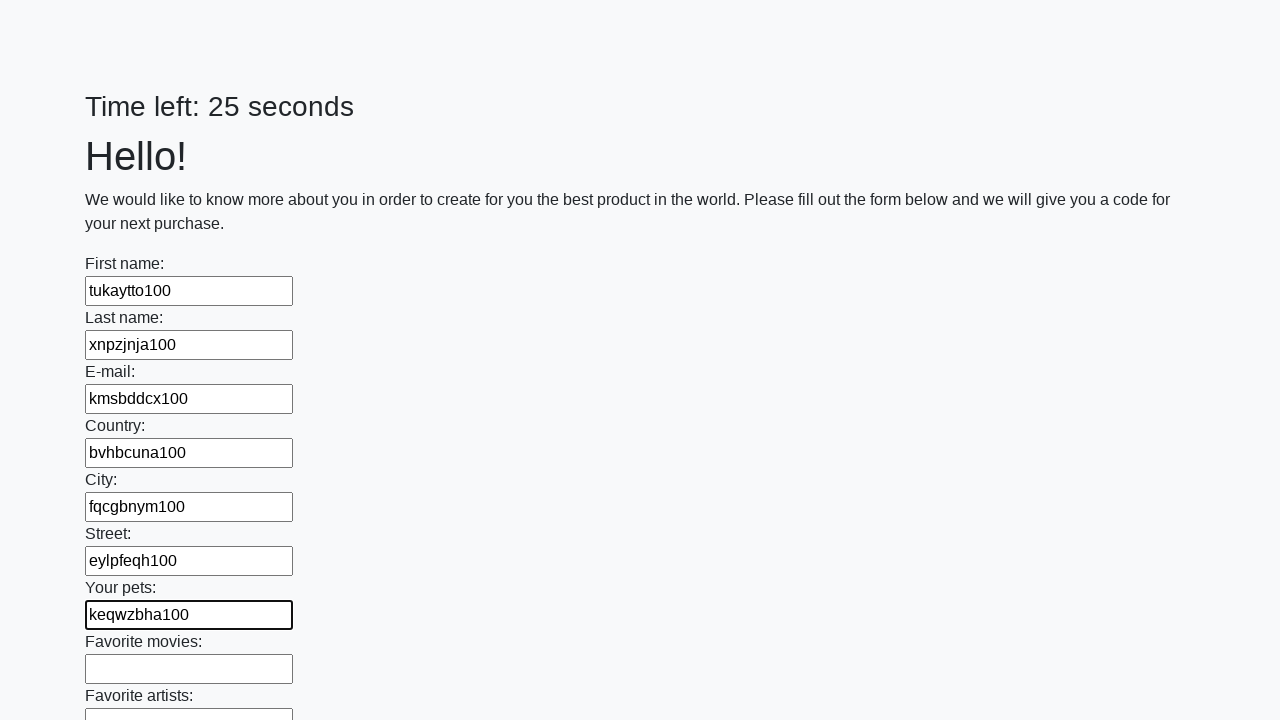

Filled input field with random text and element count on input >> nth=7
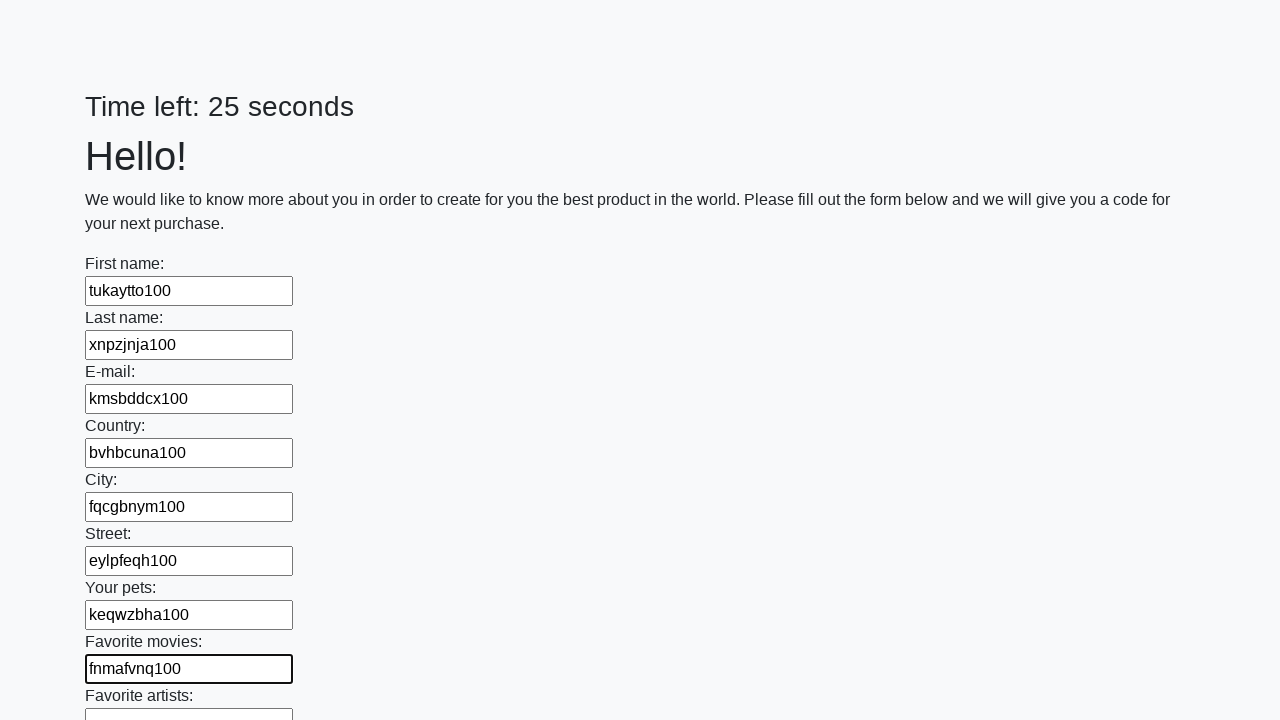

Filled input field with random text and element count on input >> nth=8
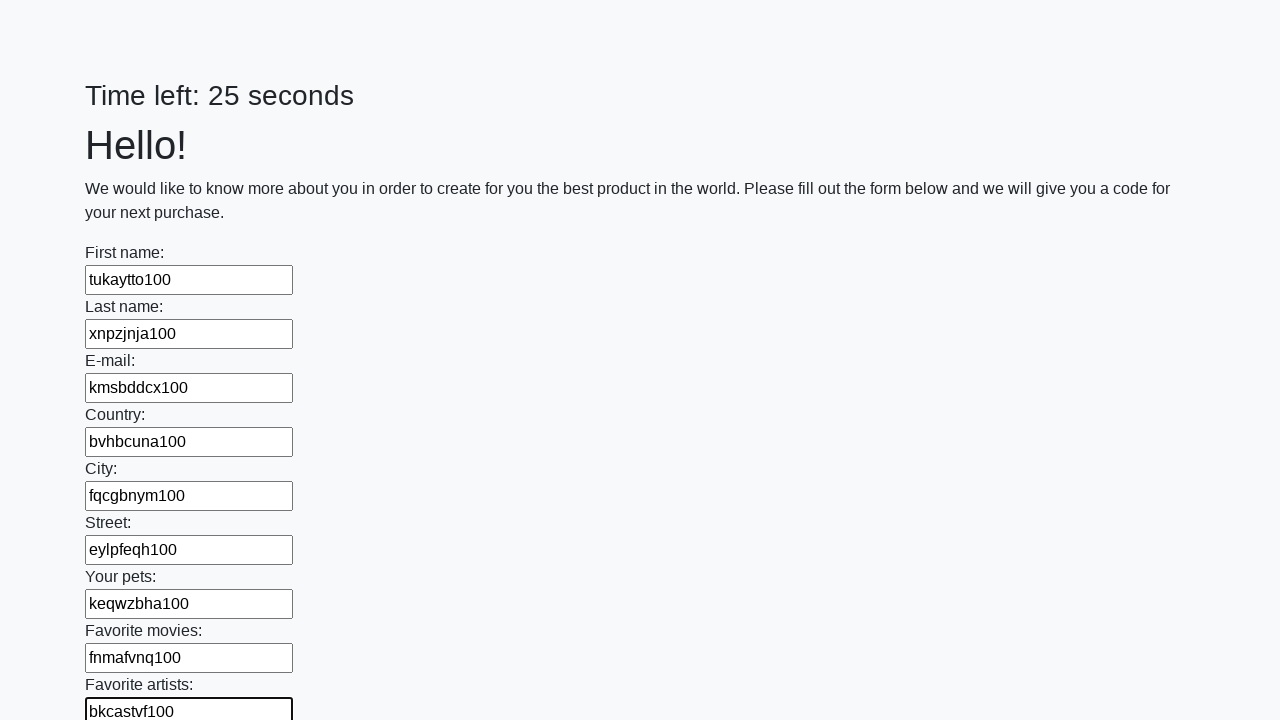

Filled input field with random text and element count on input >> nth=9
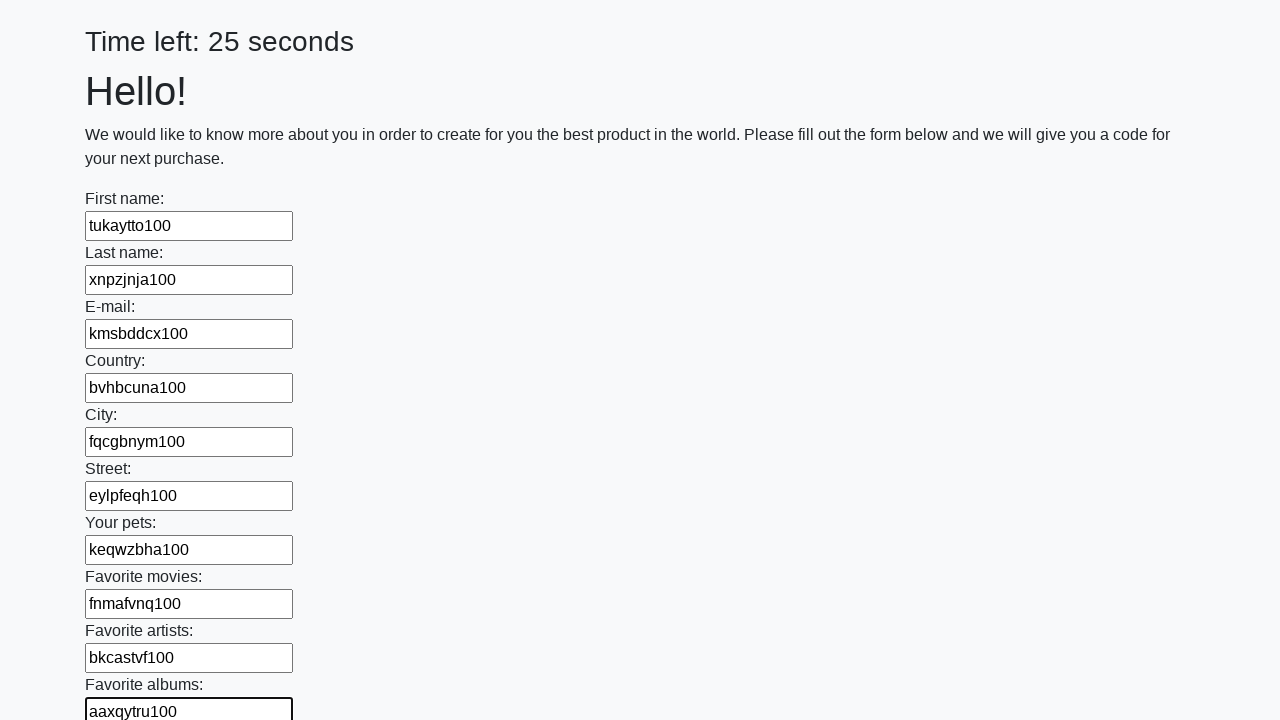

Filled input field with random text and element count on input >> nth=10
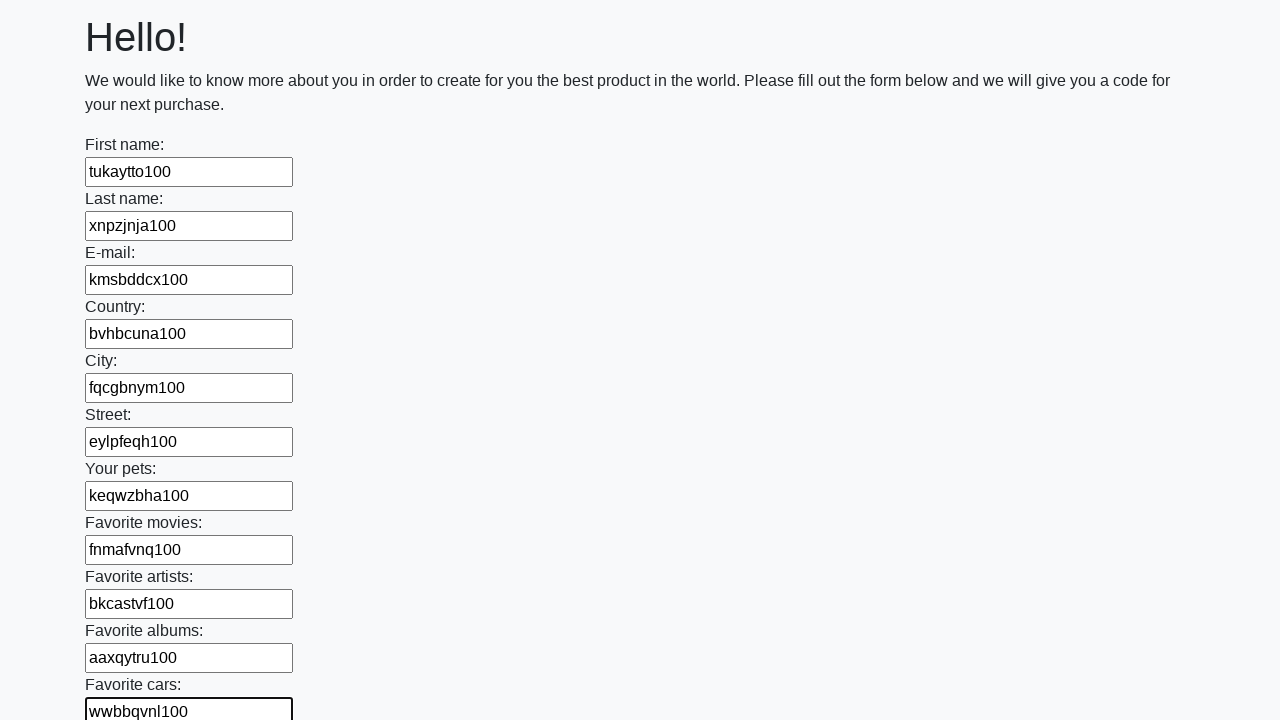

Filled input field with random text and element count on input >> nth=11
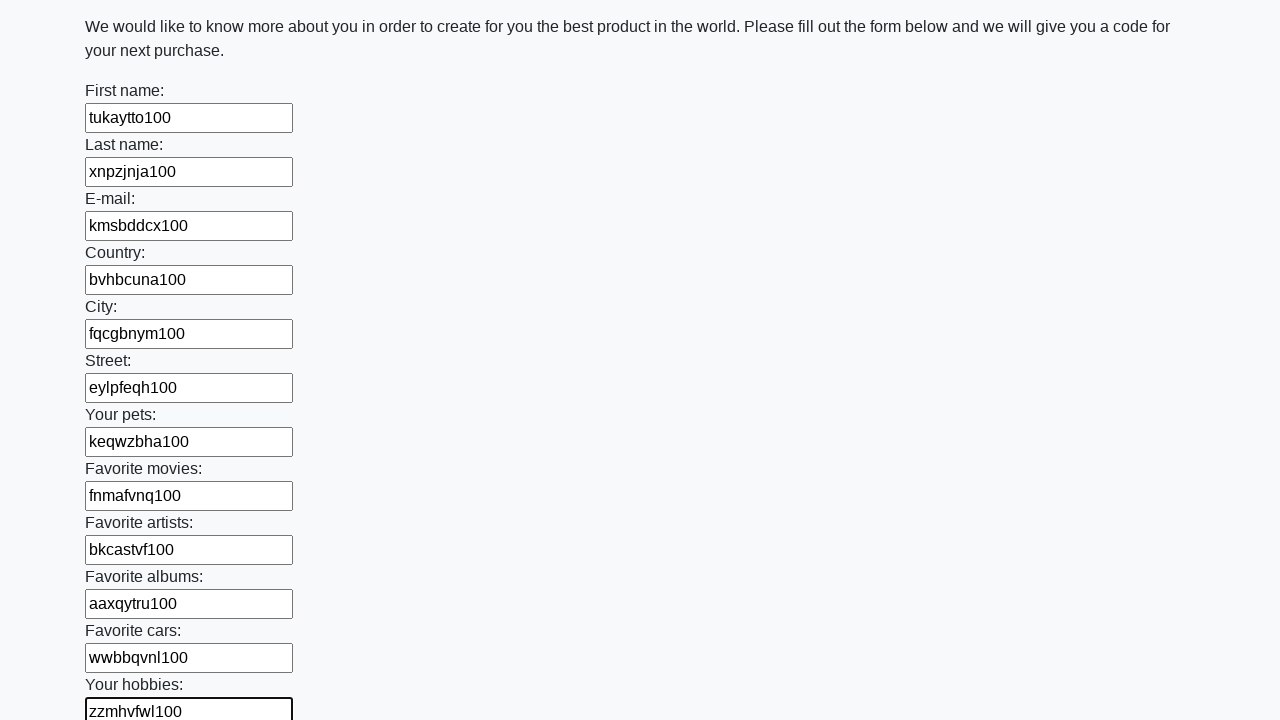

Filled input field with random text and element count on input >> nth=12
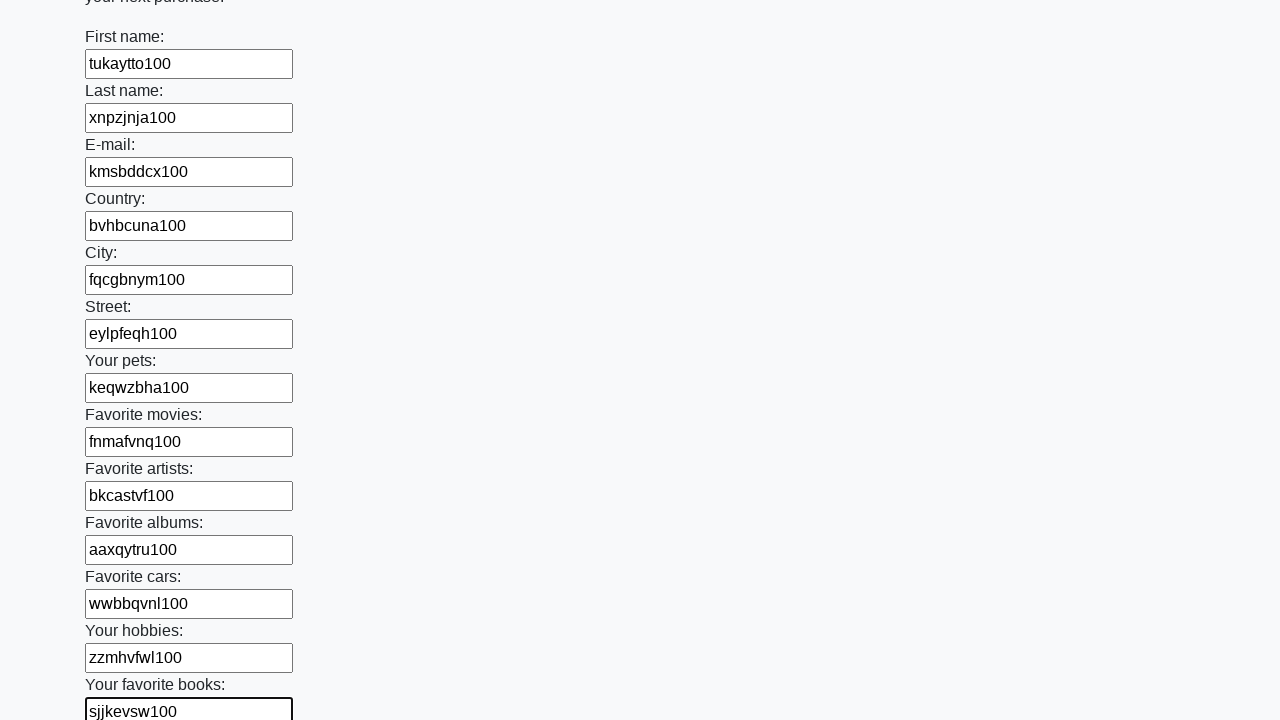

Filled input field with random text and element count on input >> nth=13
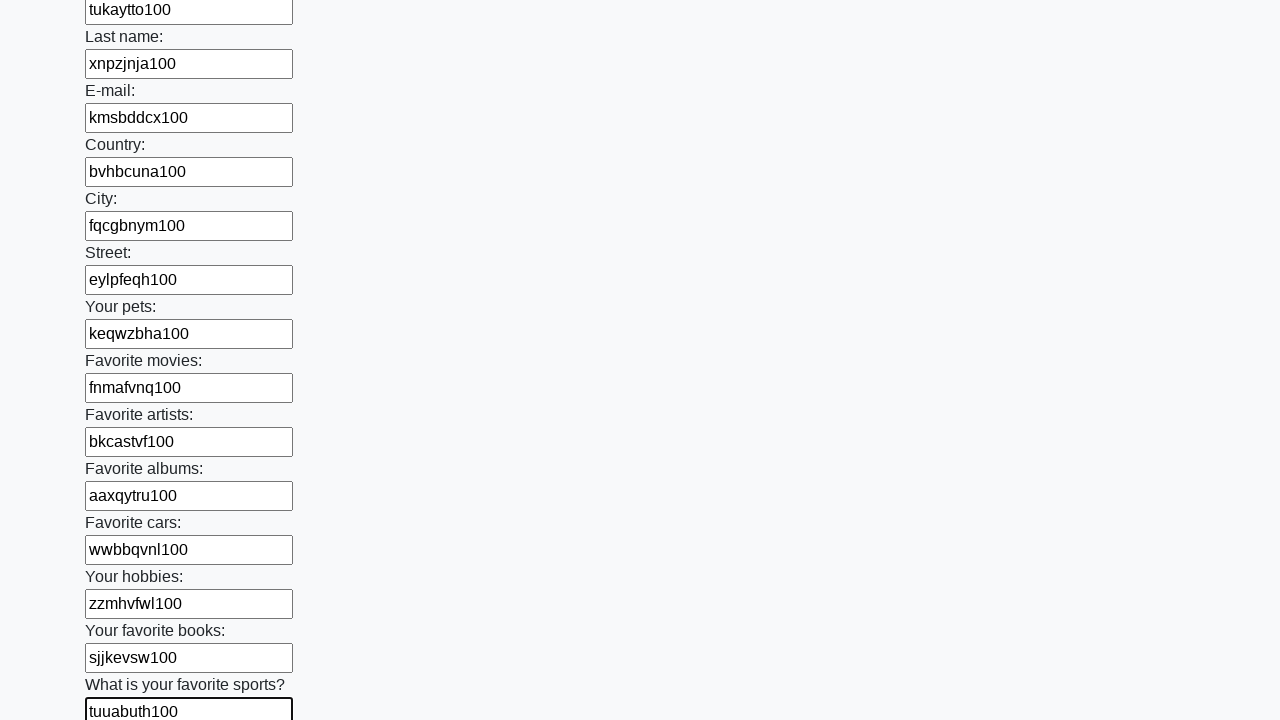

Filled input field with random text and element count on input >> nth=14
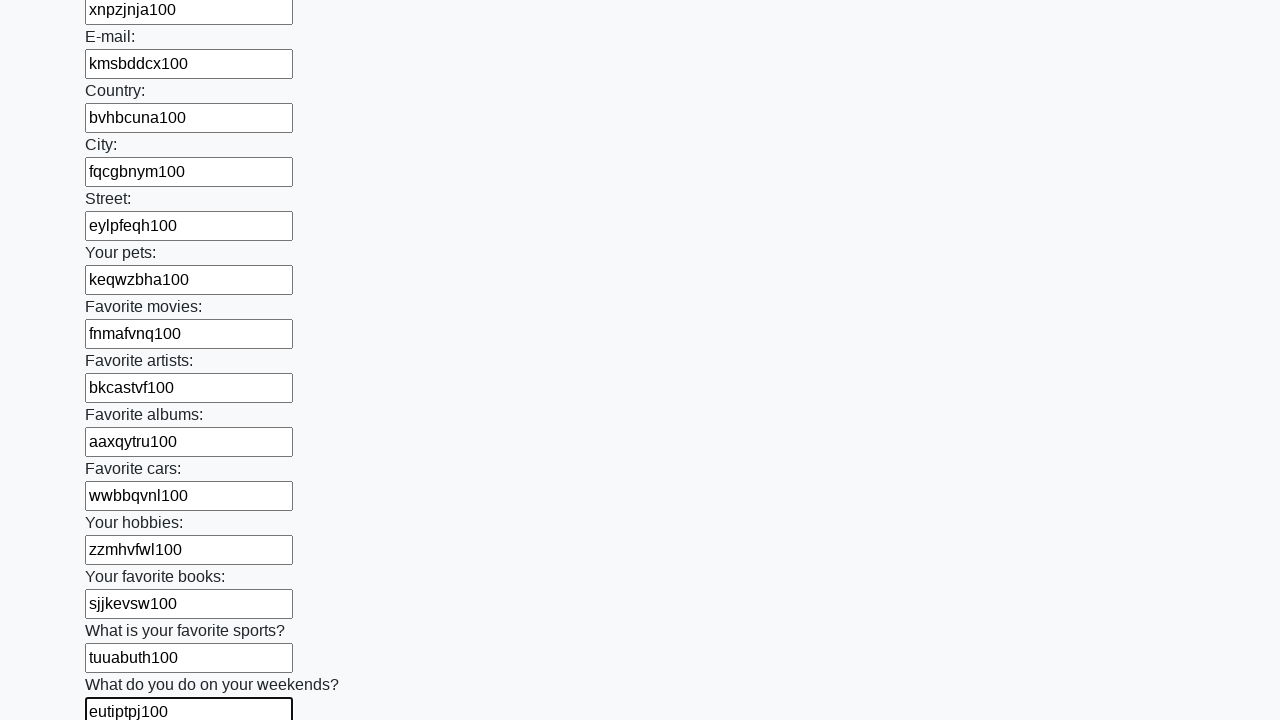

Filled input field with random text and element count on input >> nth=15
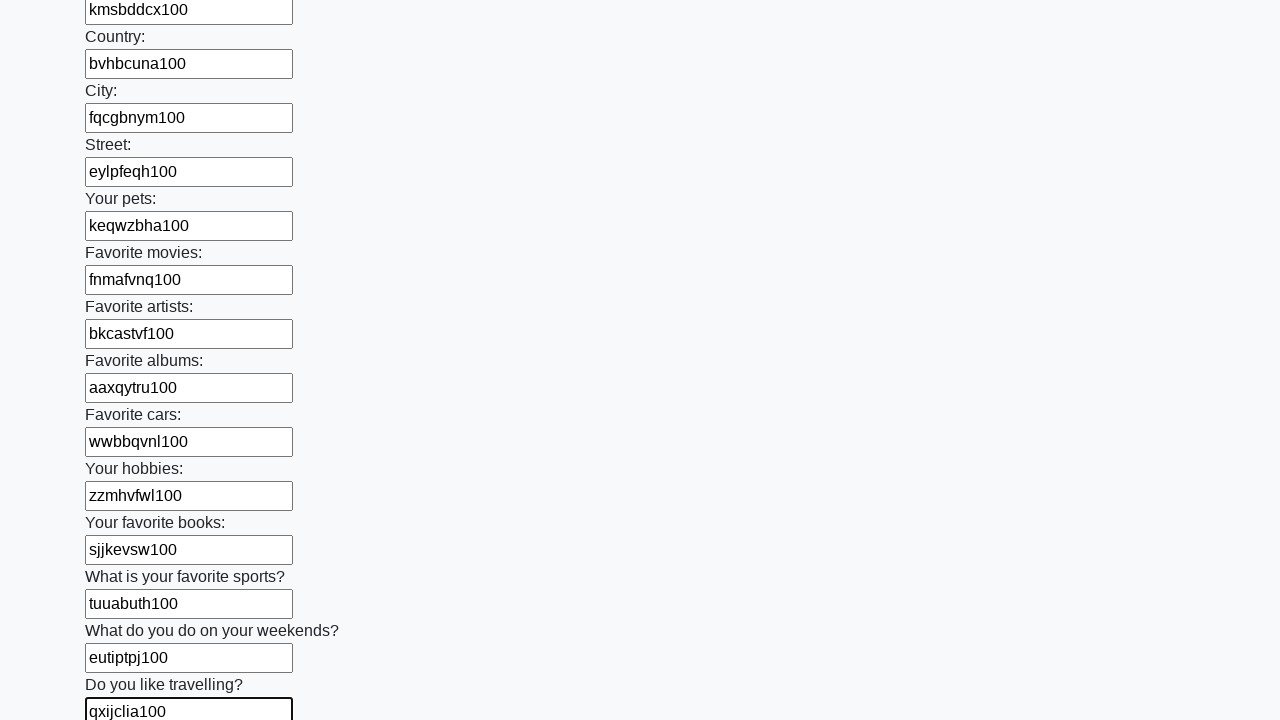

Filled input field with random text and element count on input >> nth=16
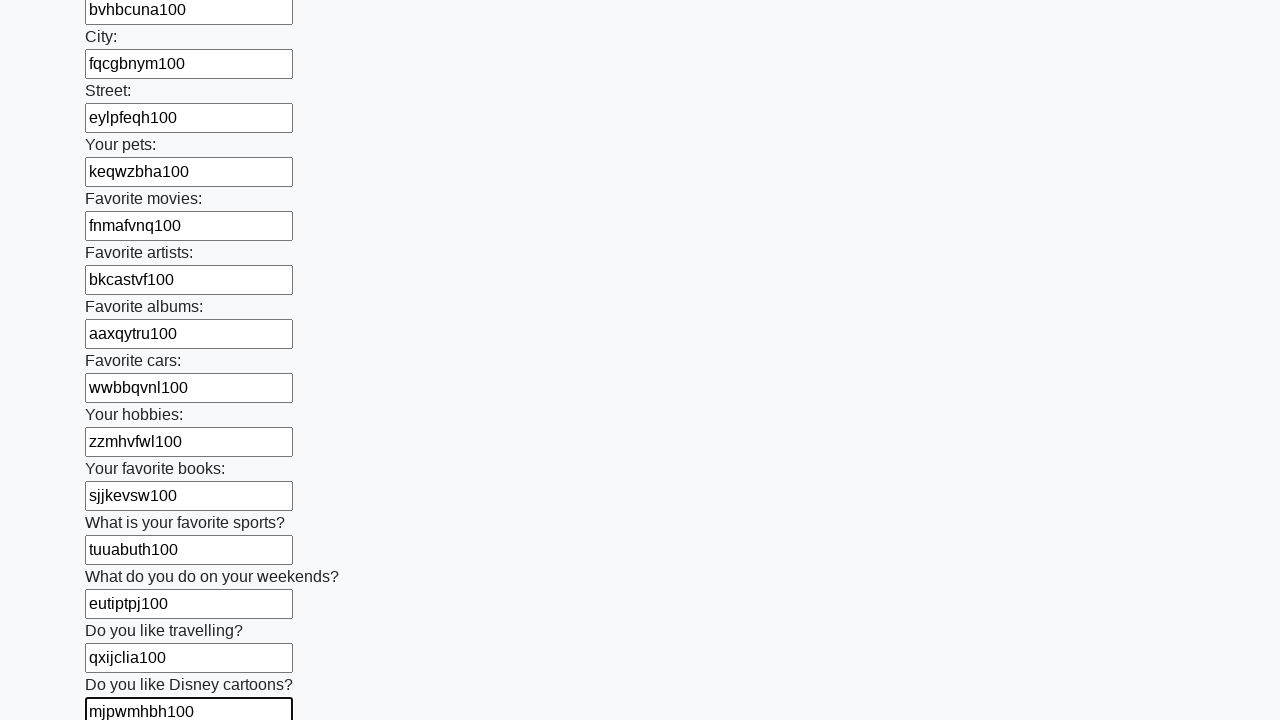

Filled input field with random text and element count on input >> nth=17
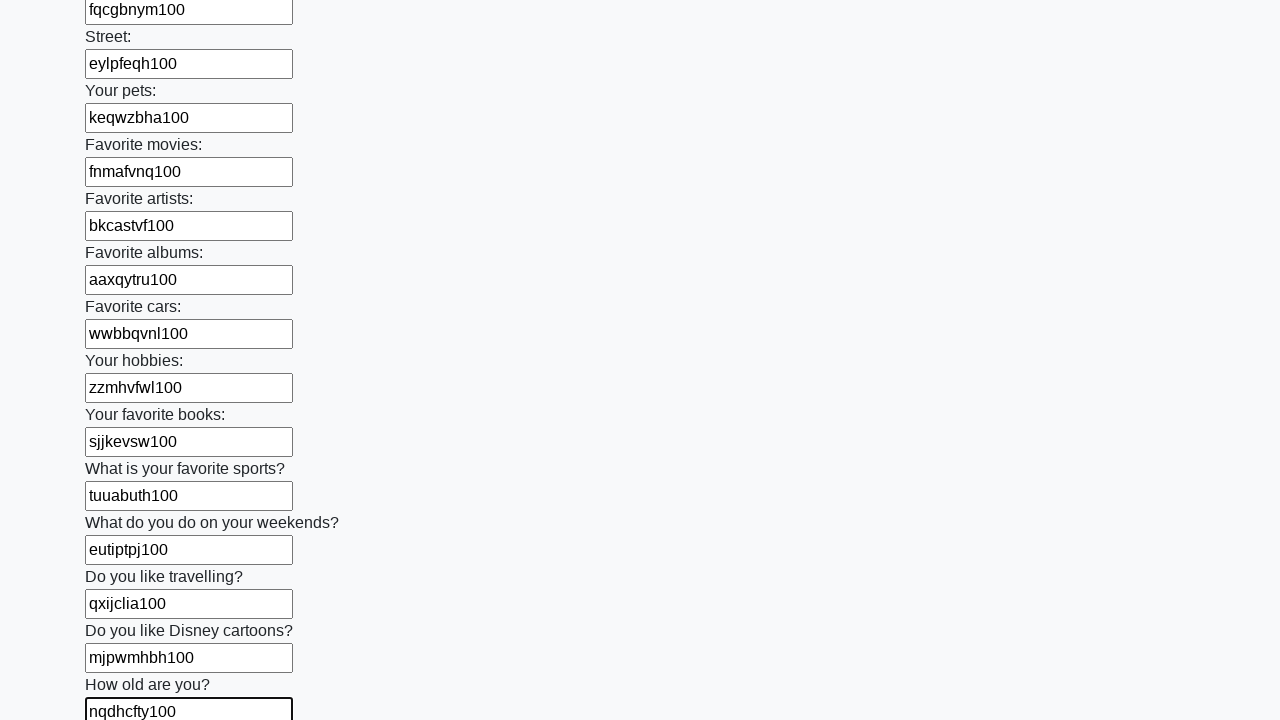

Filled input field with random text and element count on input >> nth=18
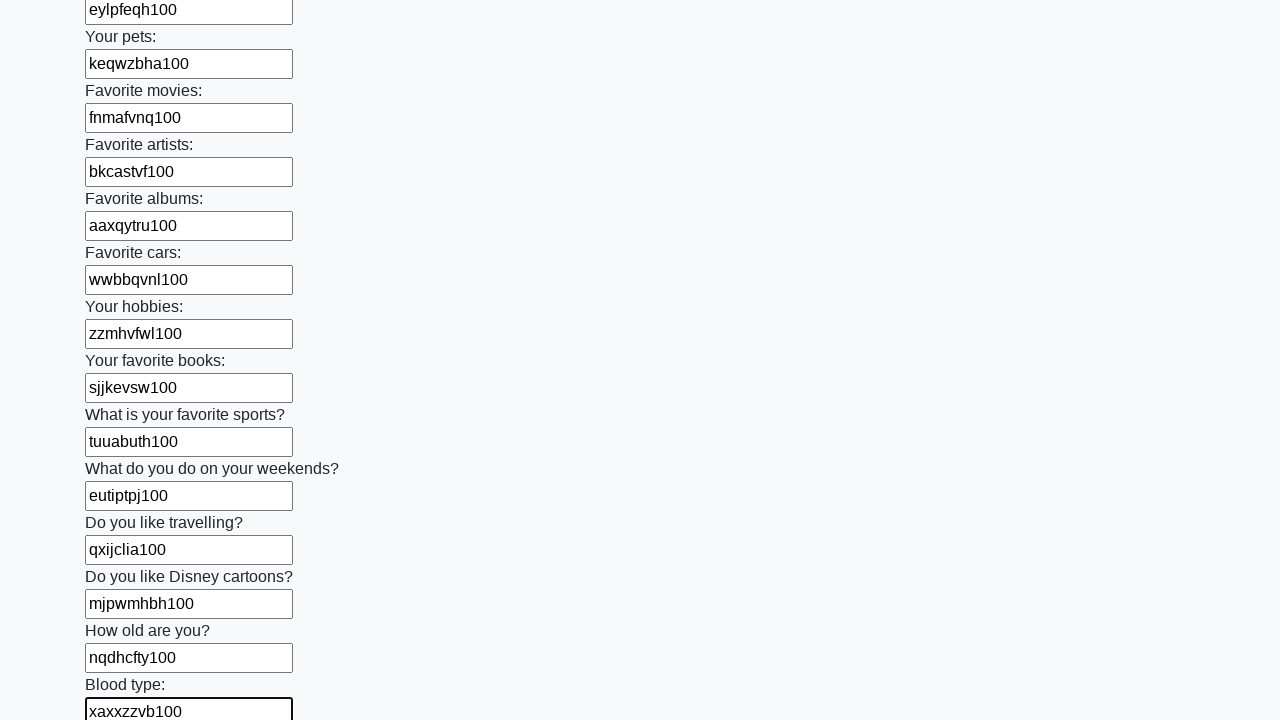

Filled input field with random text and element count on input >> nth=19
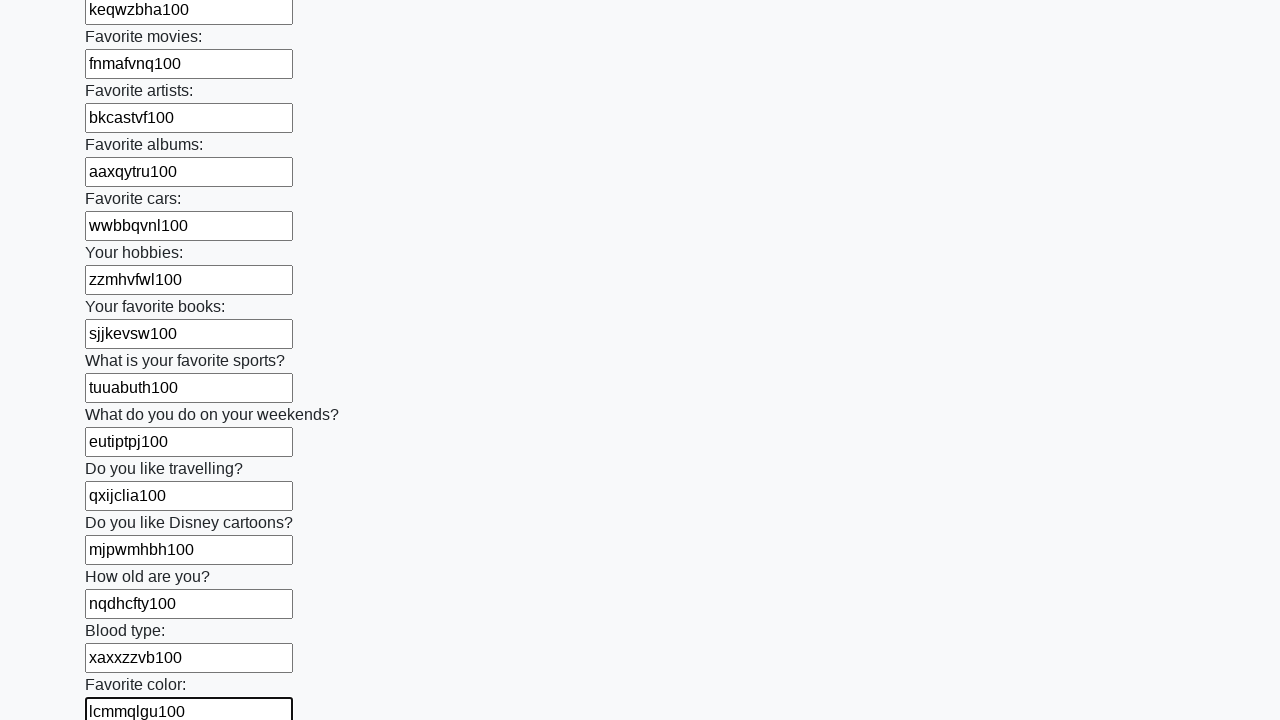

Filled input field with random text and element count on input >> nth=20
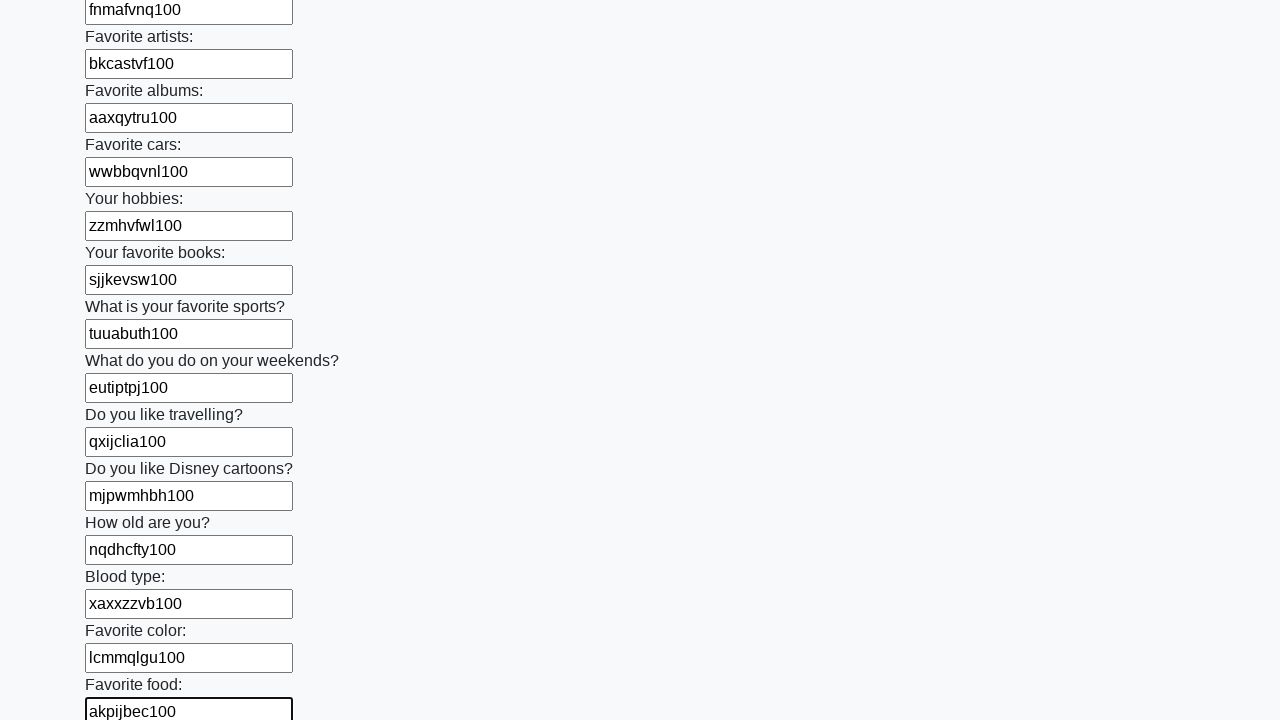

Filled input field with random text and element count on input >> nth=21
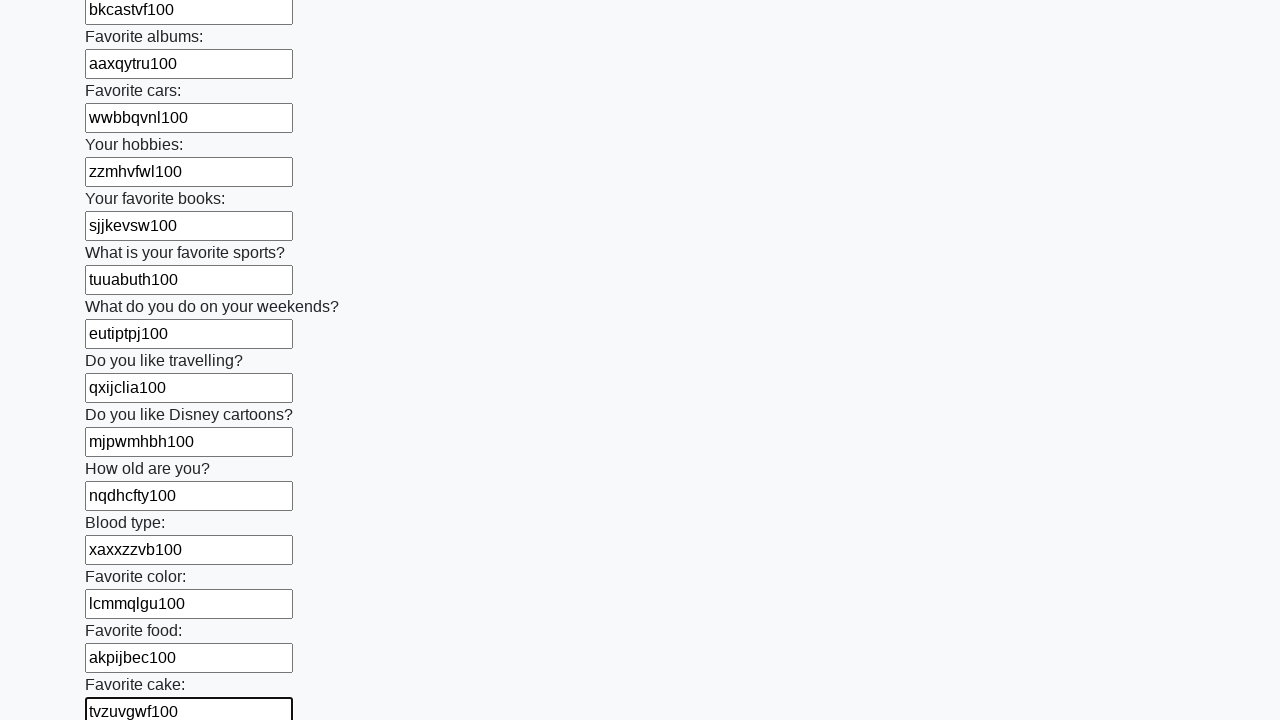

Filled input field with random text and element count on input >> nth=22
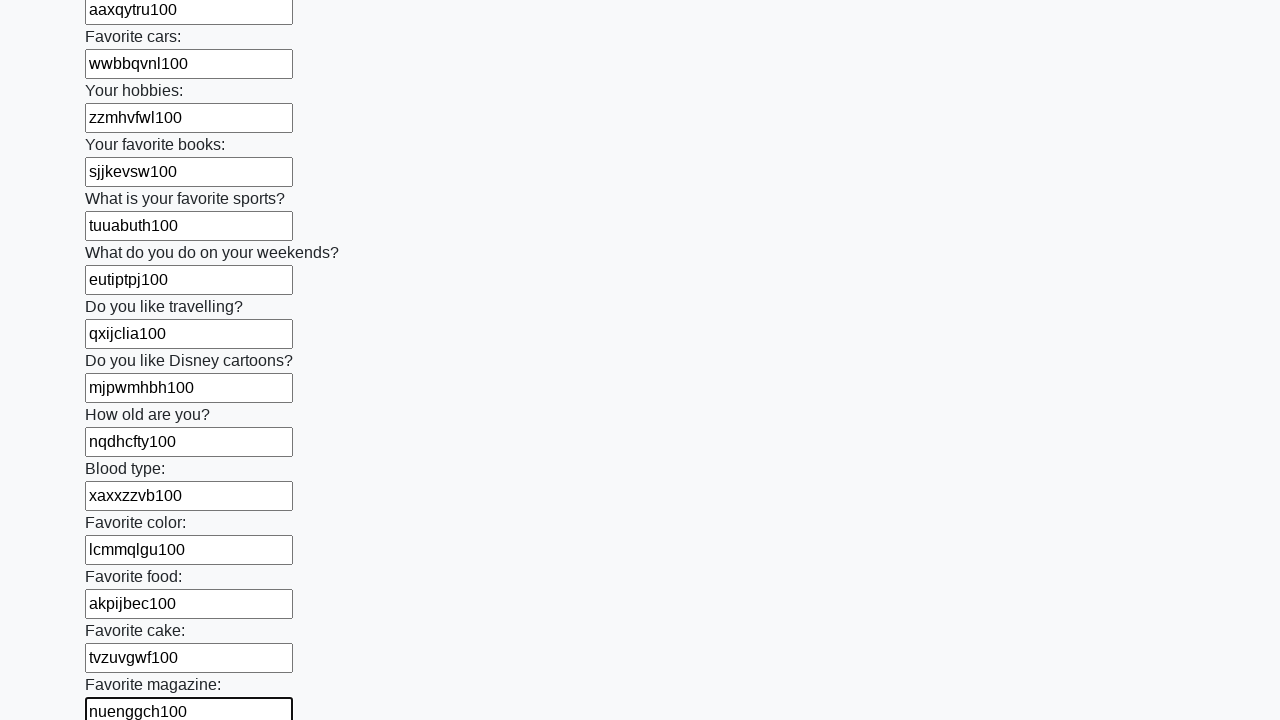

Filled input field with random text and element count on input >> nth=23
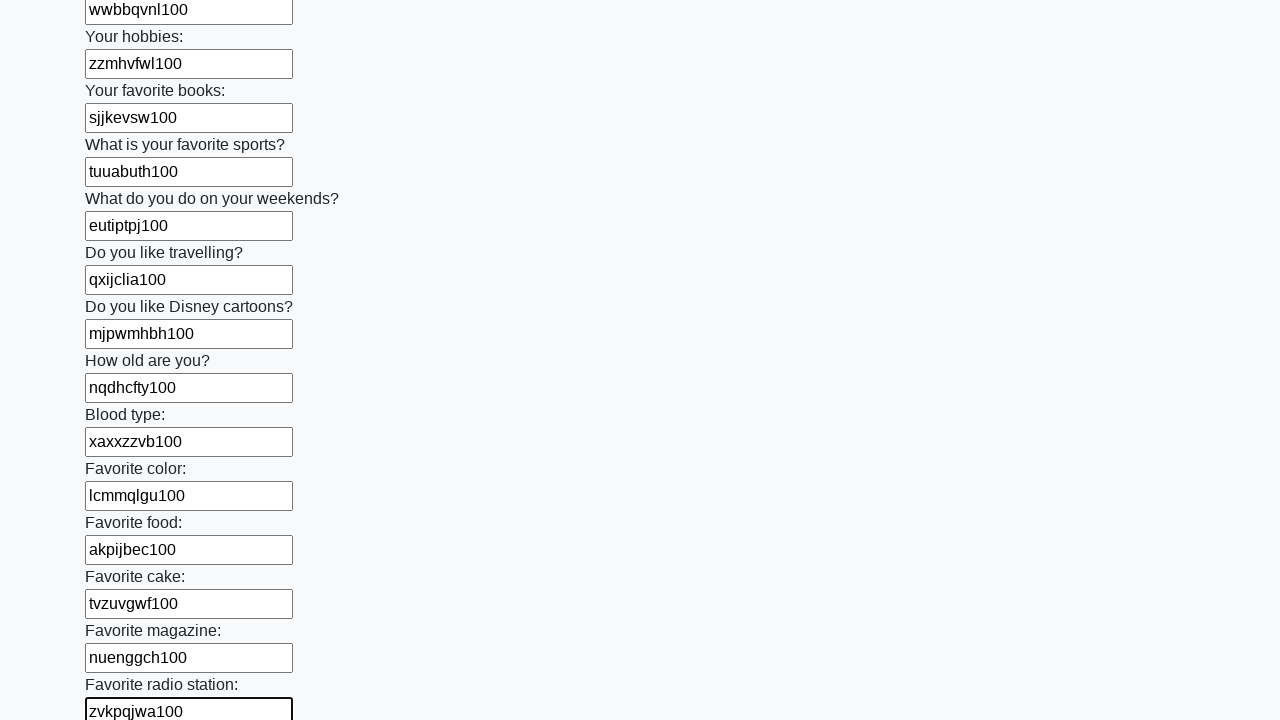

Filled input field with random text and element count on input >> nth=24
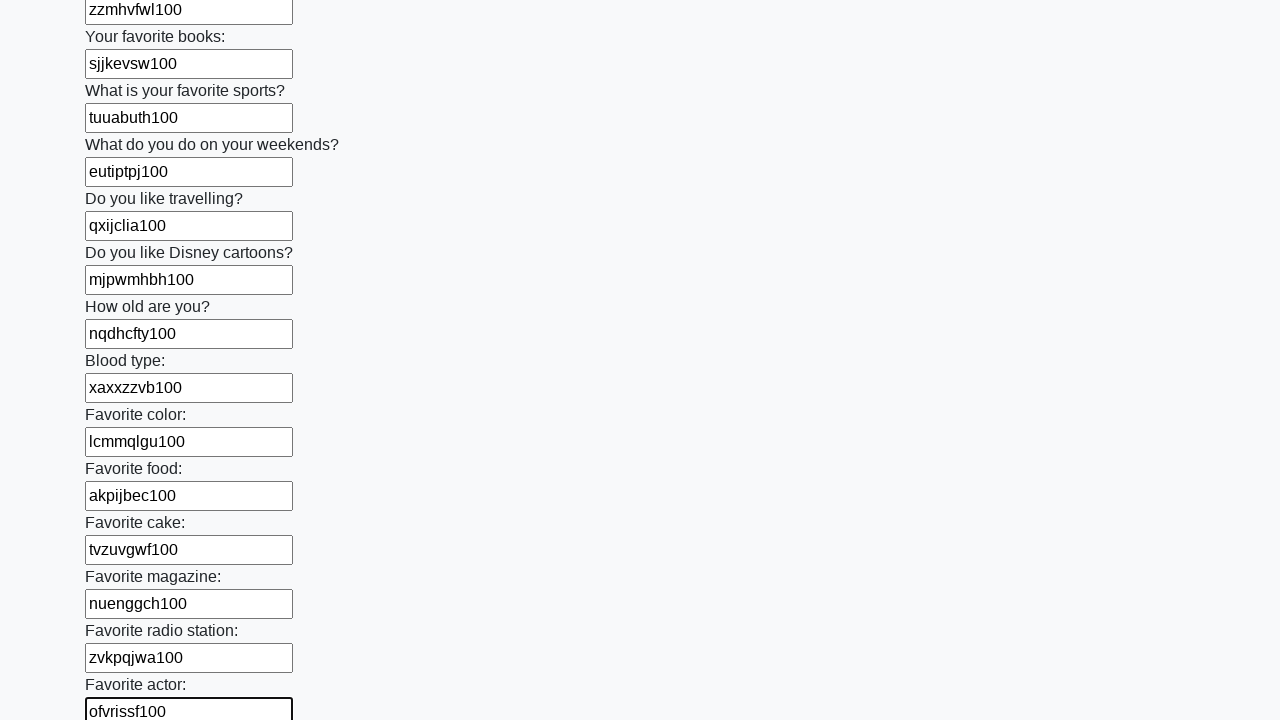

Filled input field with random text and element count on input >> nth=25
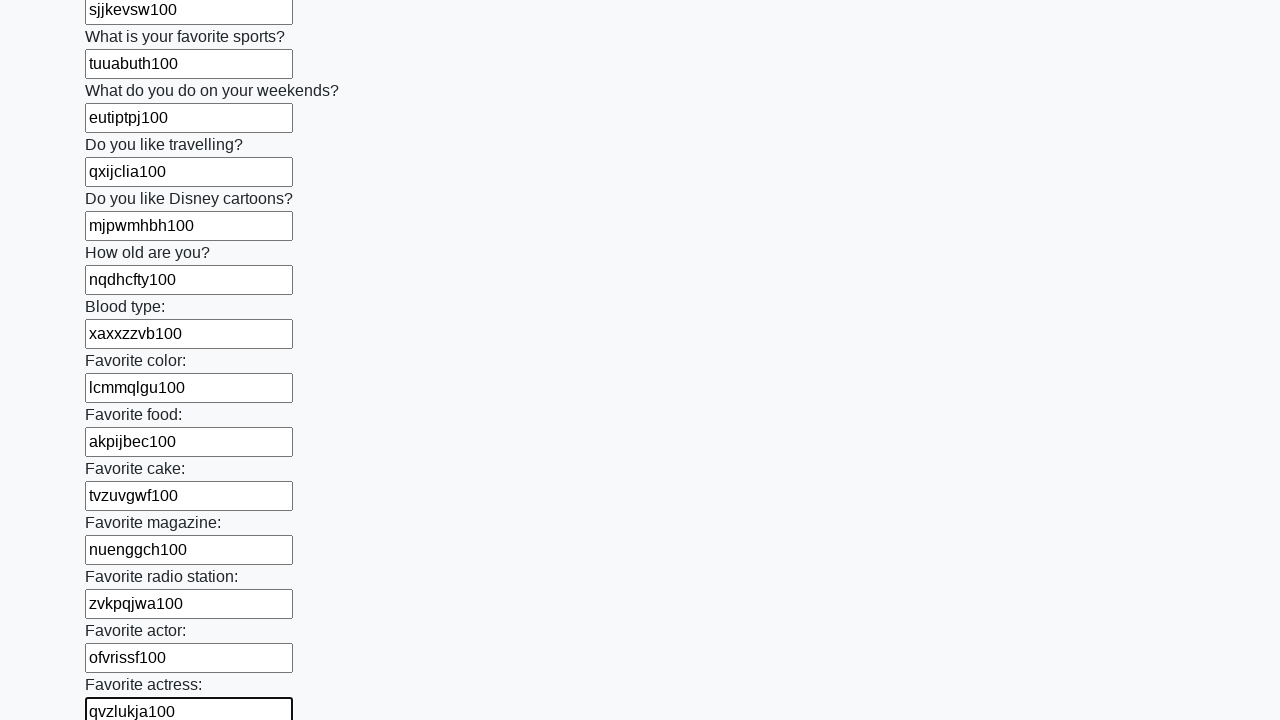

Filled input field with random text and element count on input >> nth=26
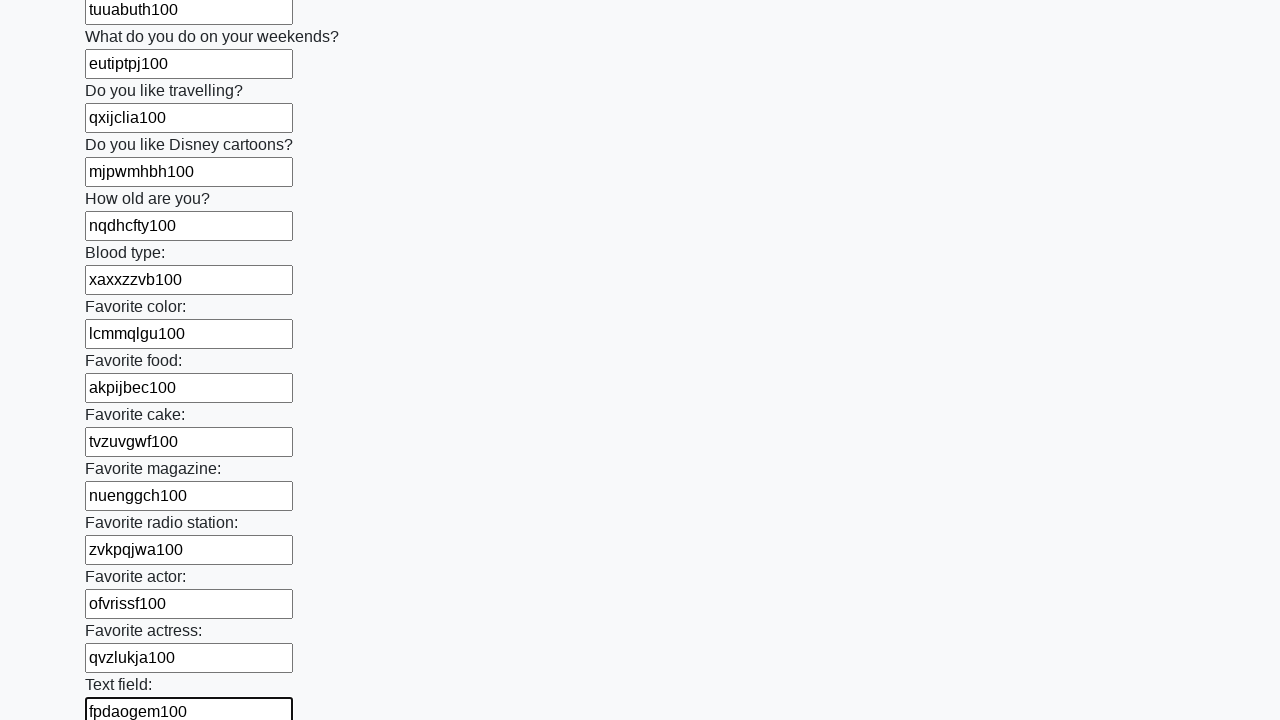

Filled input field with random text and element count on input >> nth=27
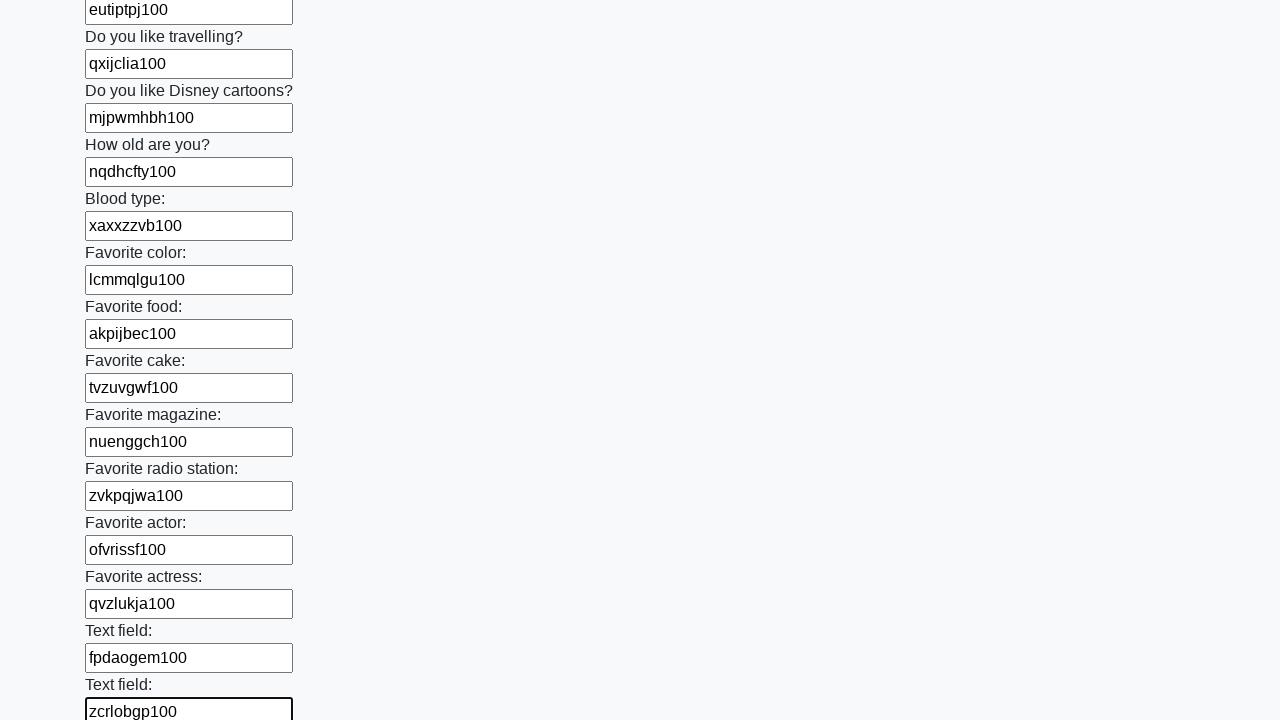

Filled input field with random text and element count on input >> nth=28
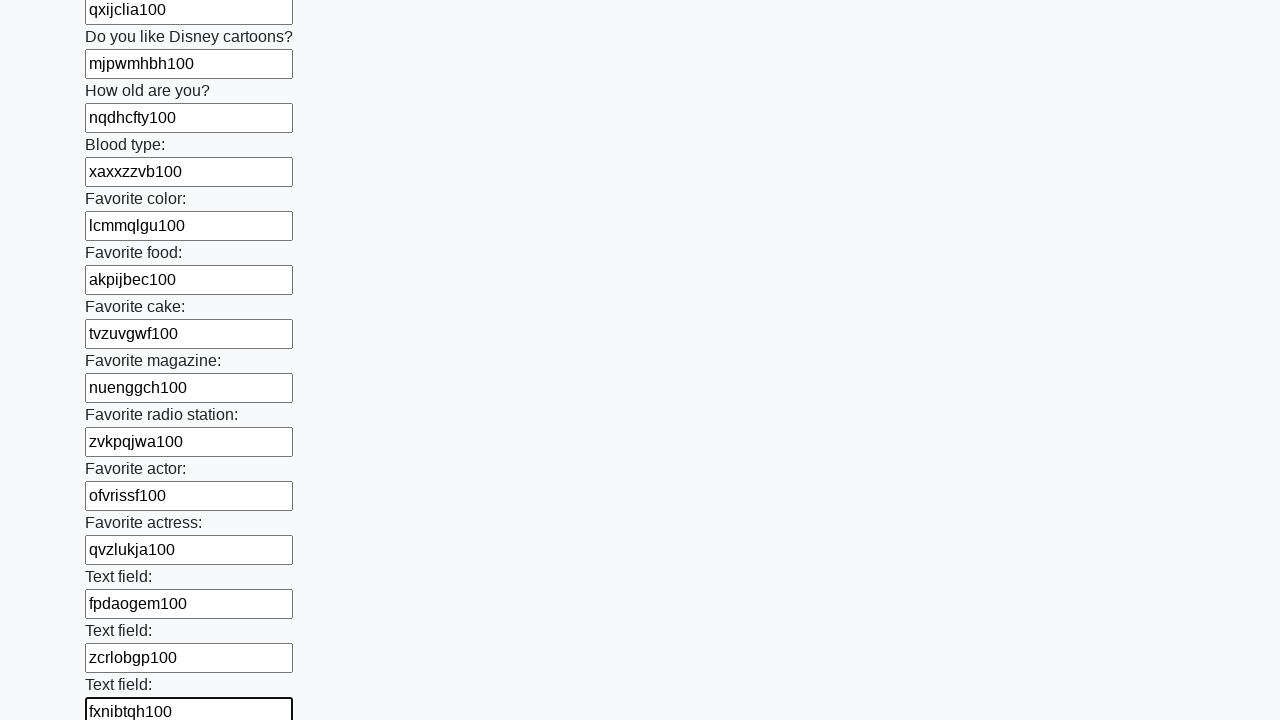

Filled input field with random text and element count on input >> nth=29
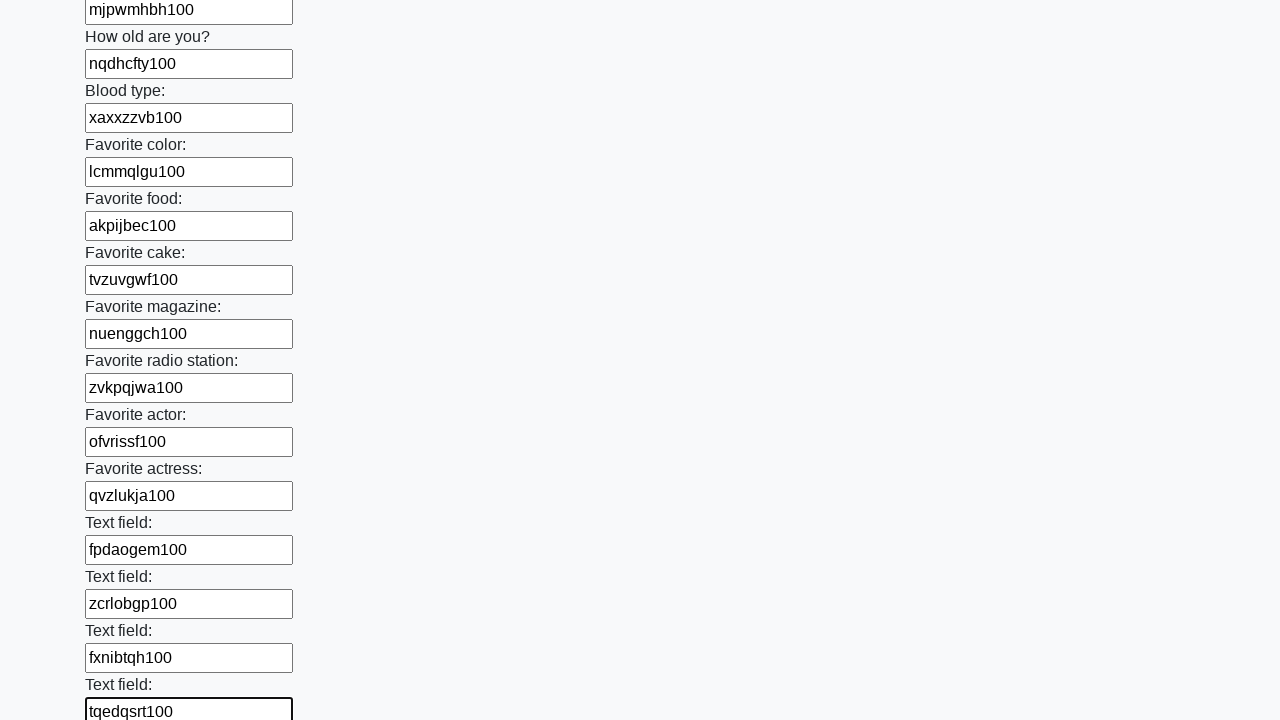

Filled input field with random text and element count on input >> nth=30
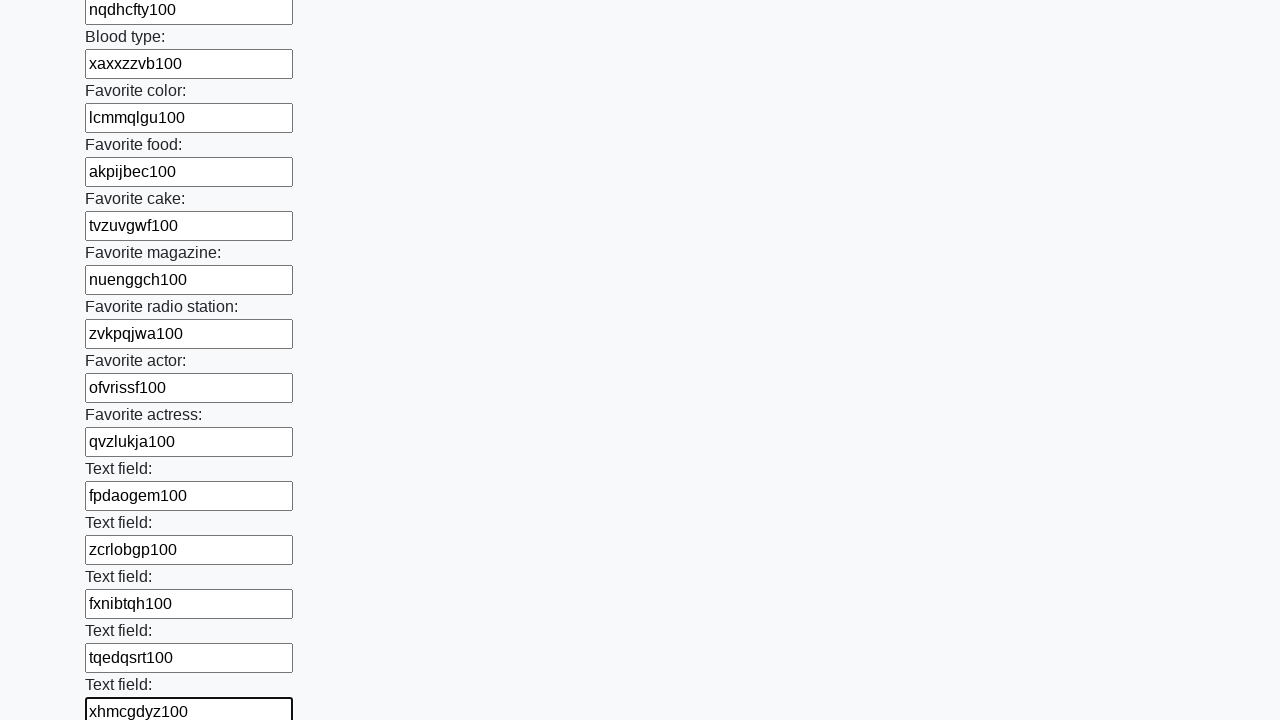

Filled input field with random text and element count on input >> nth=31
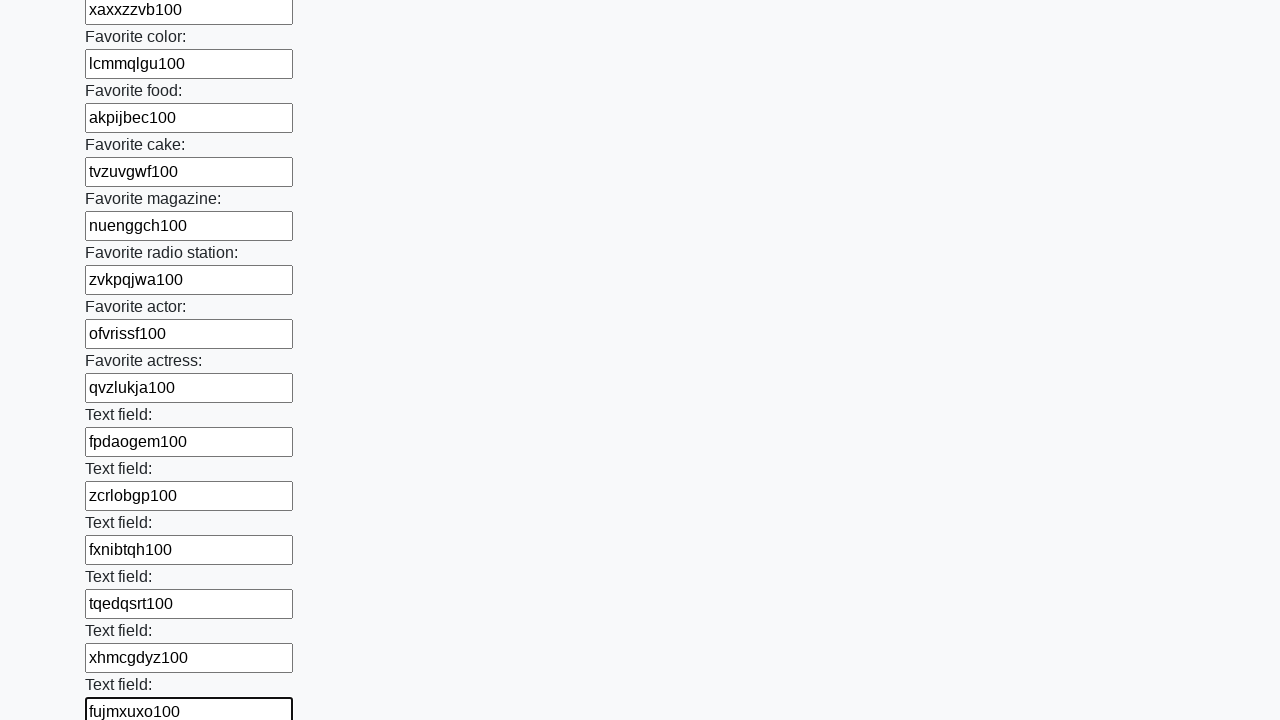

Filled input field with random text and element count on input >> nth=32
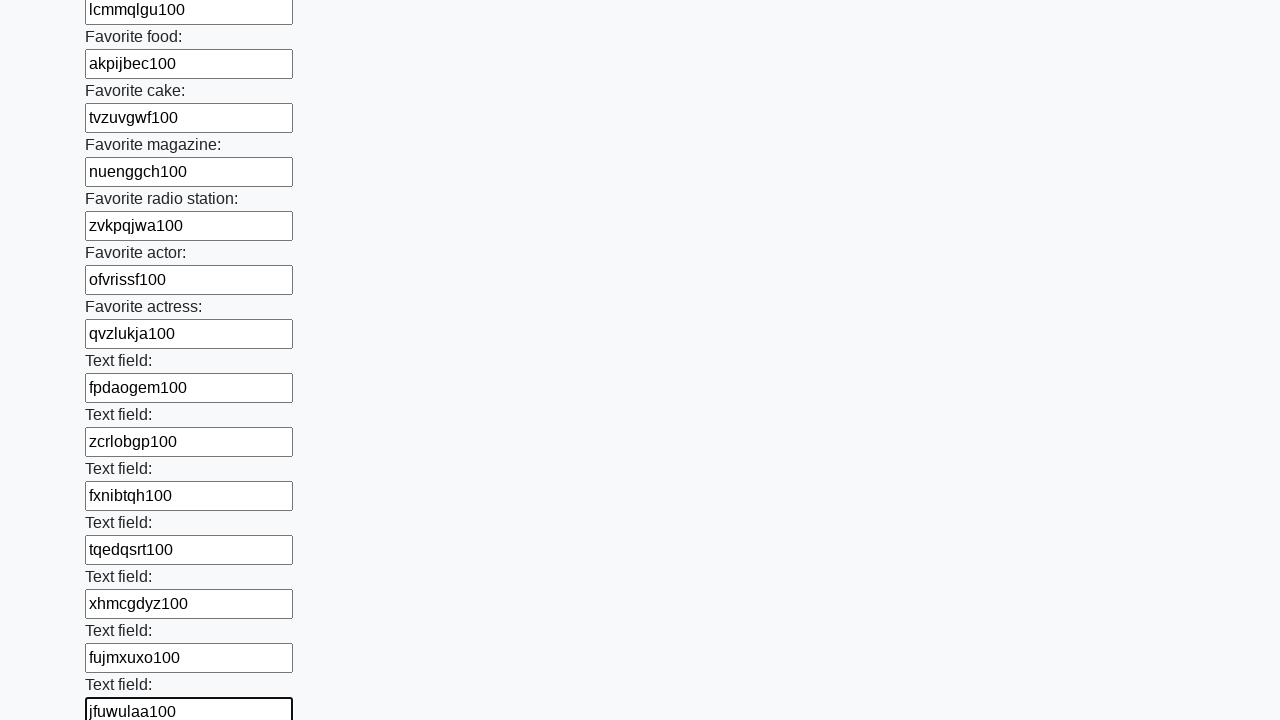

Filled input field with random text and element count on input >> nth=33
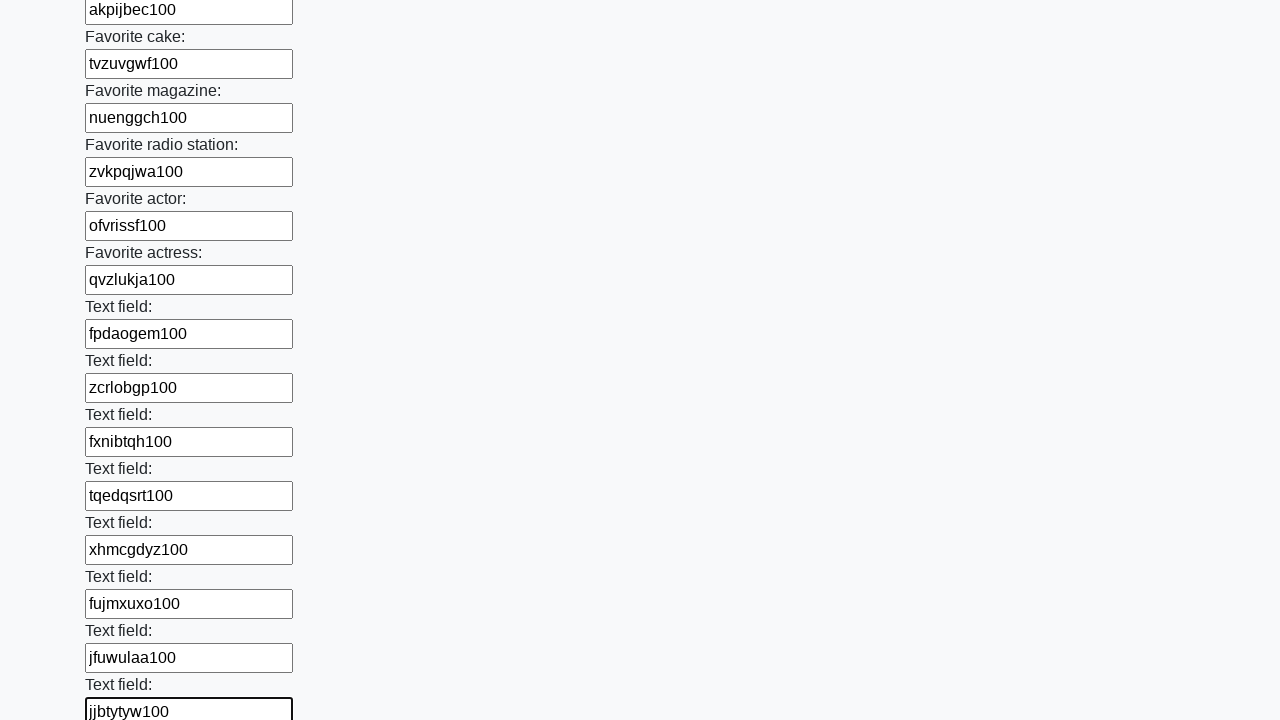

Filled input field with random text and element count on input >> nth=34
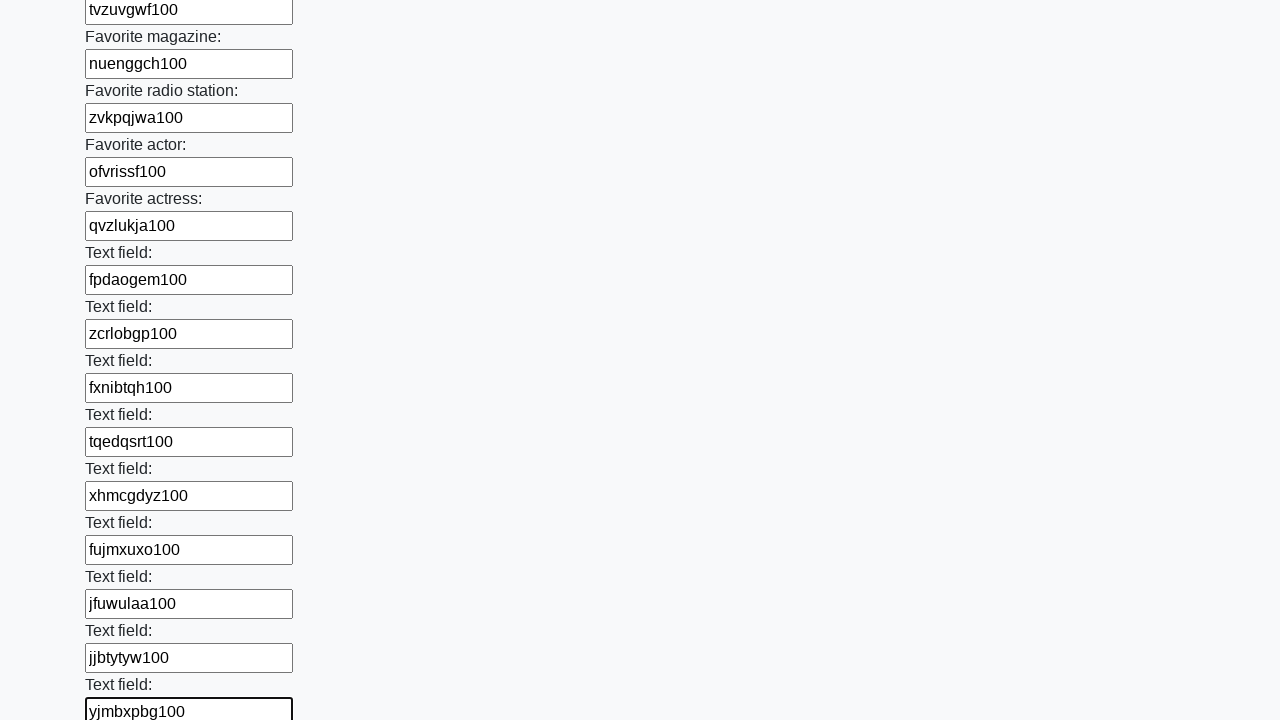

Filled input field with random text and element count on input >> nth=35
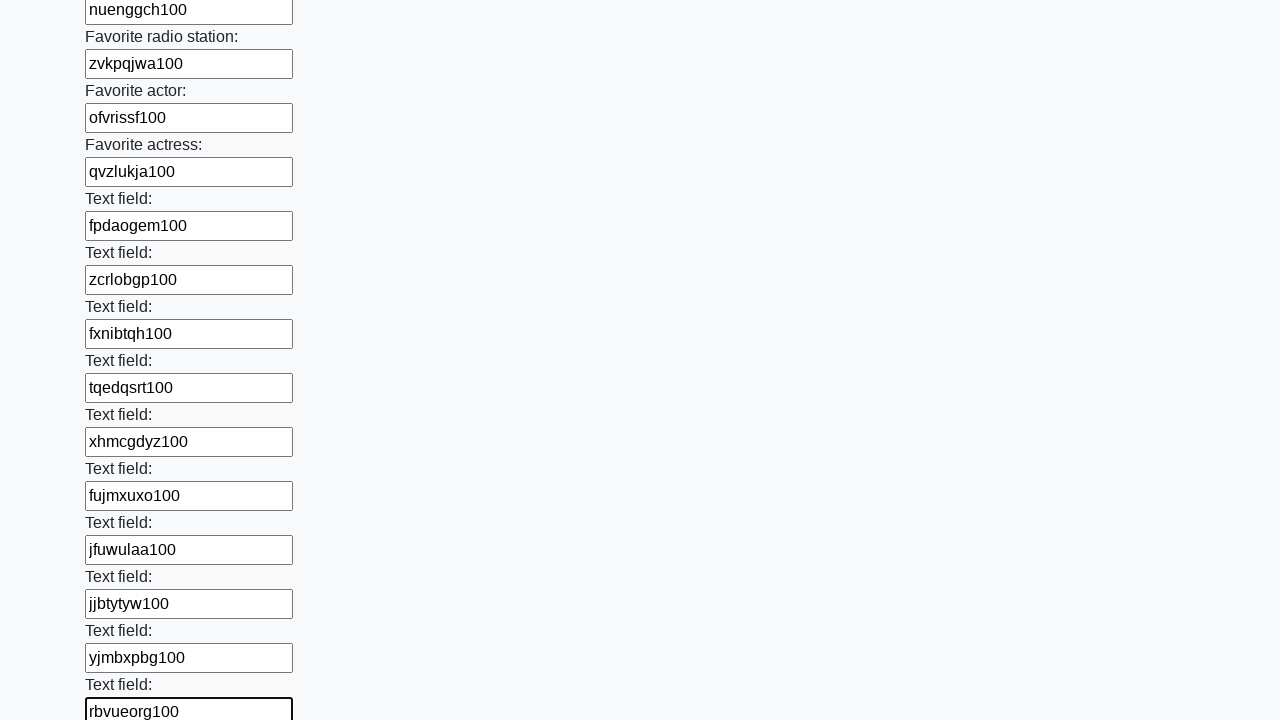

Filled input field with random text and element count on input >> nth=36
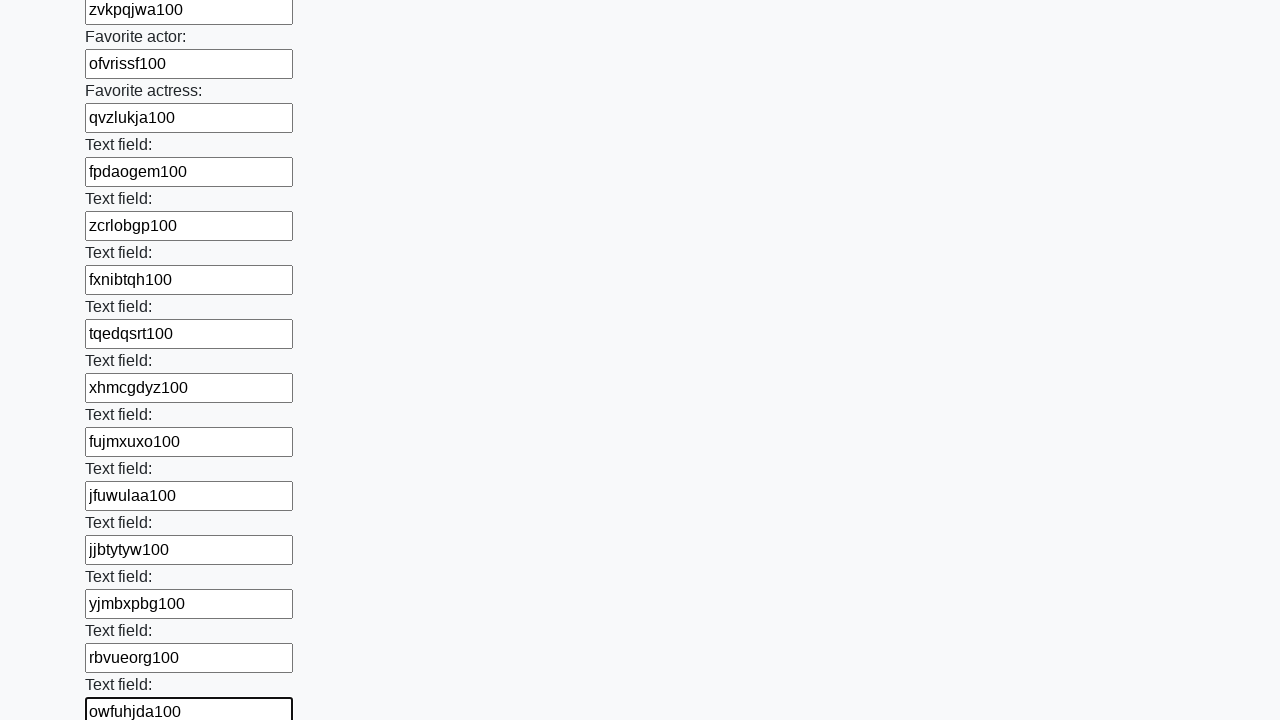

Filled input field with random text and element count on input >> nth=37
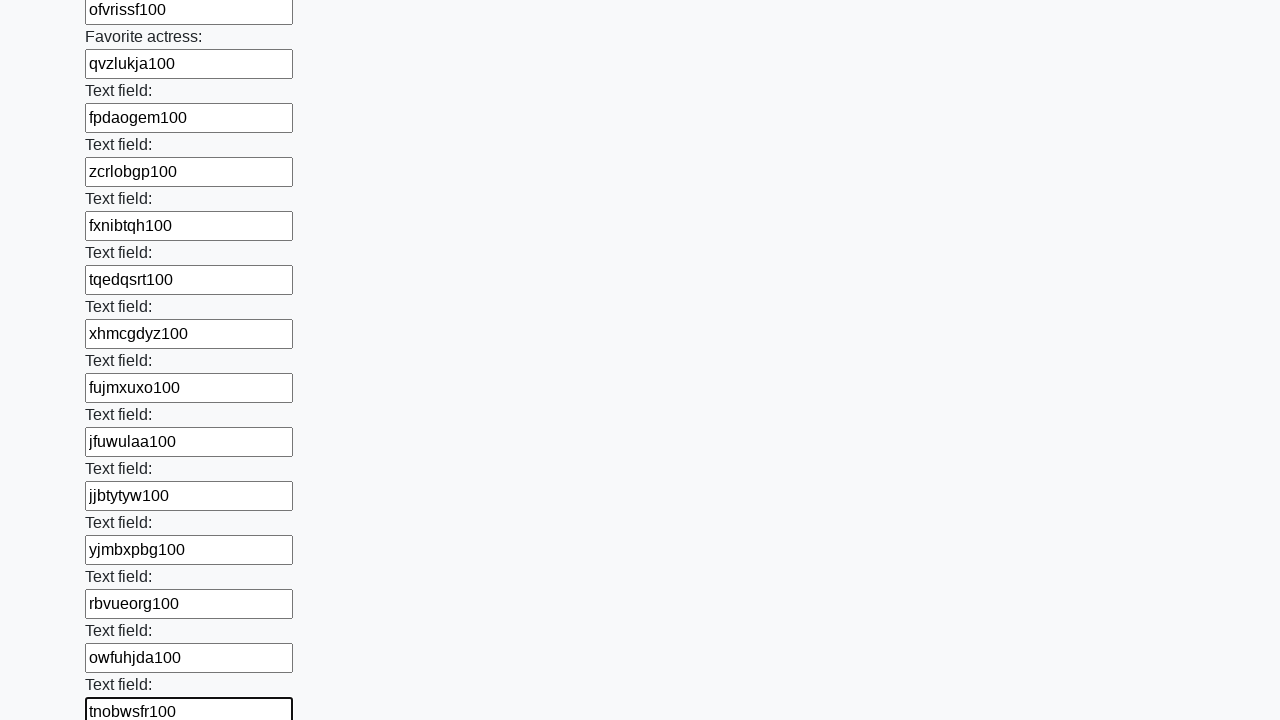

Filled input field with random text and element count on input >> nth=38
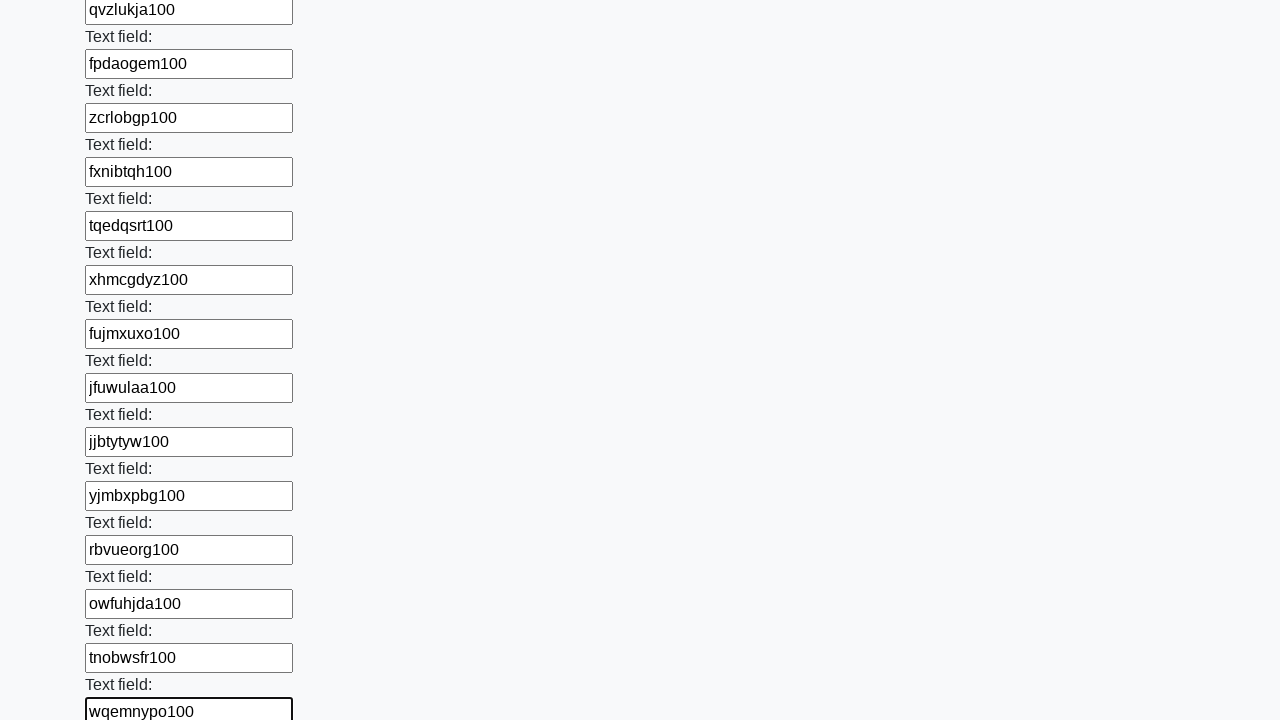

Filled input field with random text and element count on input >> nth=39
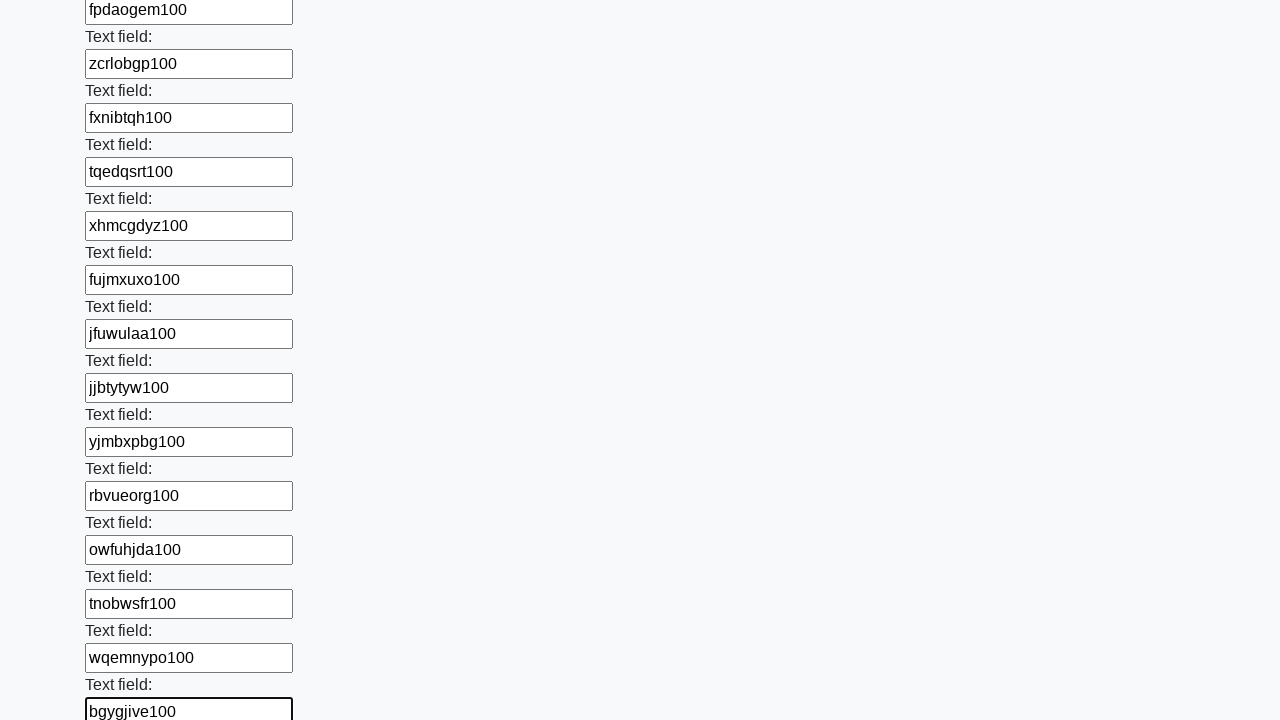

Filled input field with random text and element count on input >> nth=40
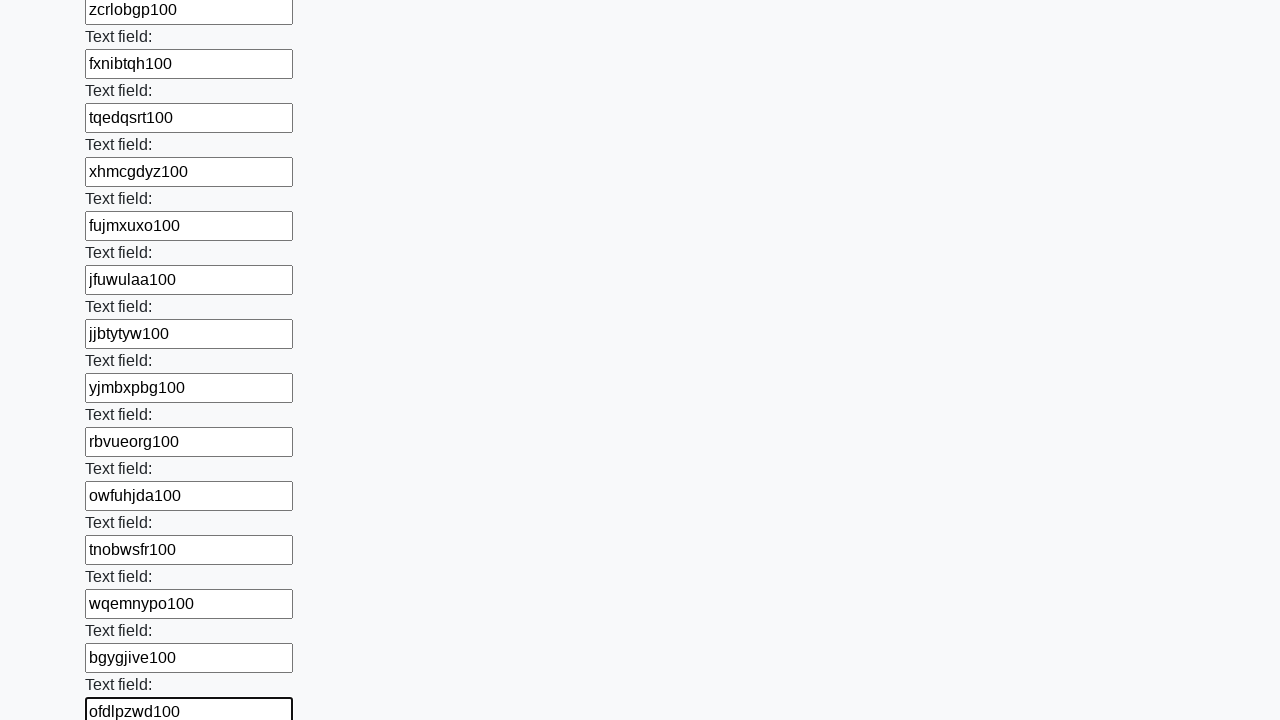

Filled input field with random text and element count on input >> nth=41
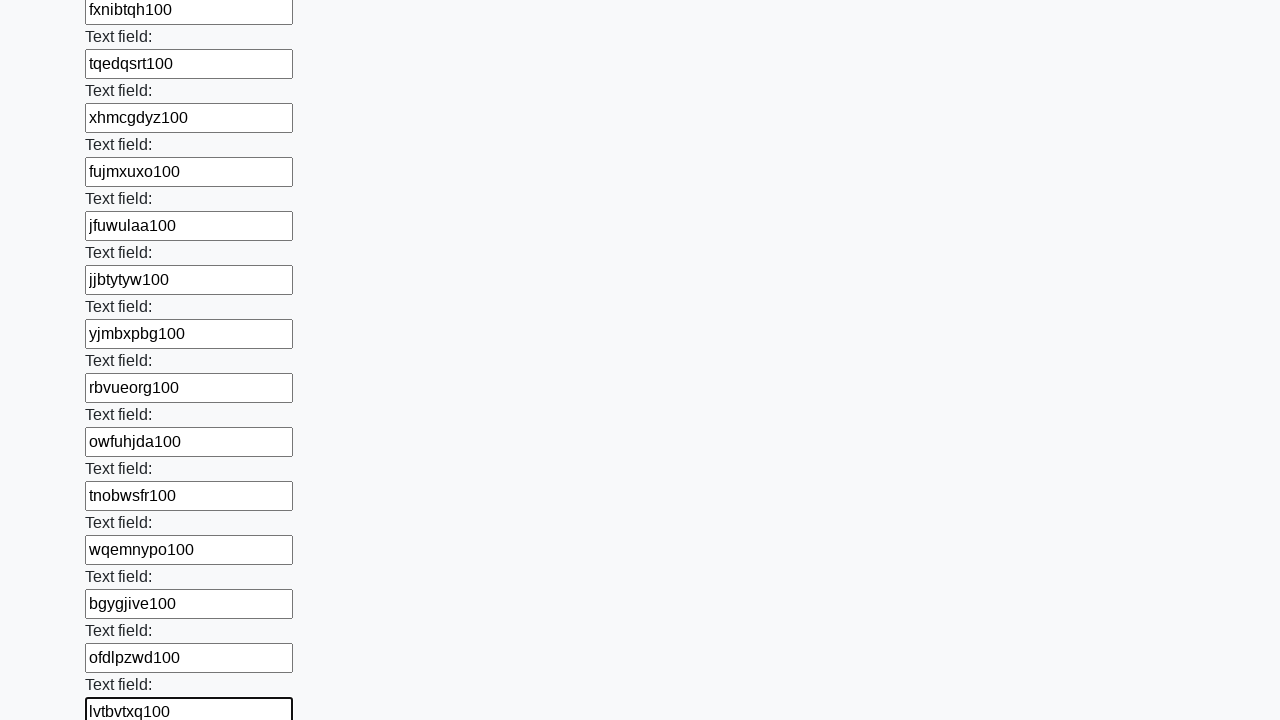

Filled input field with random text and element count on input >> nth=42
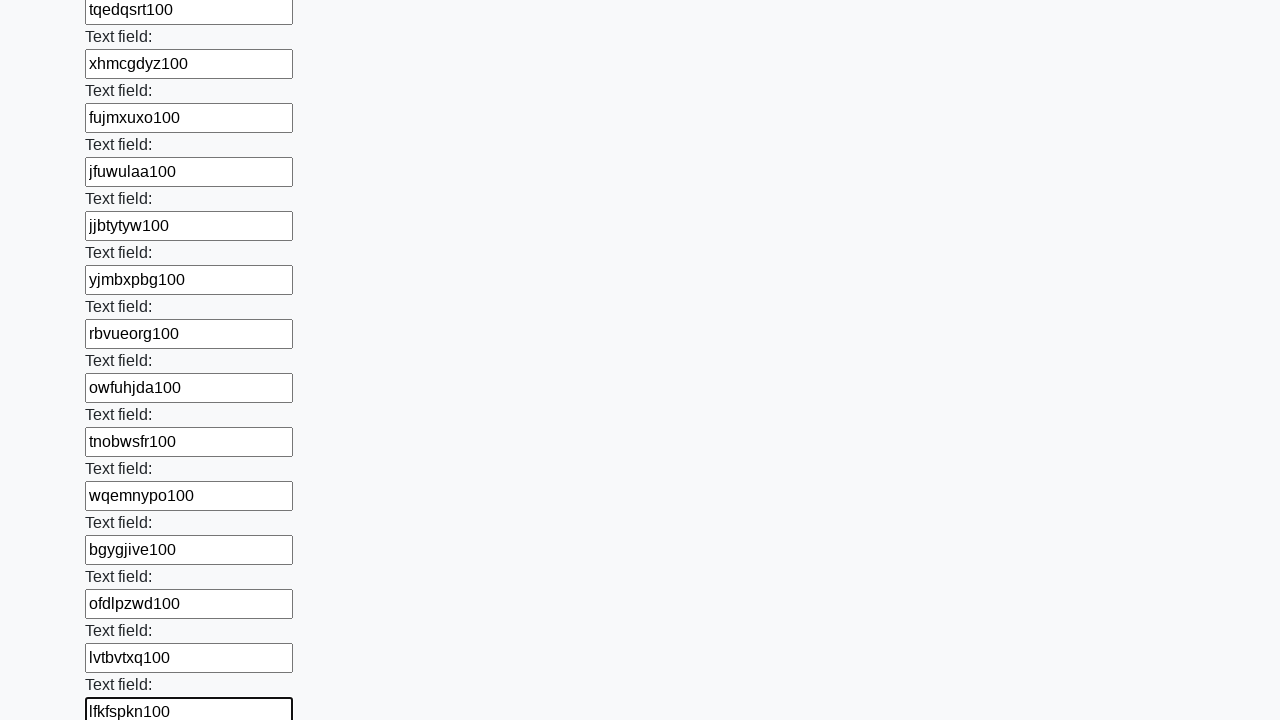

Filled input field with random text and element count on input >> nth=43
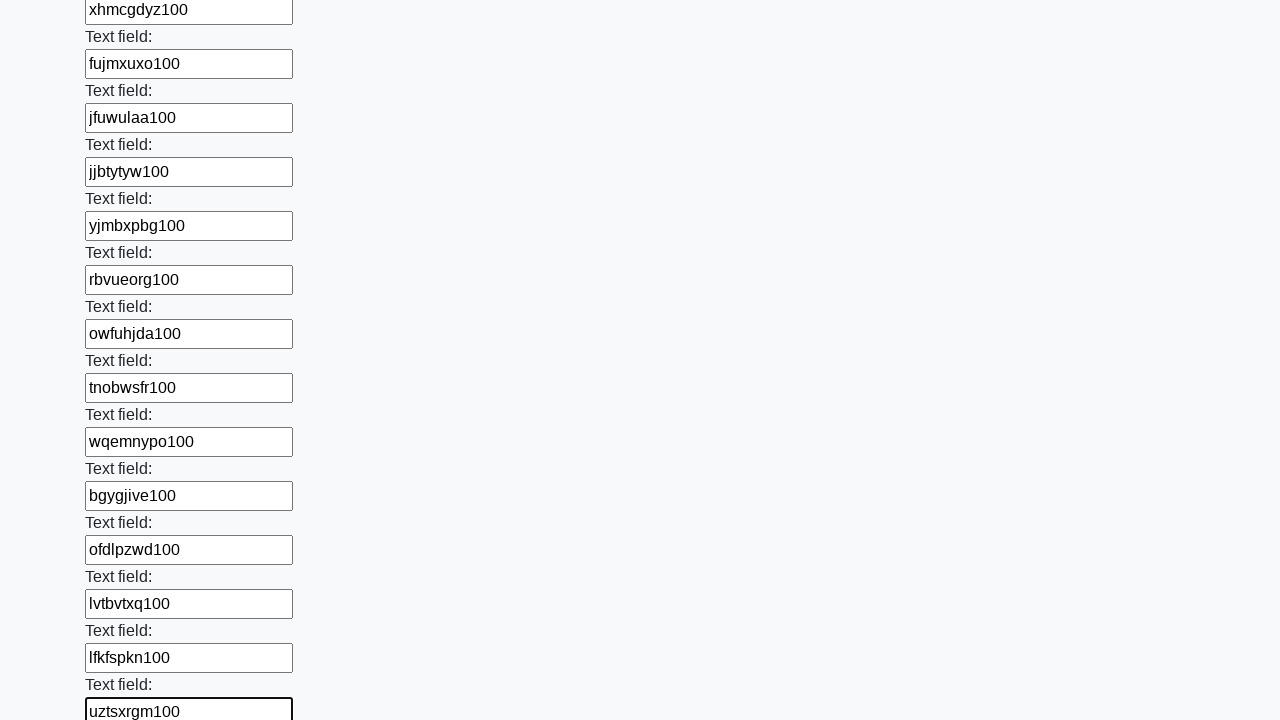

Filled input field with random text and element count on input >> nth=44
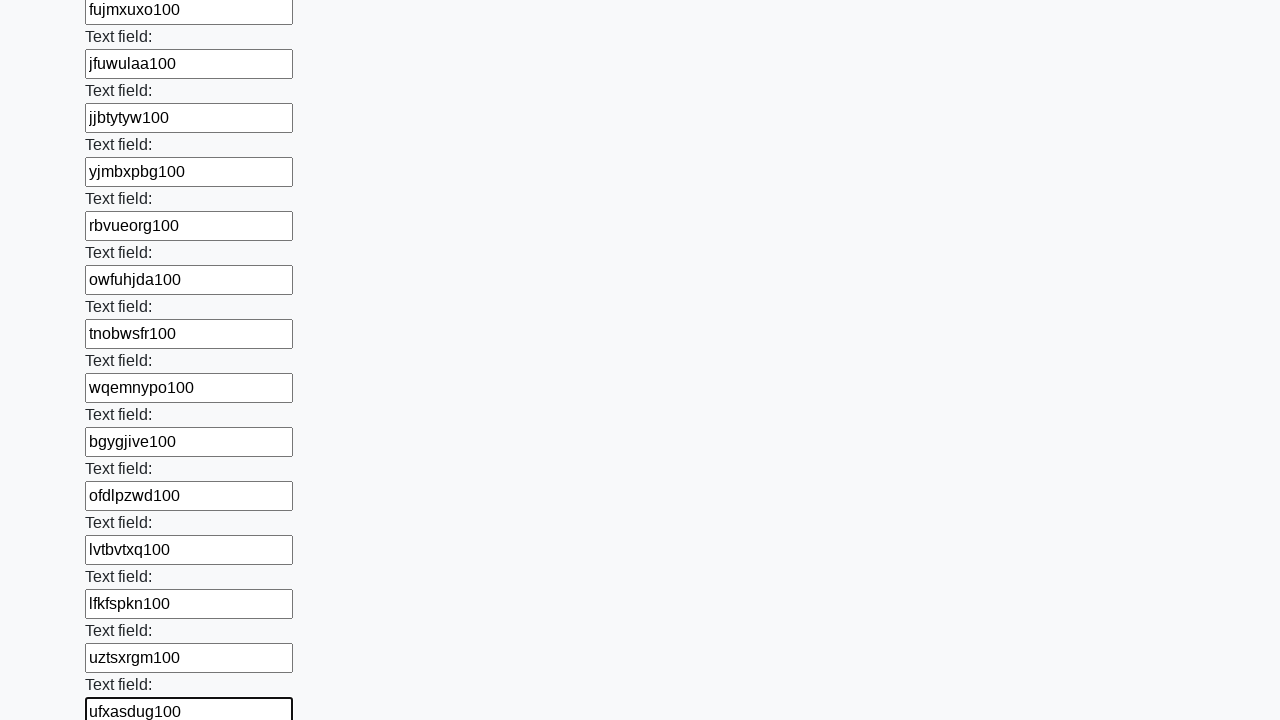

Filled input field with random text and element count on input >> nth=45
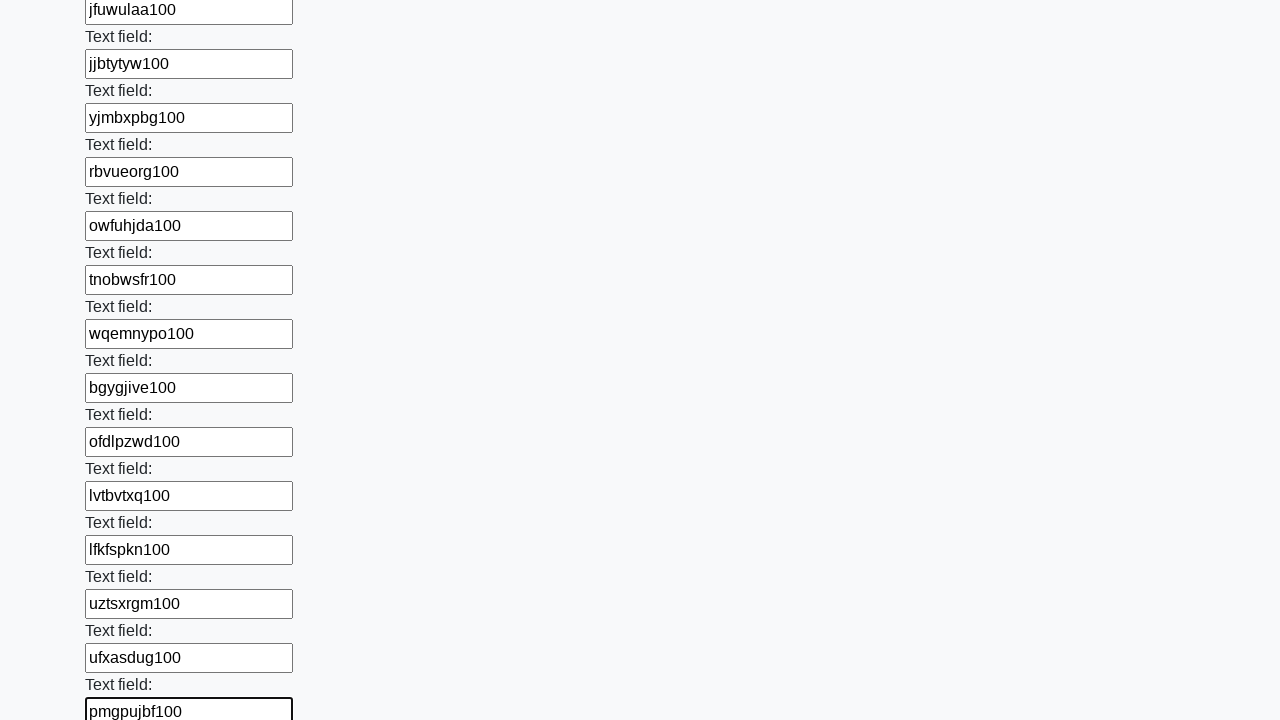

Filled input field with random text and element count on input >> nth=46
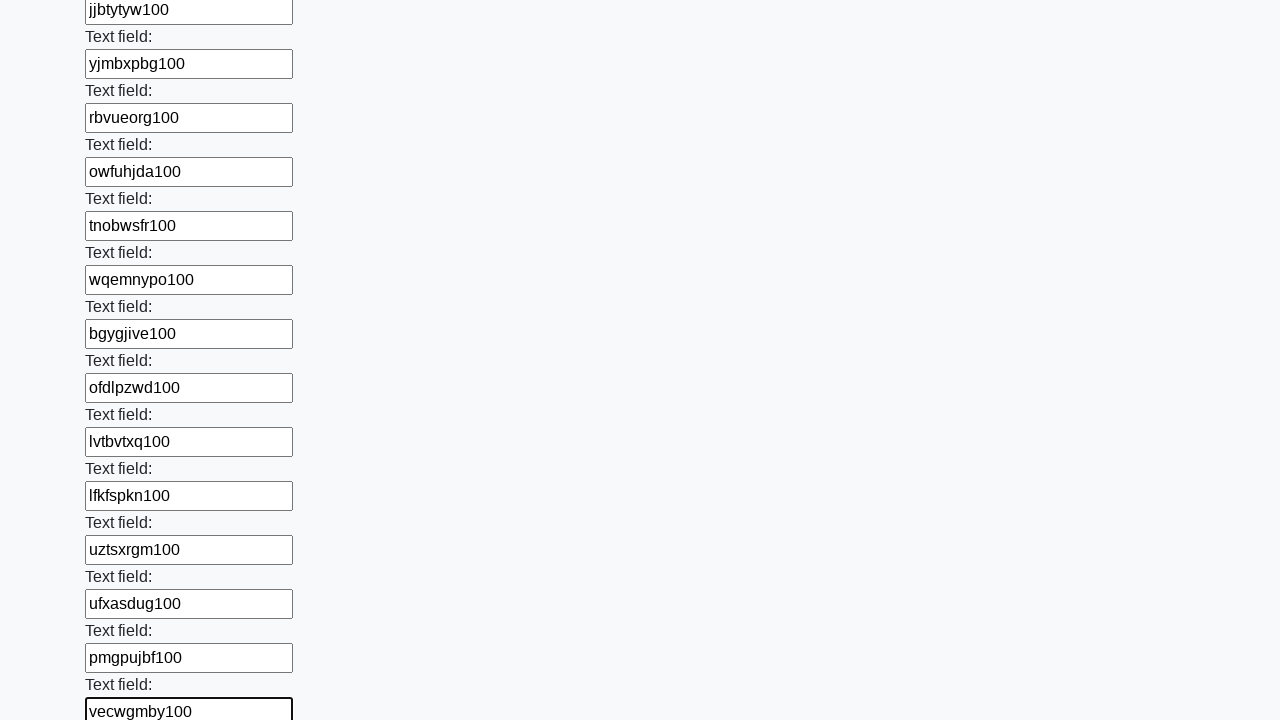

Filled input field with random text and element count on input >> nth=47
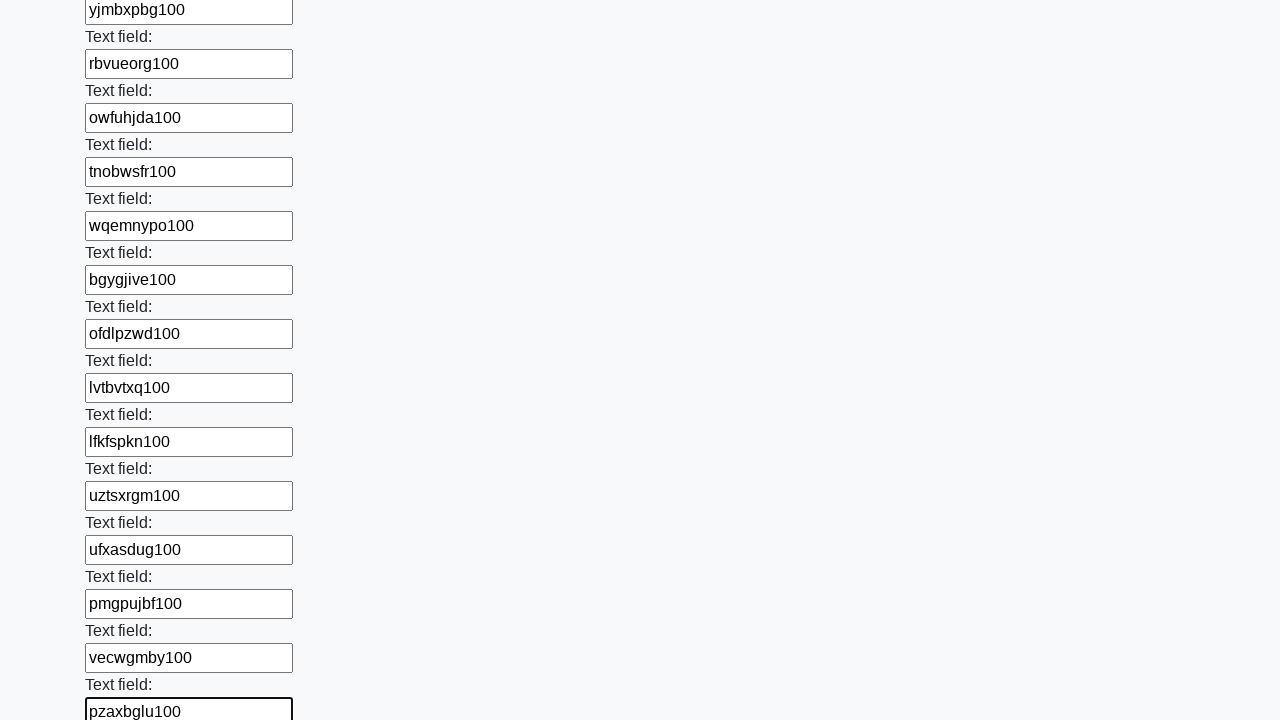

Filled input field with random text and element count on input >> nth=48
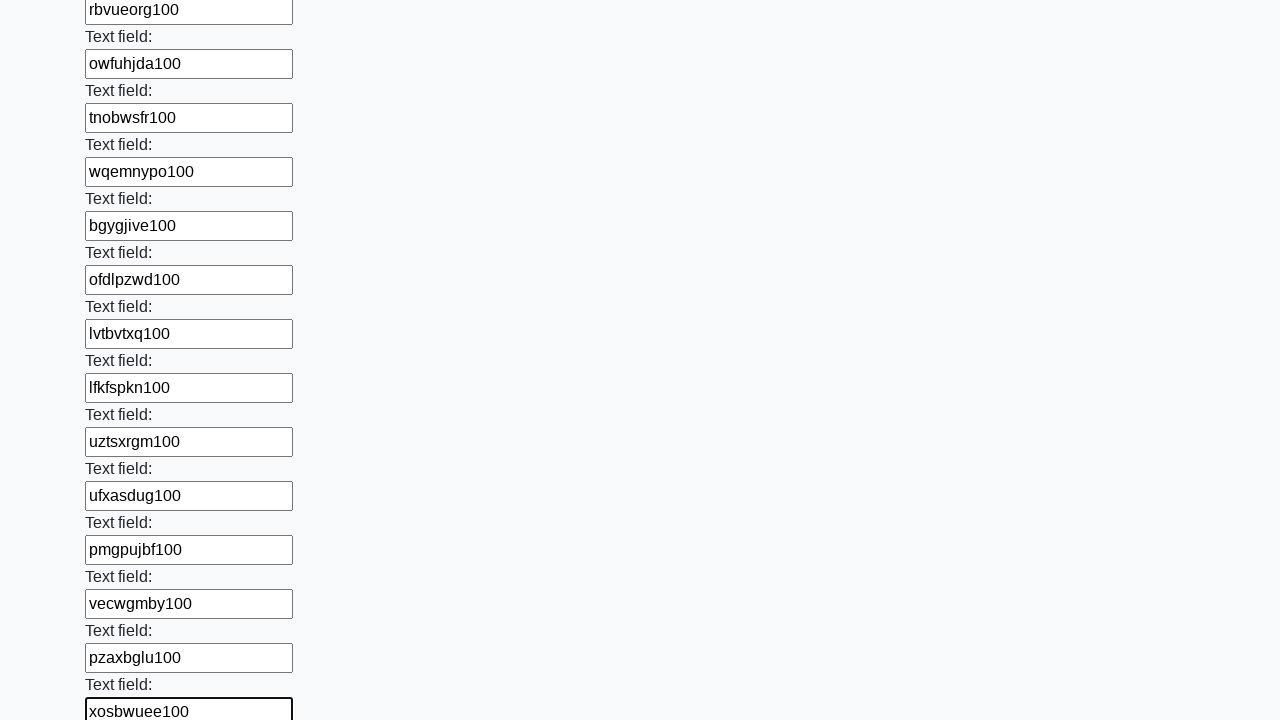

Filled input field with random text and element count on input >> nth=49
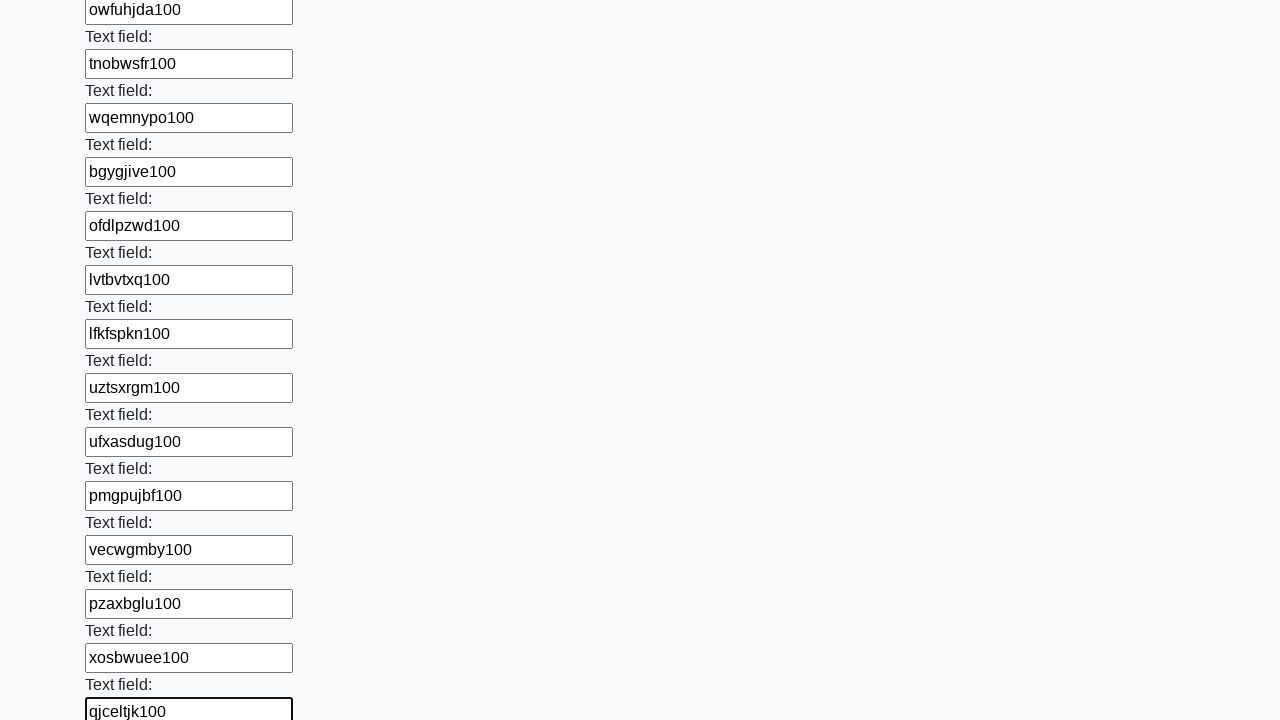

Filled input field with random text and element count on input >> nth=50
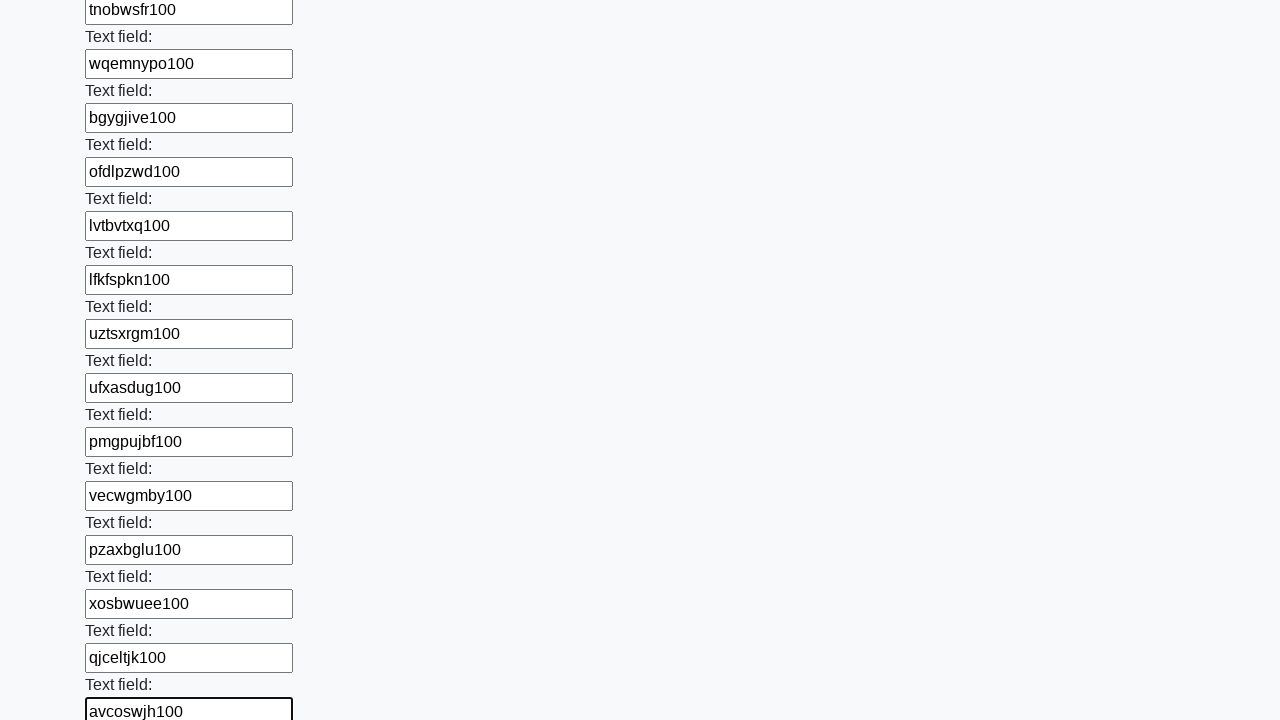

Filled input field with random text and element count on input >> nth=51
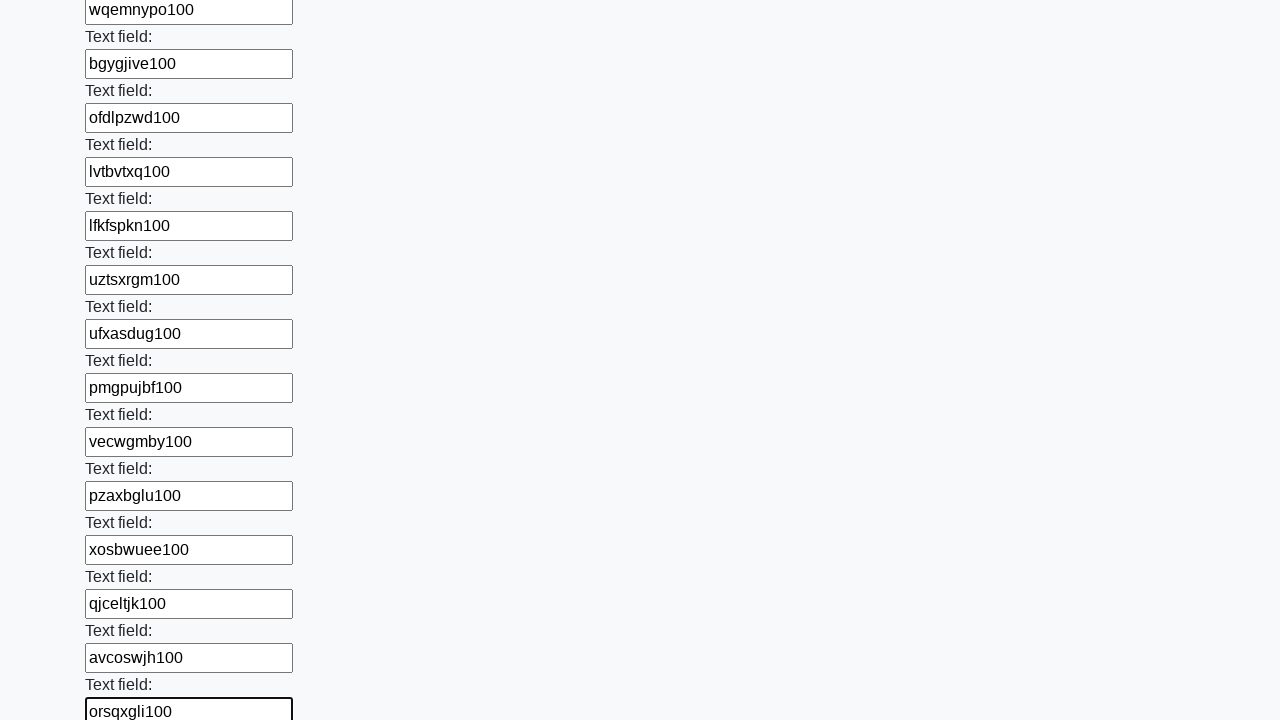

Filled input field with random text and element count on input >> nth=52
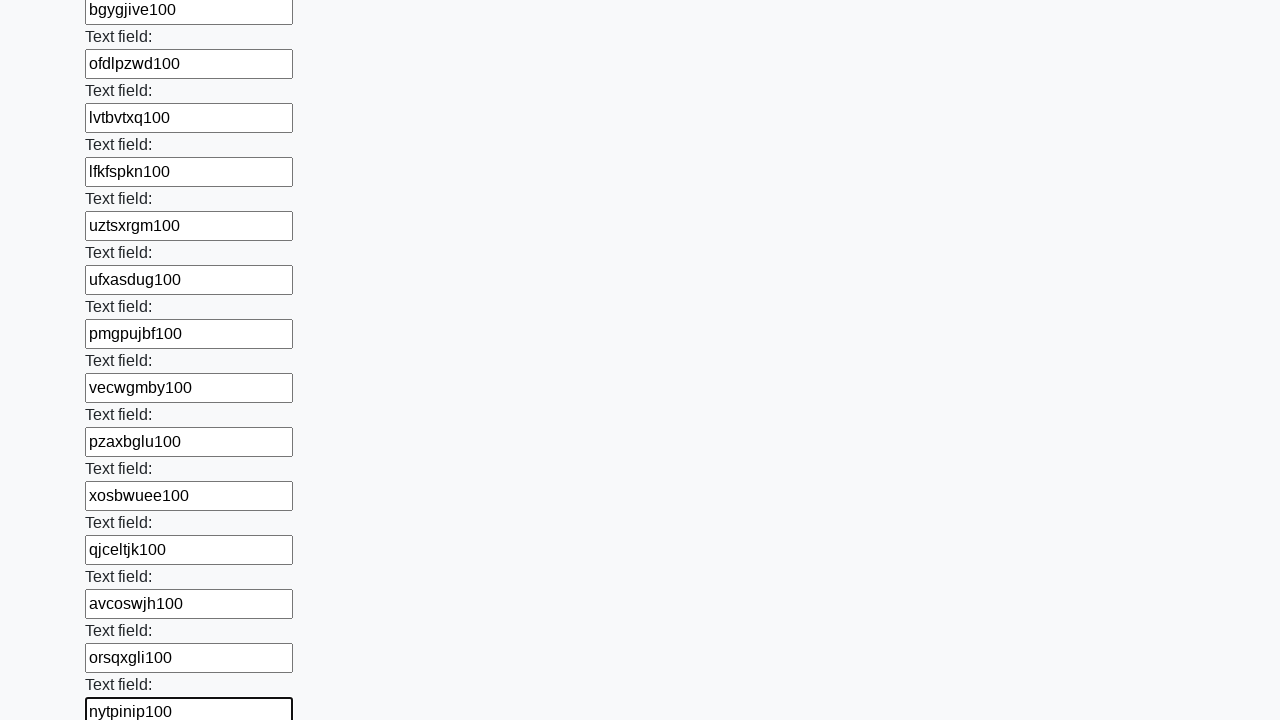

Filled input field with random text and element count on input >> nth=53
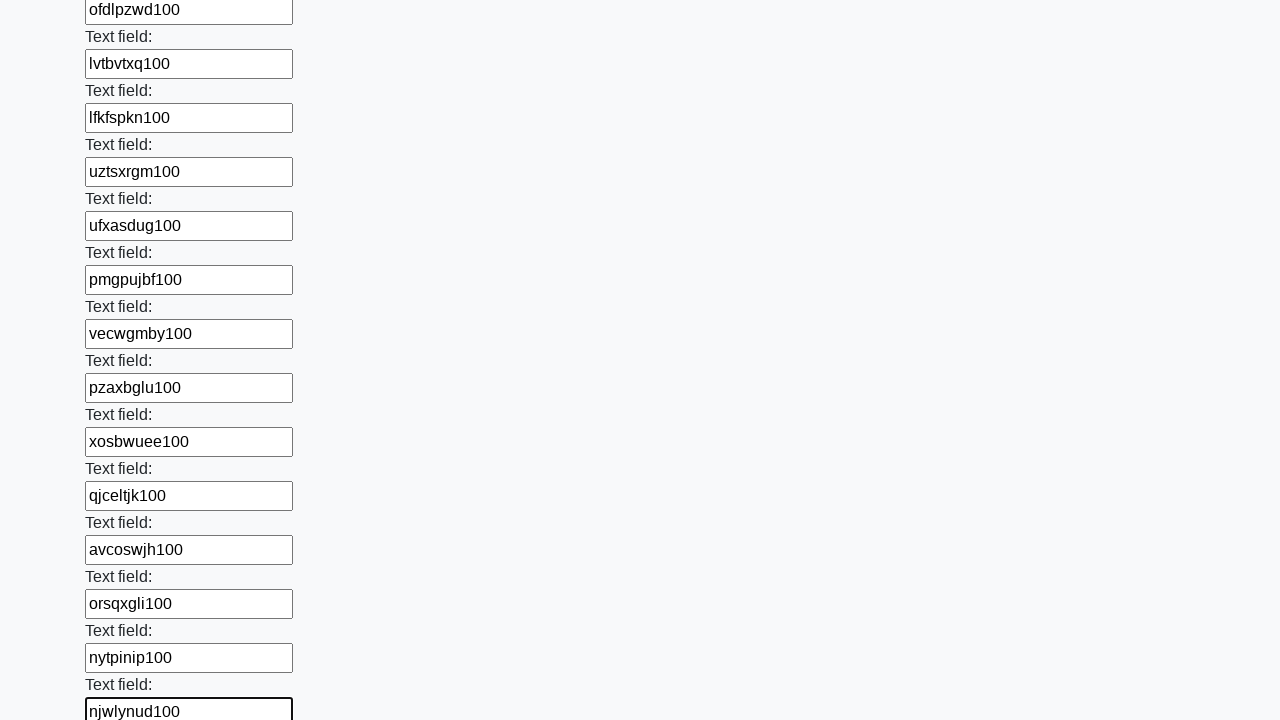

Filled input field with random text and element count on input >> nth=54
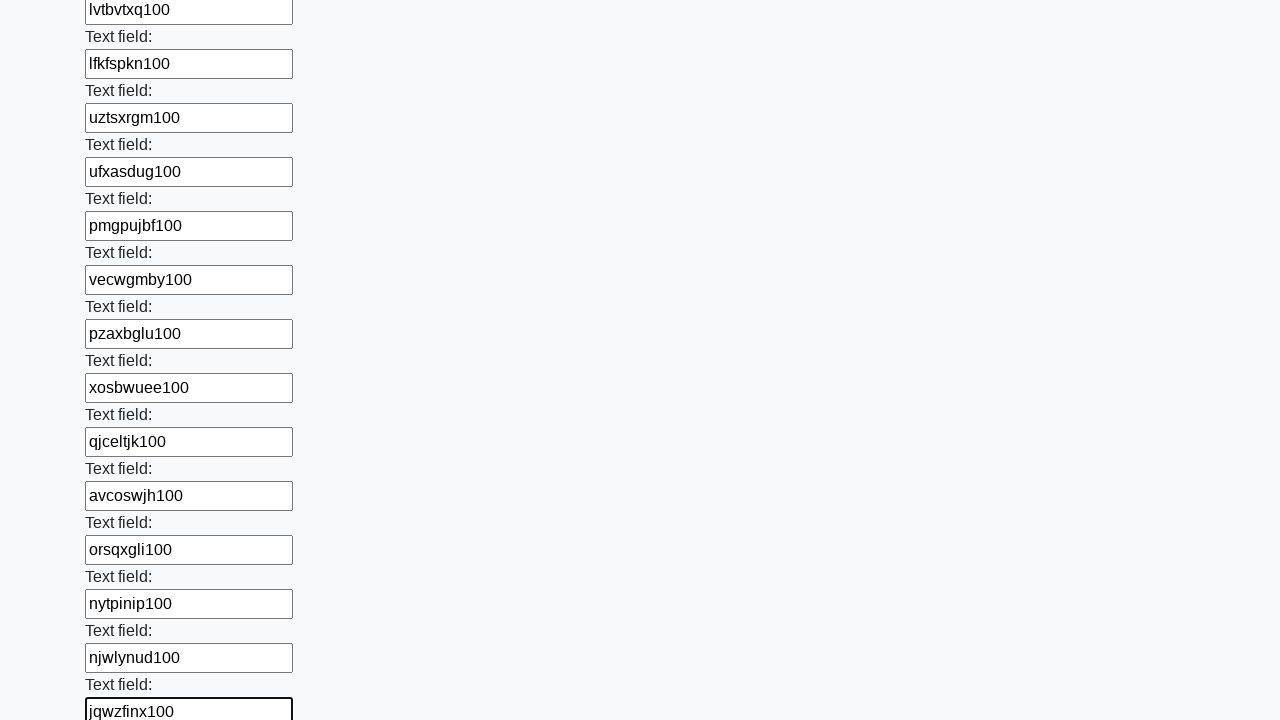

Filled input field with random text and element count on input >> nth=55
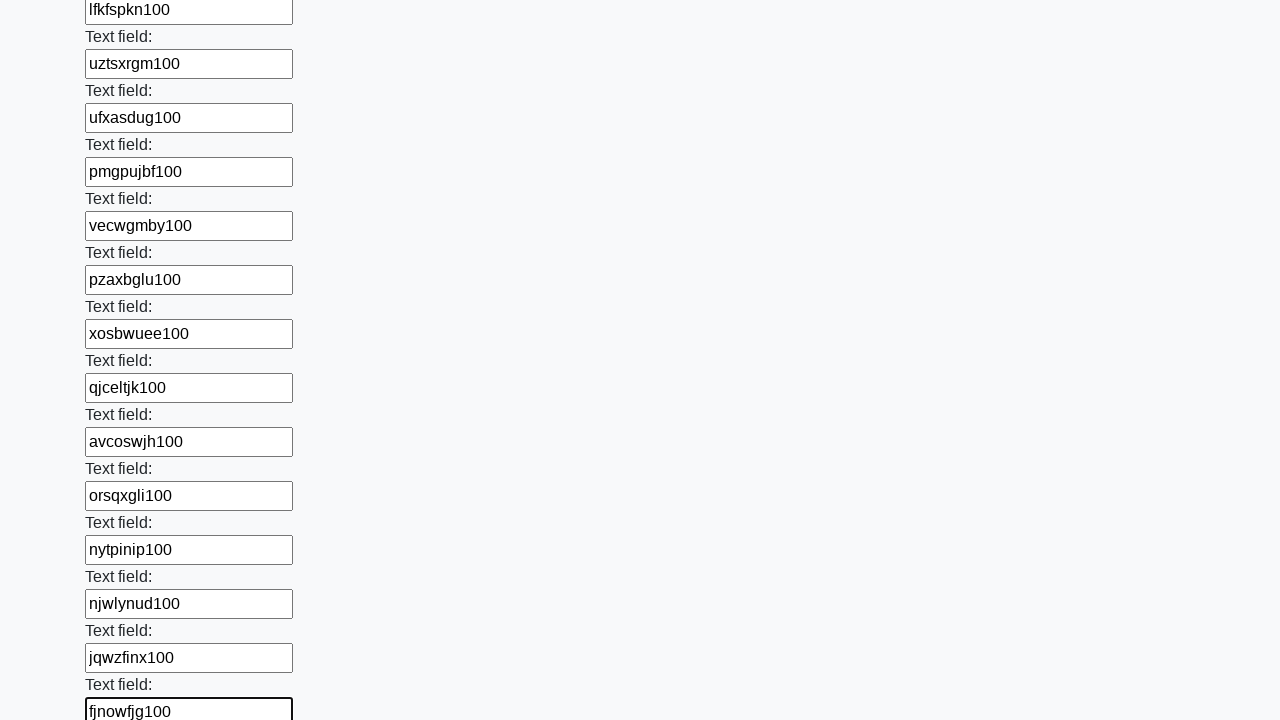

Filled input field with random text and element count on input >> nth=56
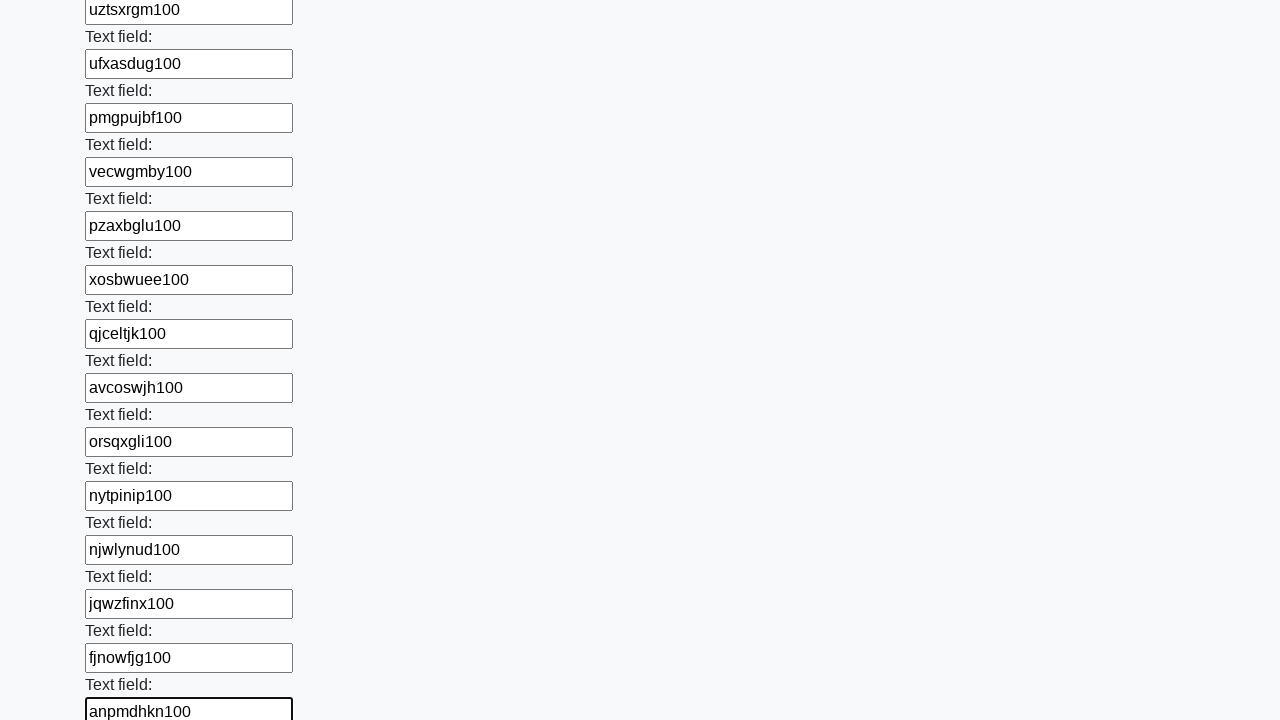

Filled input field with random text and element count on input >> nth=57
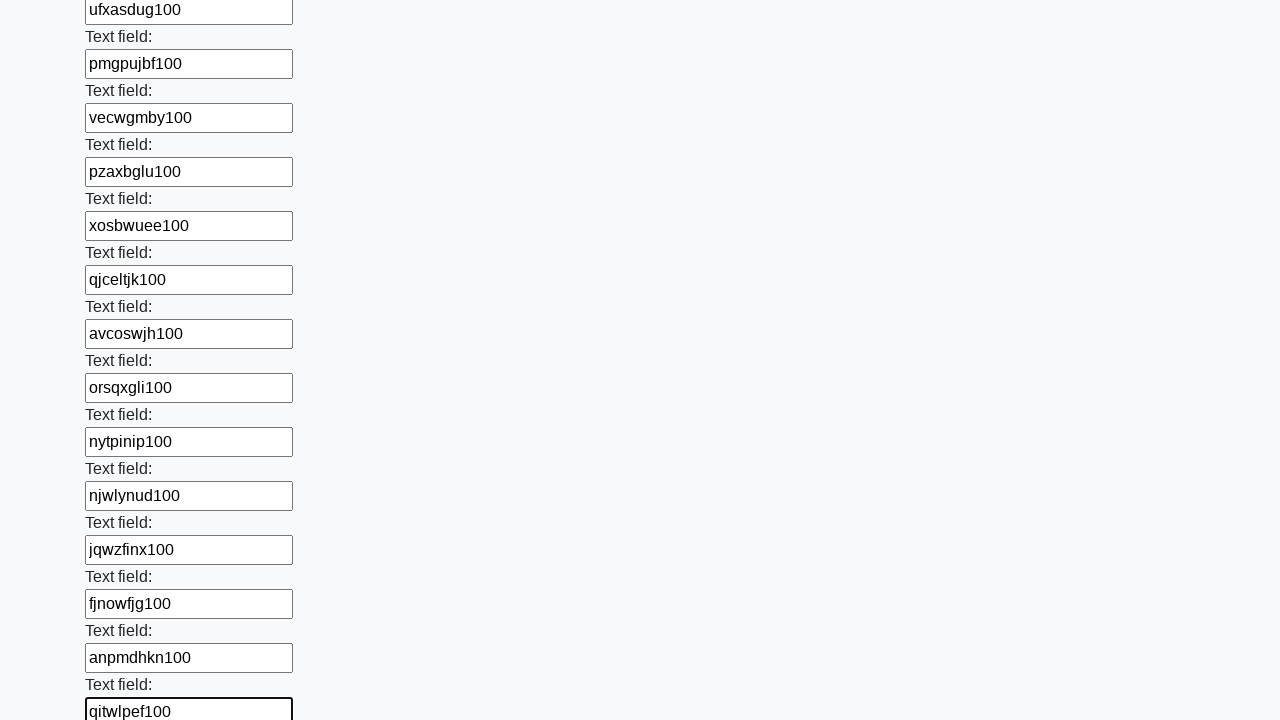

Filled input field with random text and element count on input >> nth=58
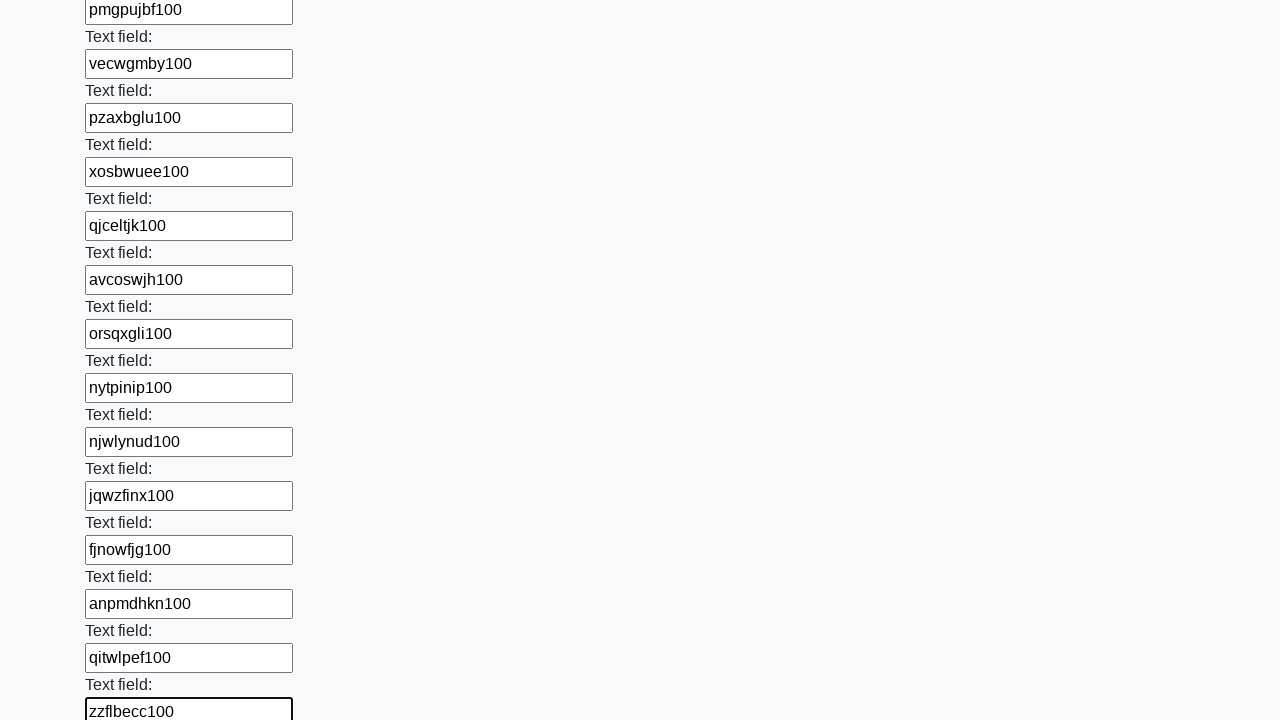

Filled input field with random text and element count on input >> nth=59
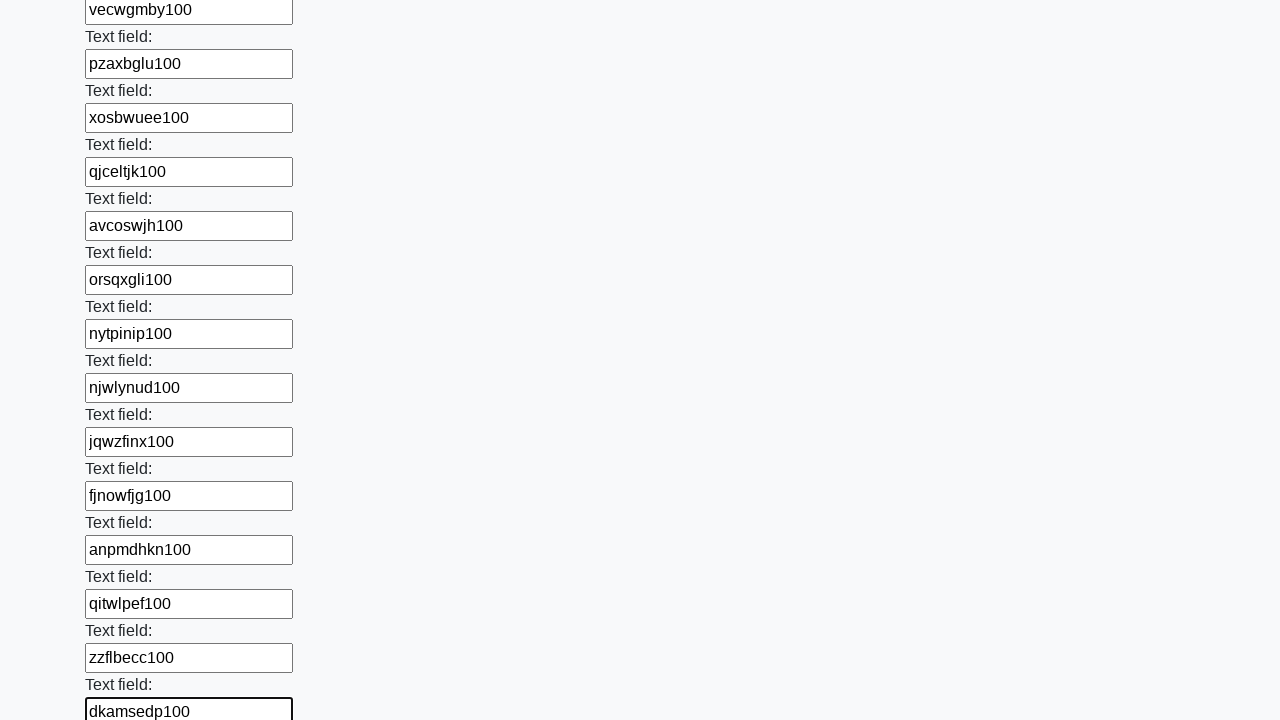

Filled input field with random text and element count on input >> nth=60
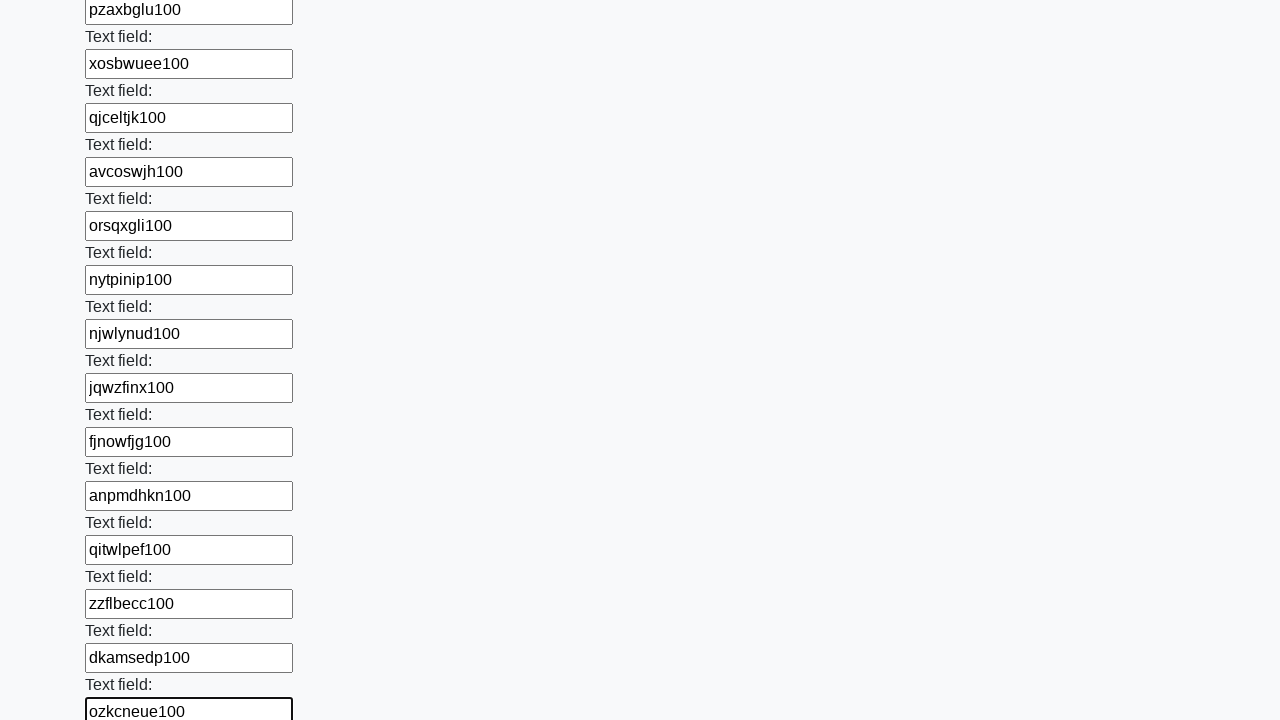

Filled input field with random text and element count on input >> nth=61
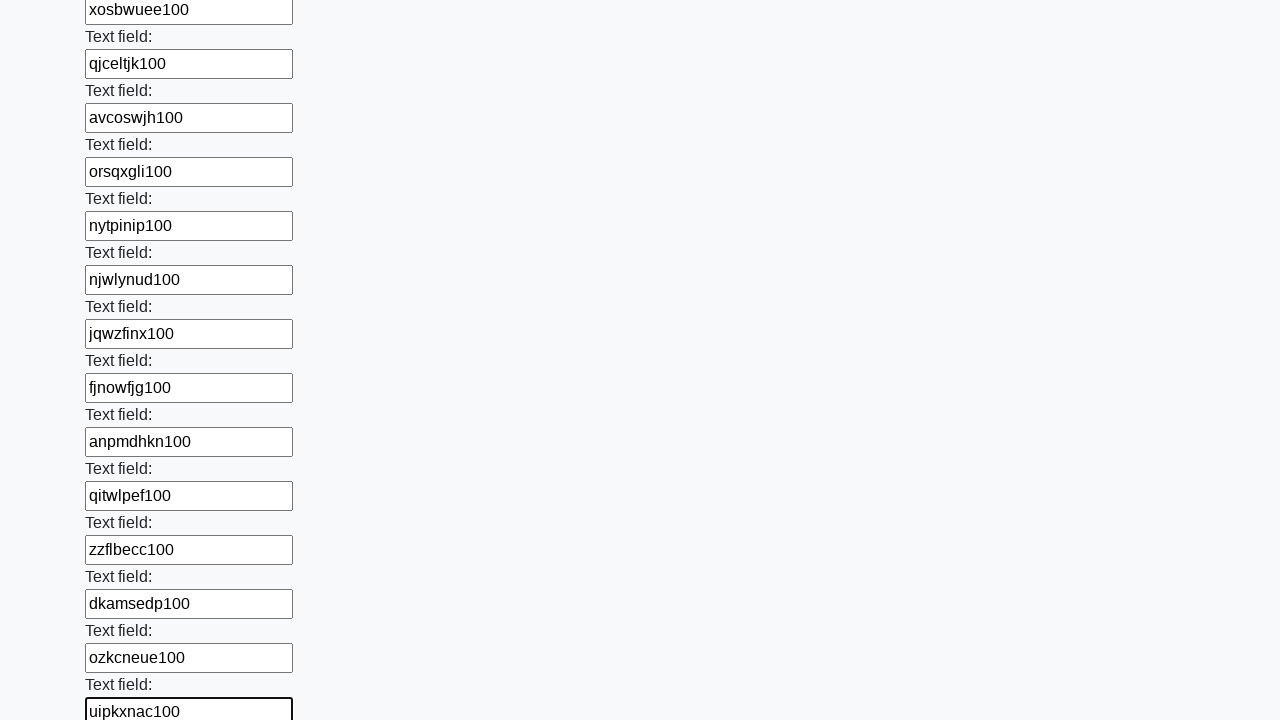

Filled input field with random text and element count on input >> nth=62
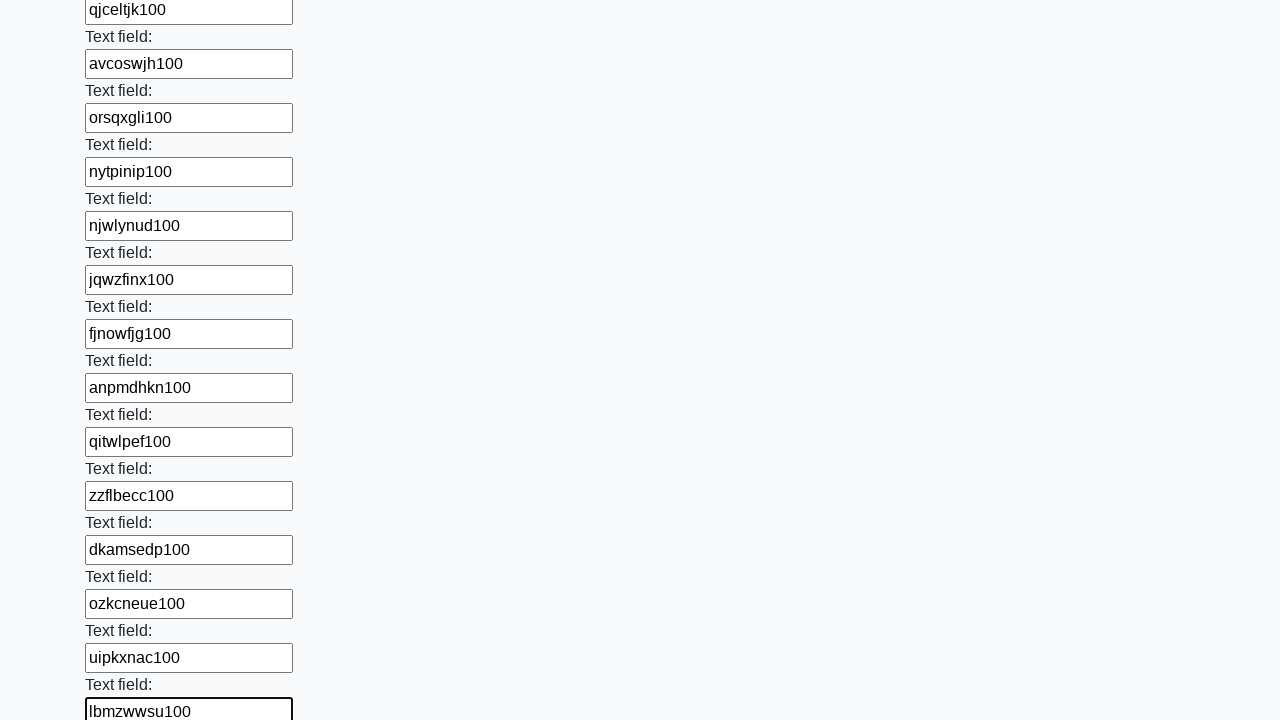

Filled input field with random text and element count on input >> nth=63
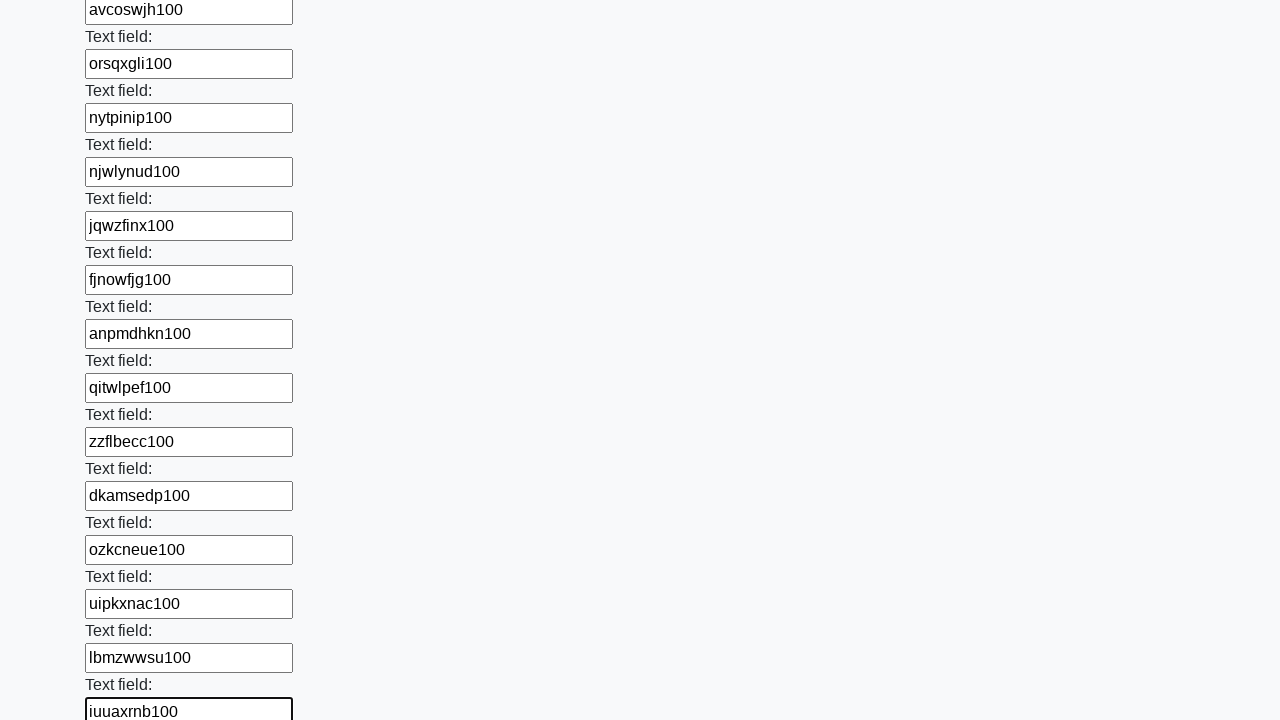

Filled input field with random text and element count on input >> nth=64
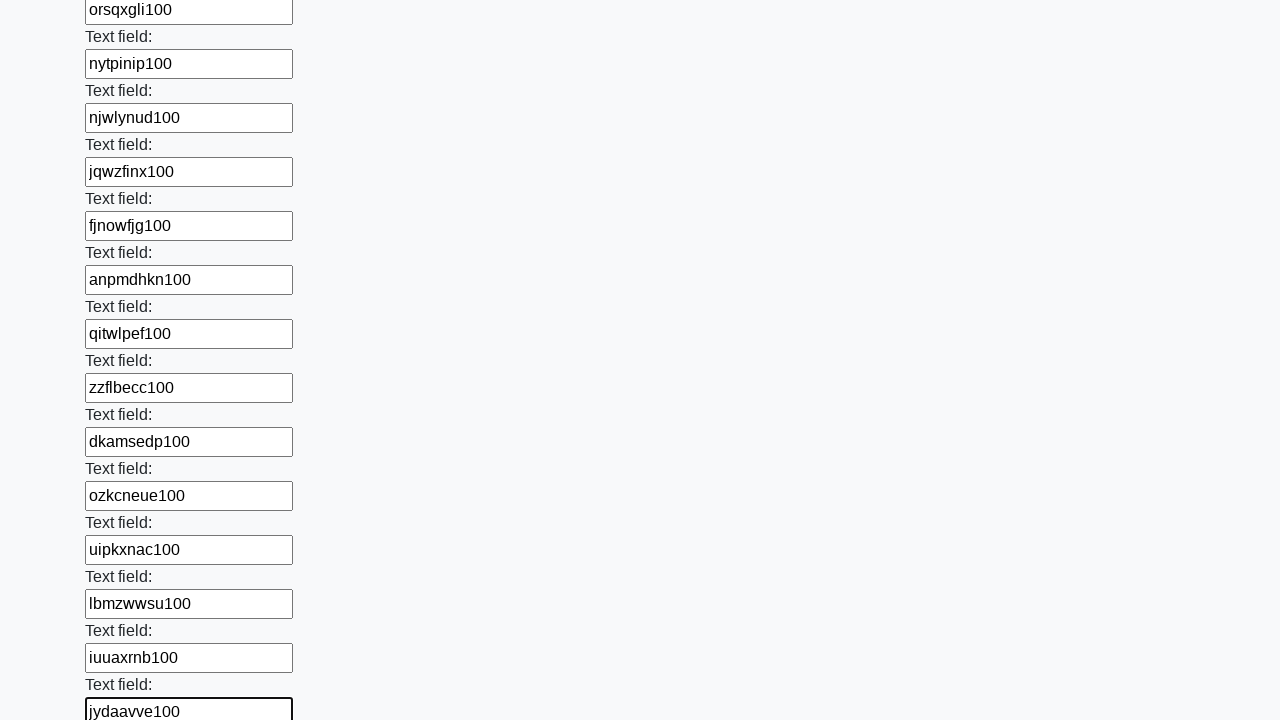

Filled input field with random text and element count on input >> nth=65
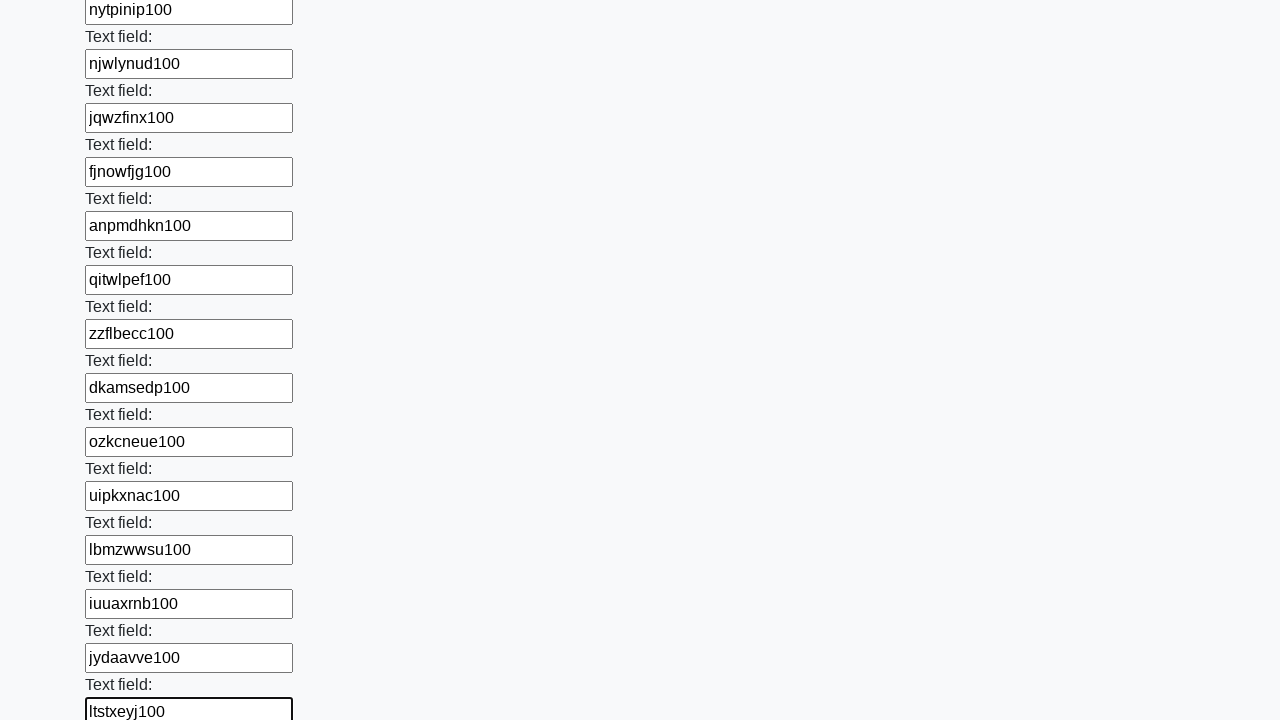

Filled input field with random text and element count on input >> nth=66
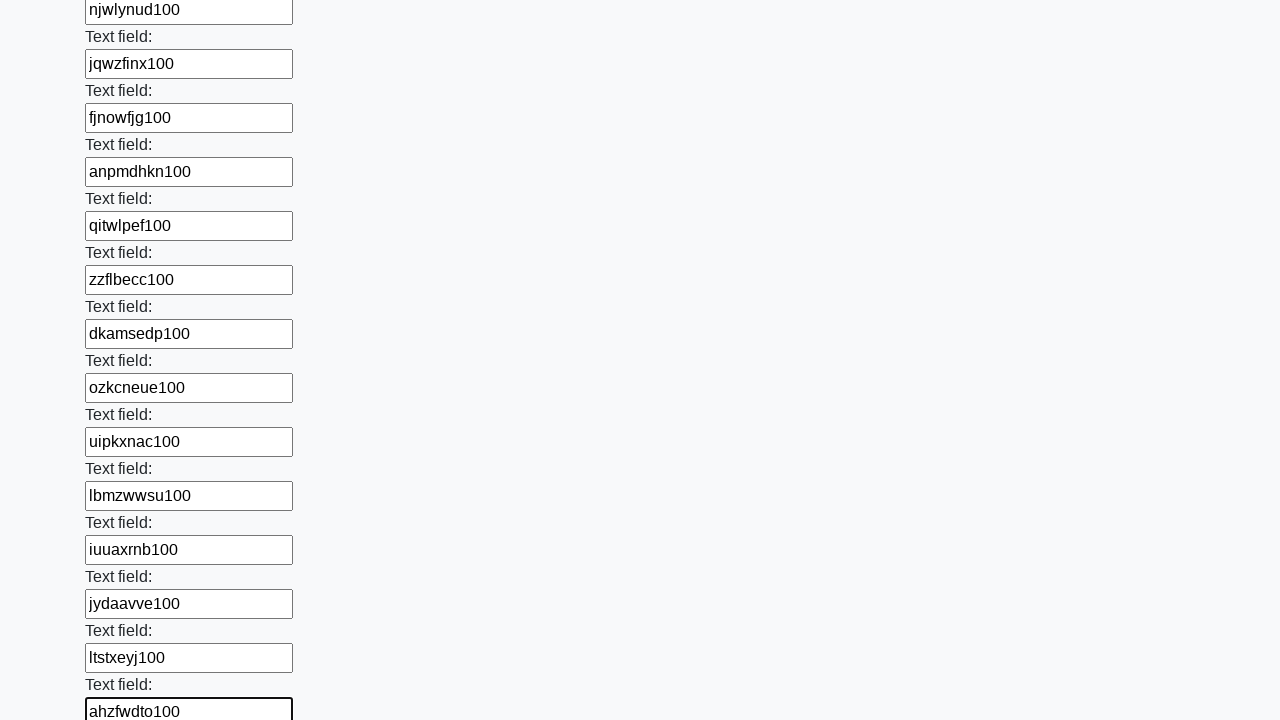

Filled input field with random text and element count on input >> nth=67
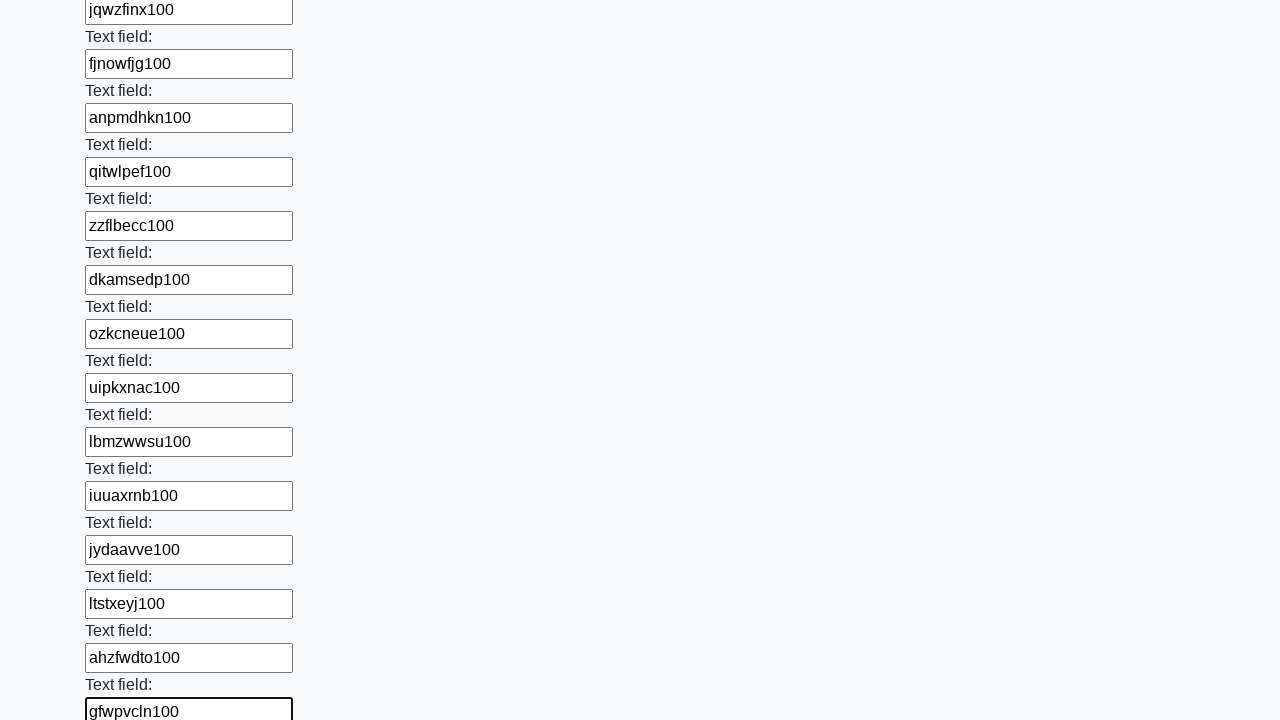

Filled input field with random text and element count on input >> nth=68
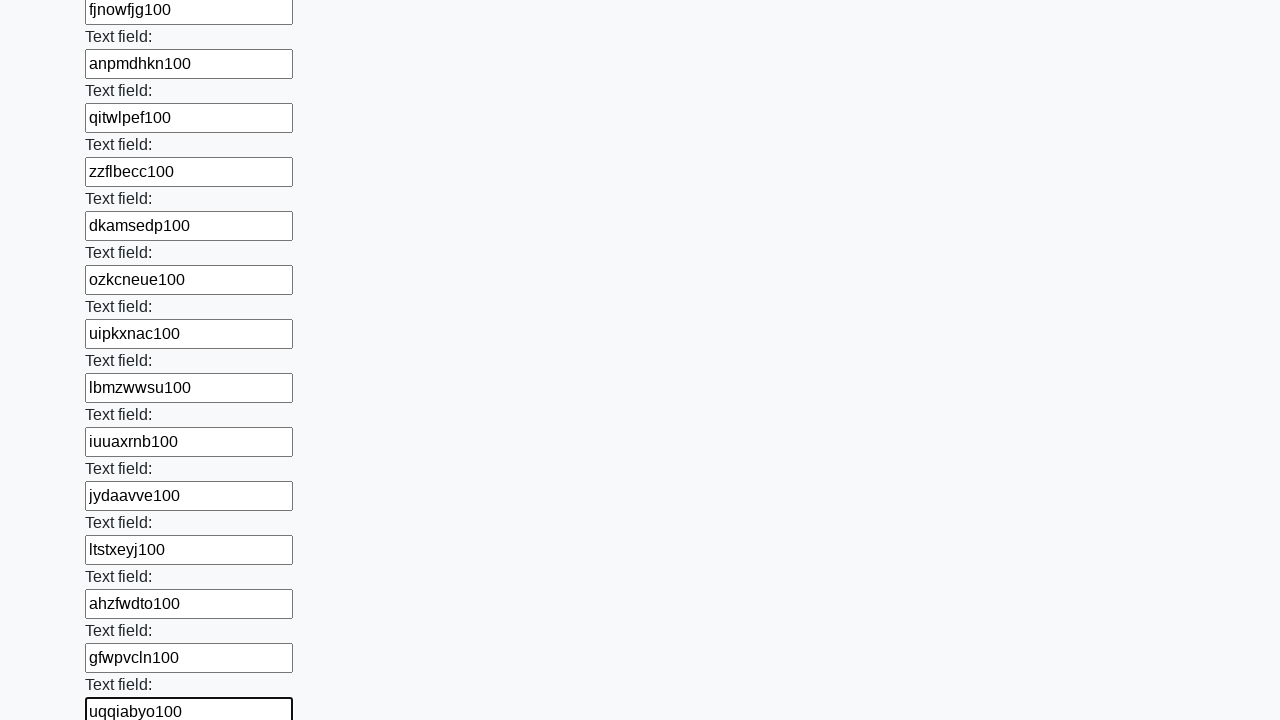

Filled input field with random text and element count on input >> nth=69
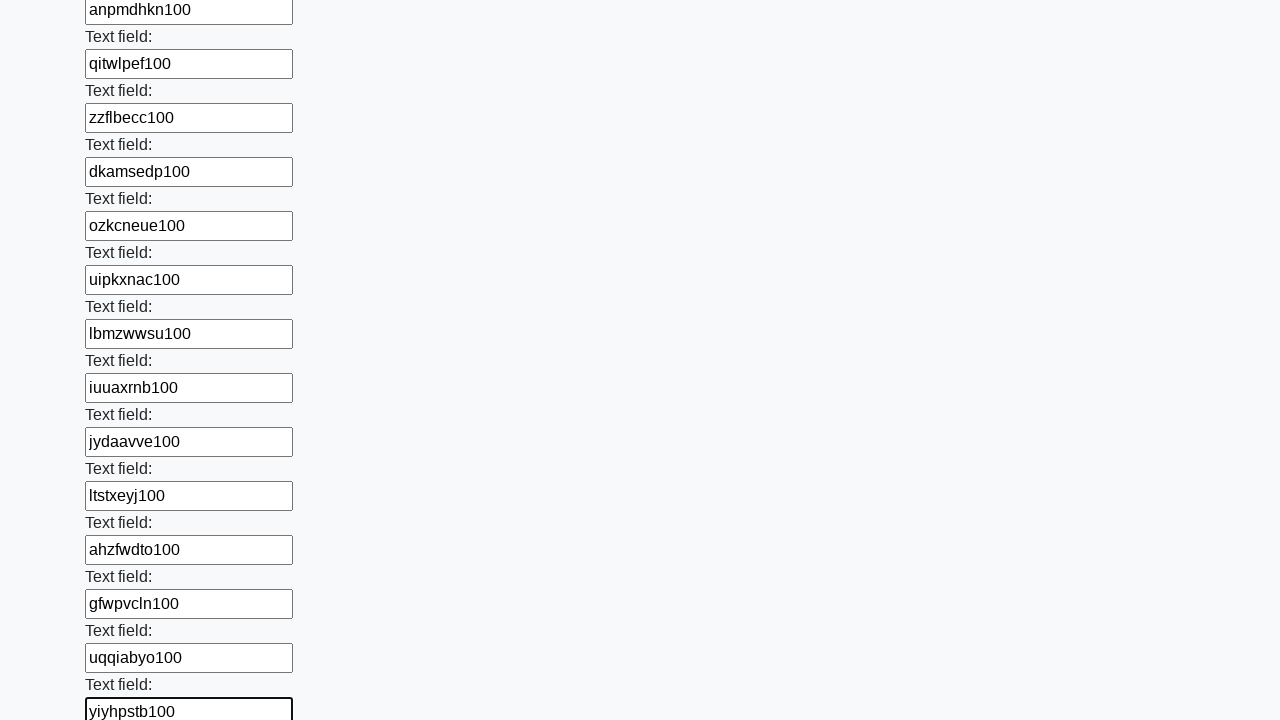

Filled input field with random text and element count on input >> nth=70
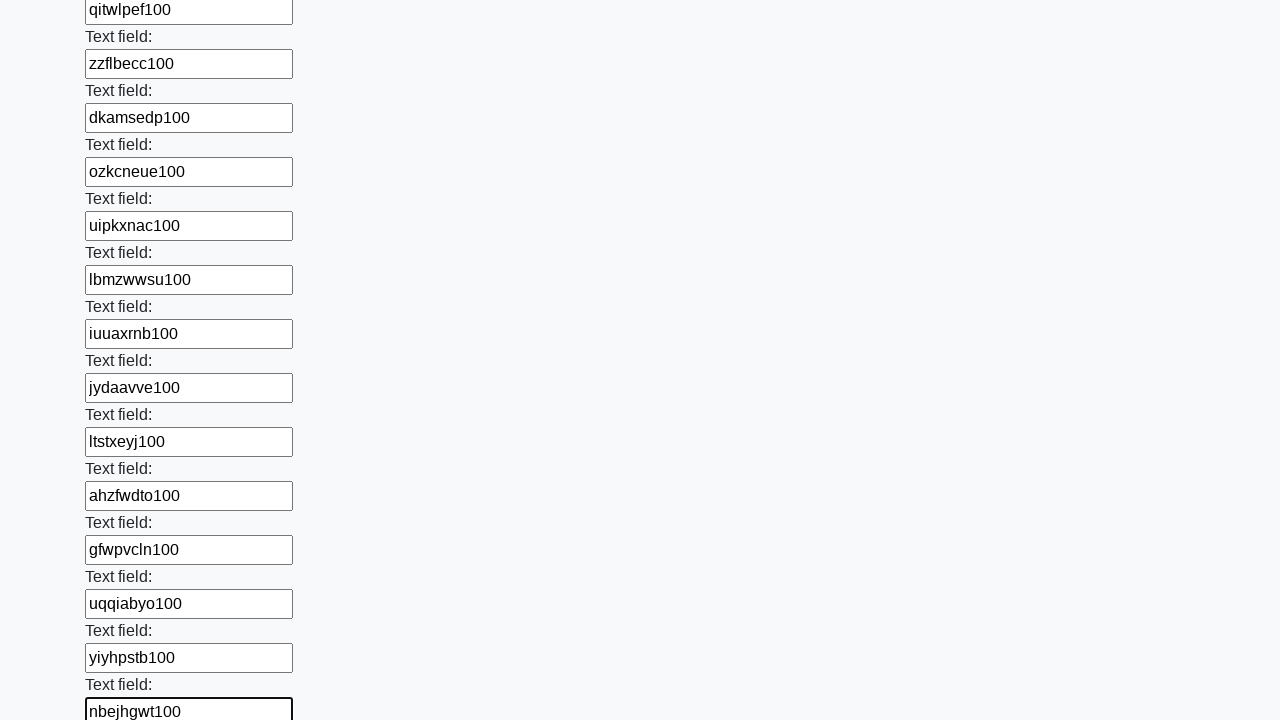

Filled input field with random text and element count on input >> nth=71
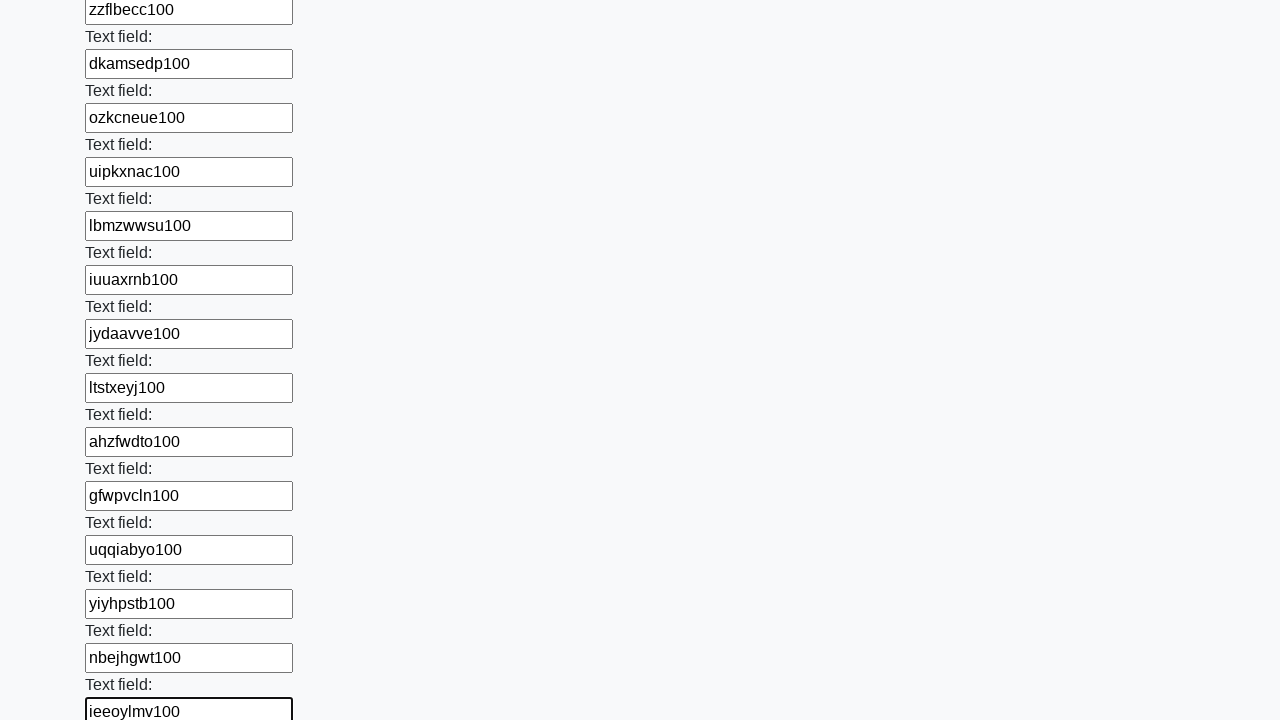

Filled input field with random text and element count on input >> nth=72
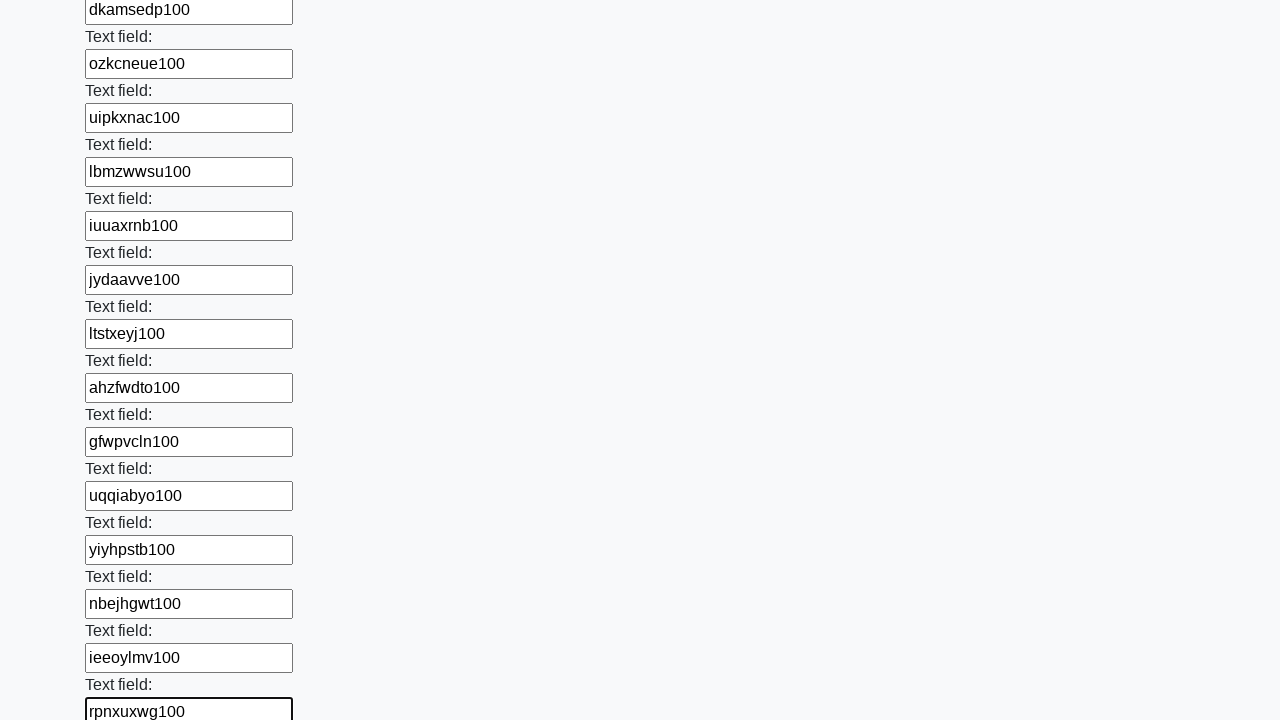

Filled input field with random text and element count on input >> nth=73
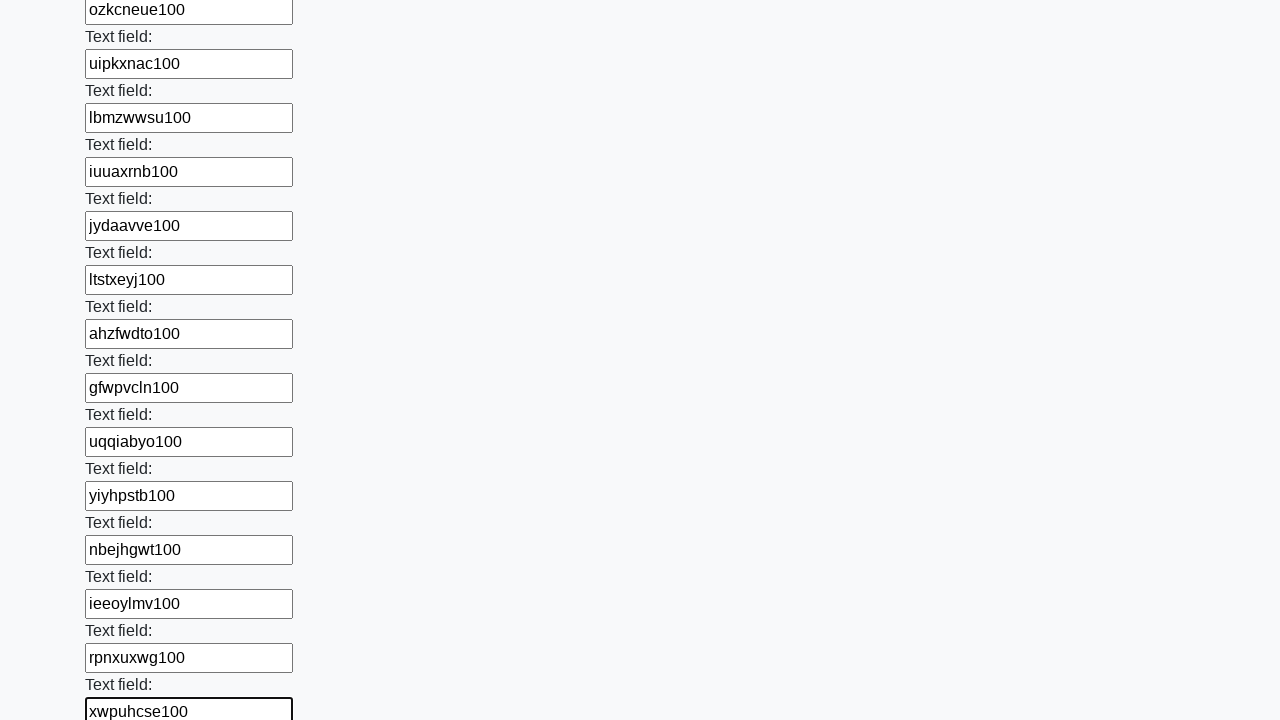

Filled input field with random text and element count on input >> nth=74
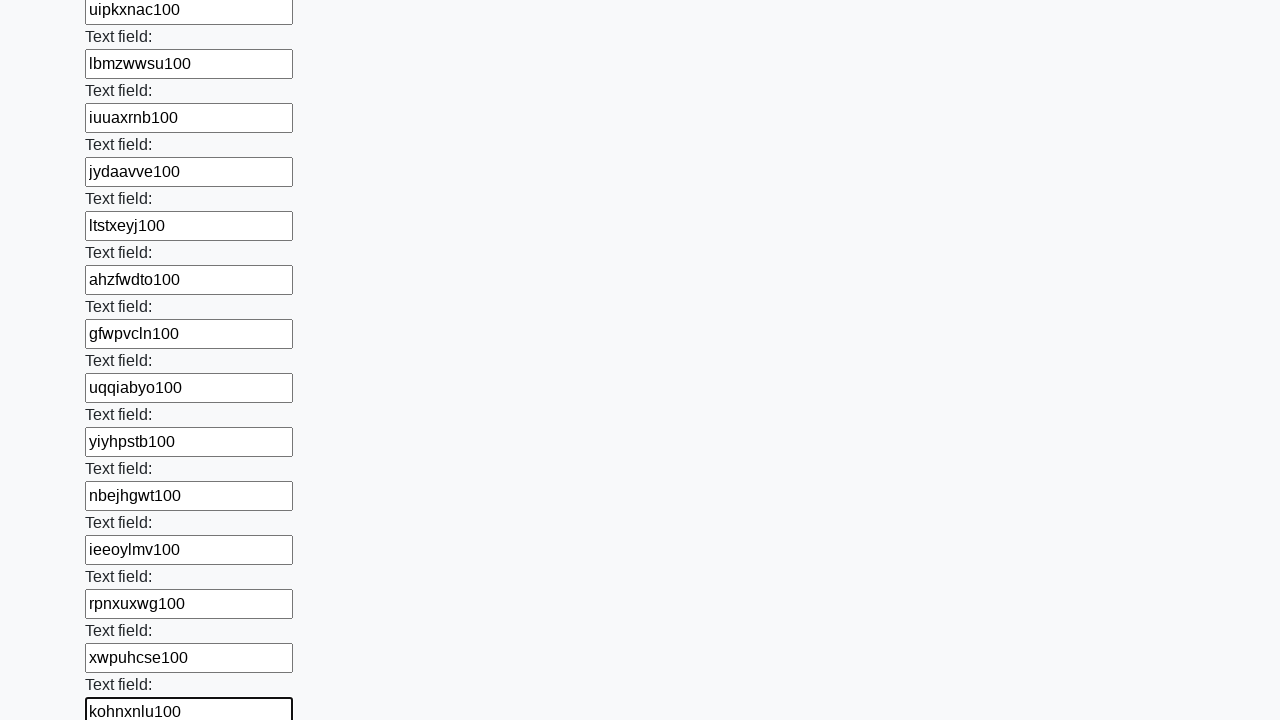

Filled input field with random text and element count on input >> nth=75
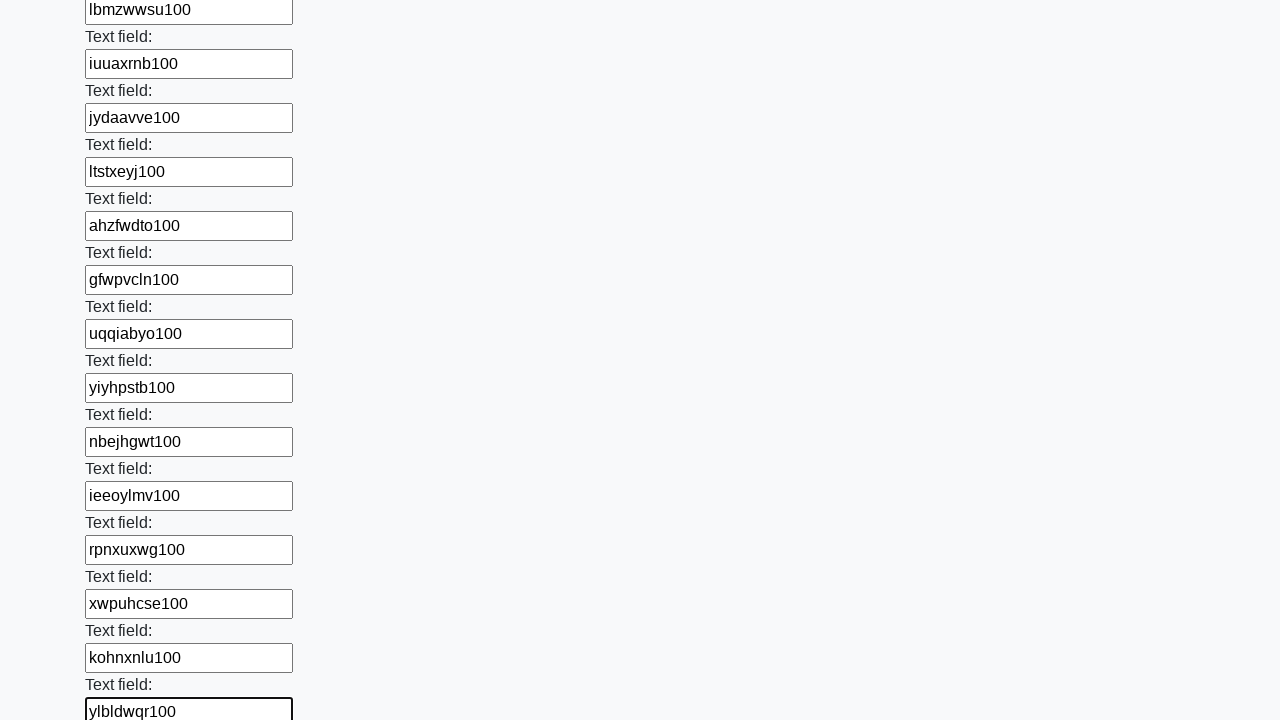

Filled input field with random text and element count on input >> nth=76
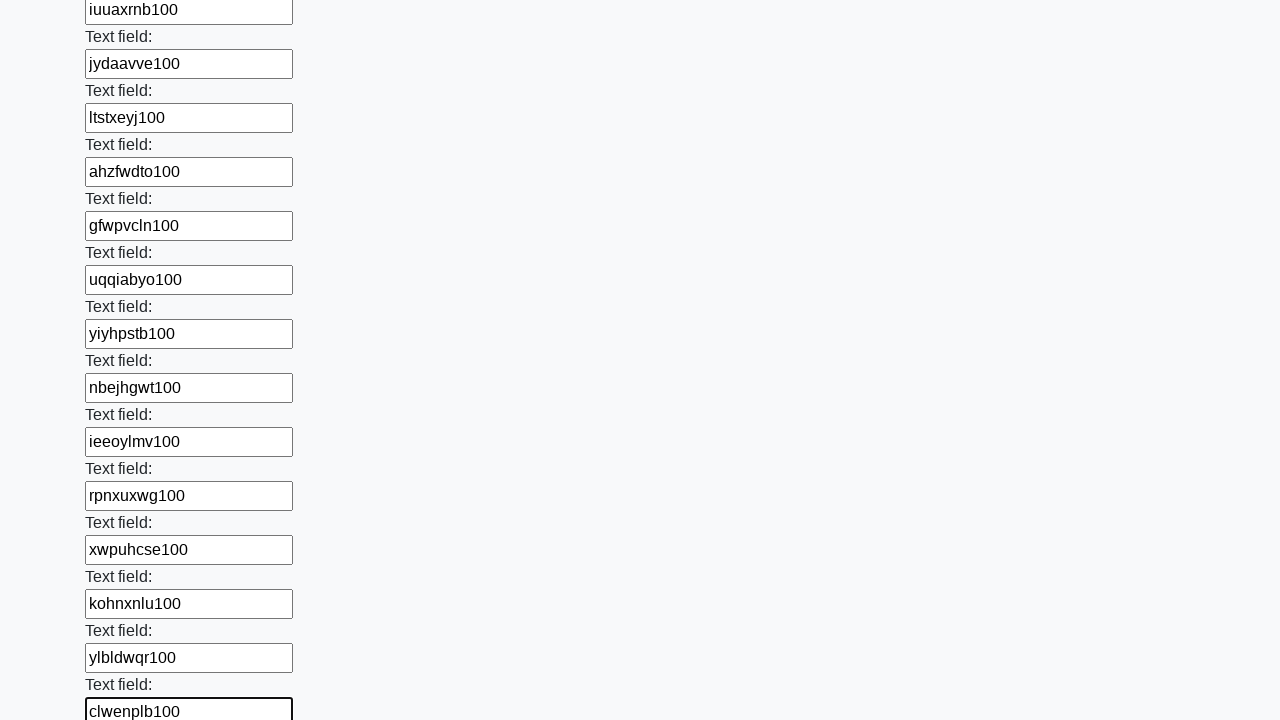

Filled input field with random text and element count on input >> nth=77
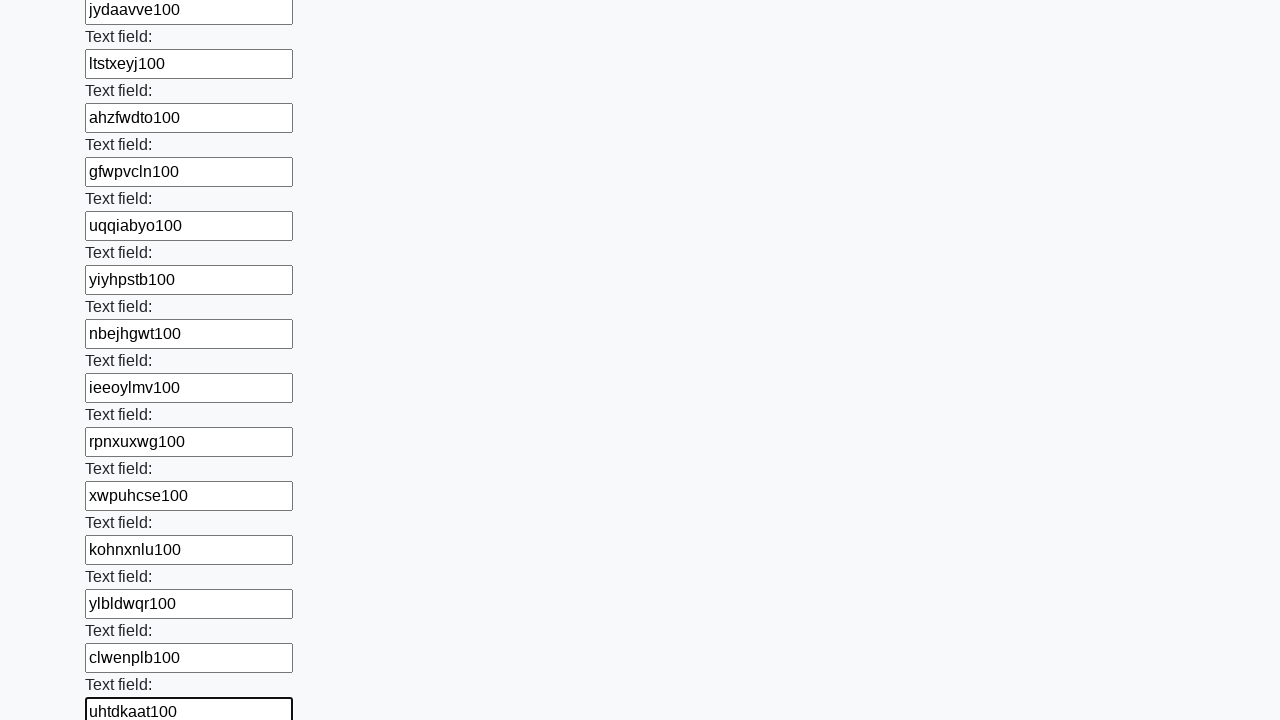

Filled input field with random text and element count on input >> nth=78
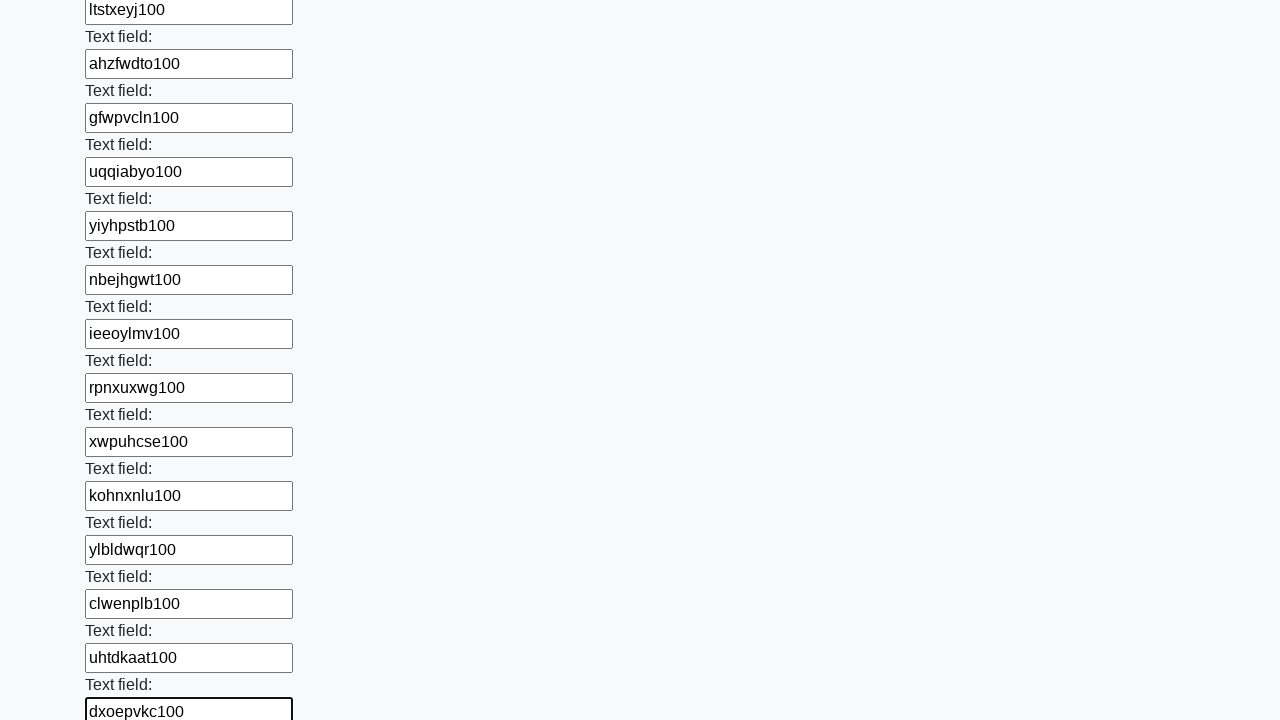

Filled input field with random text and element count on input >> nth=79
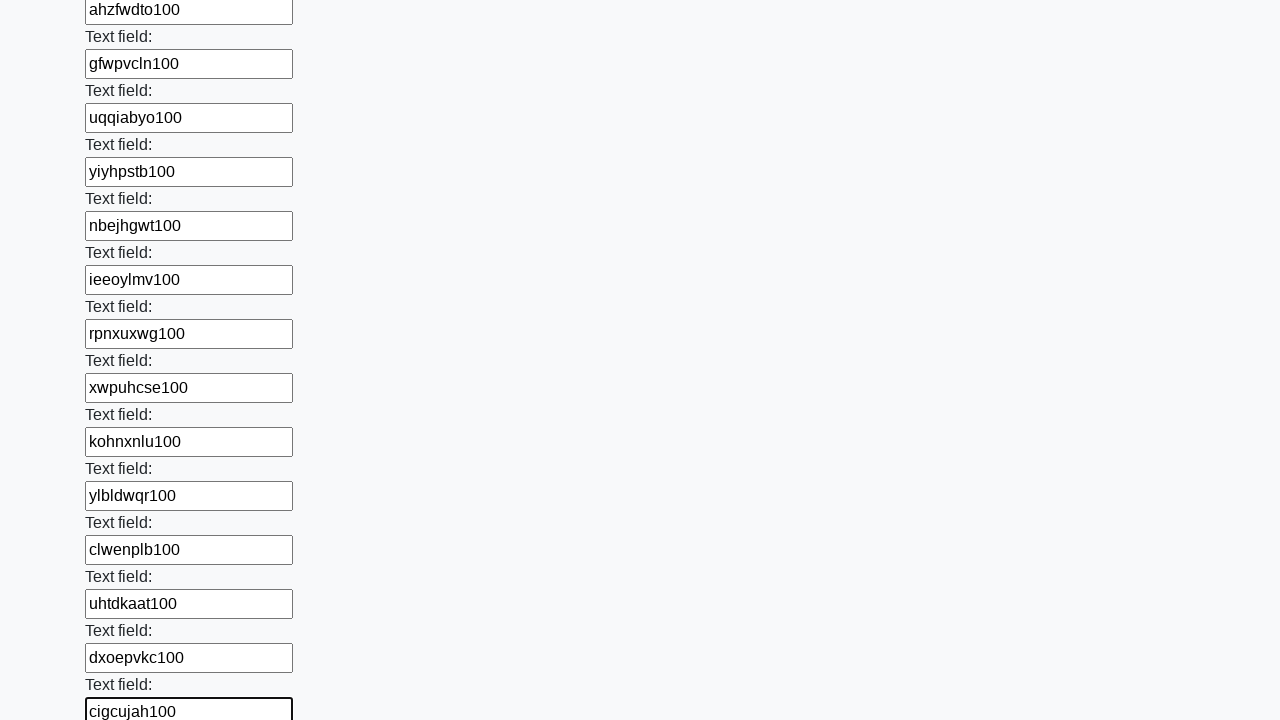

Filled input field with random text and element count on input >> nth=80
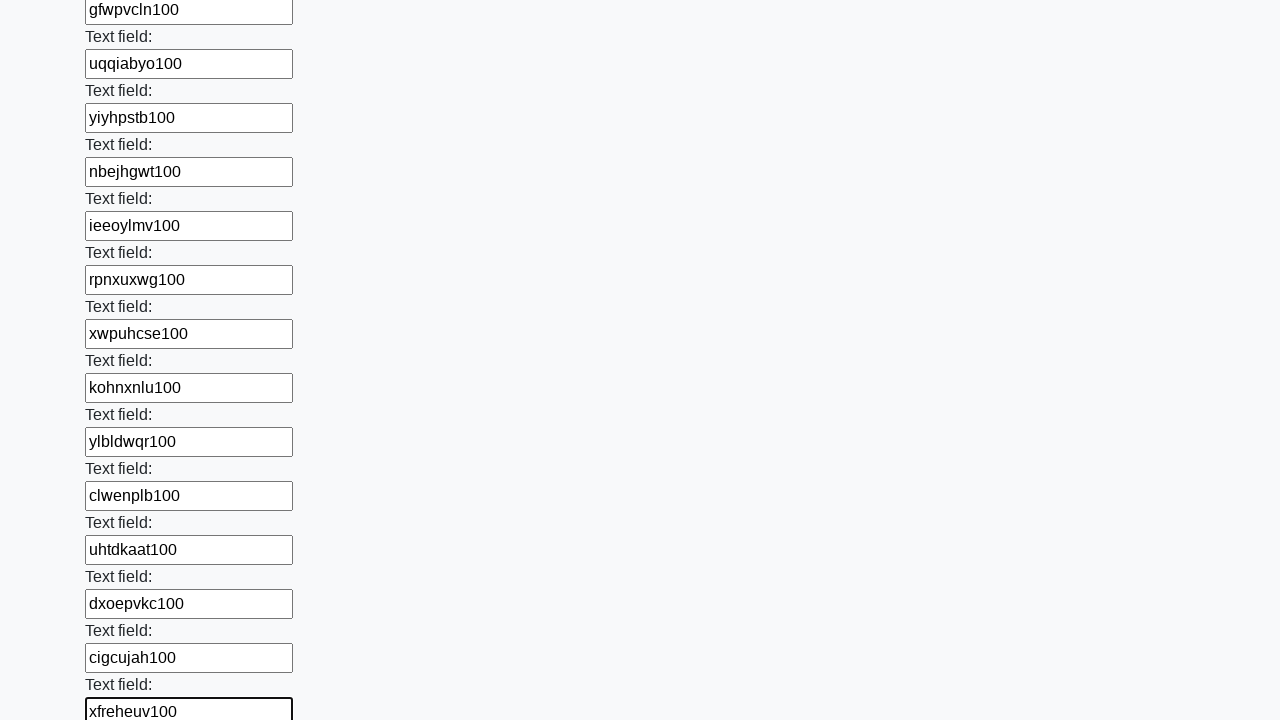

Filled input field with random text and element count on input >> nth=81
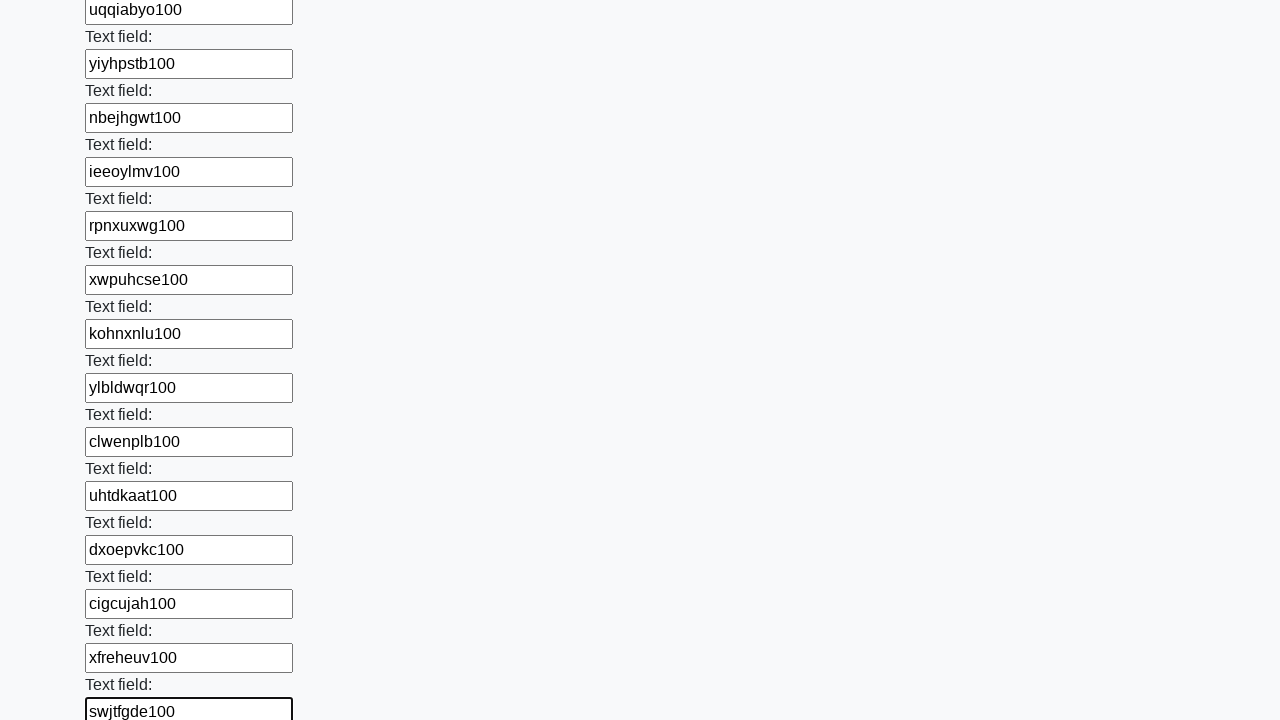

Filled input field with random text and element count on input >> nth=82
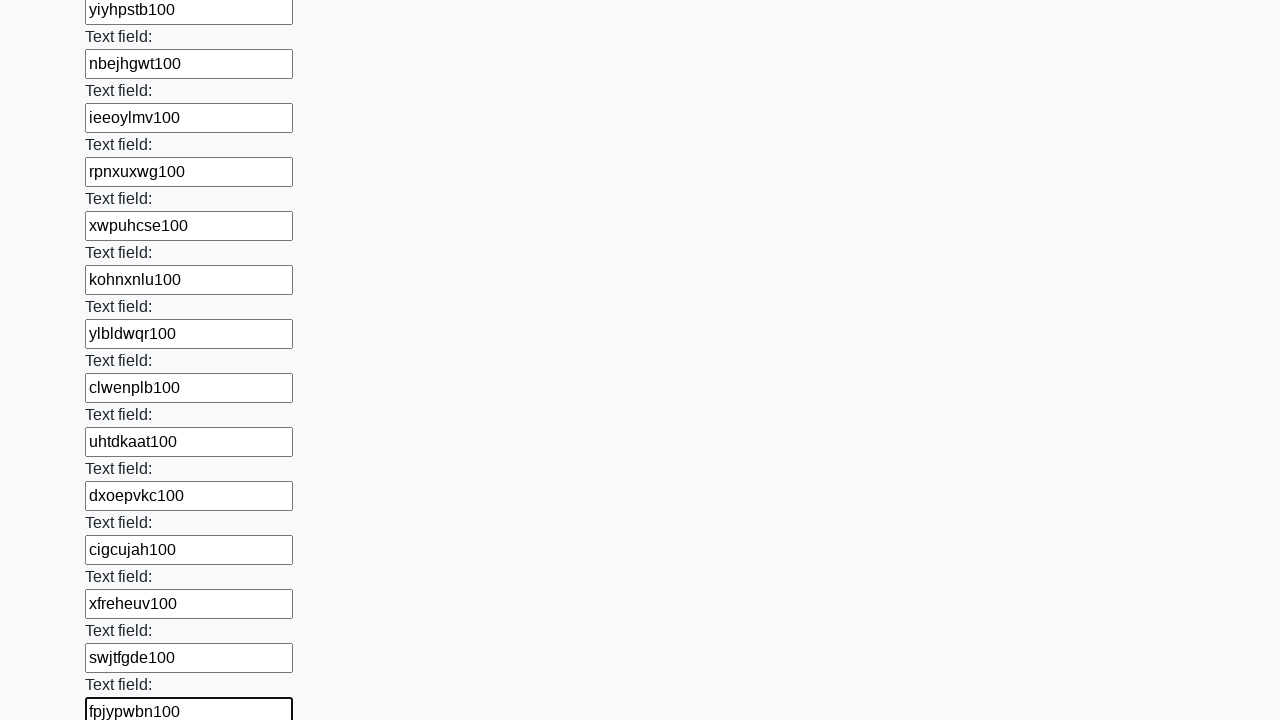

Filled input field with random text and element count on input >> nth=83
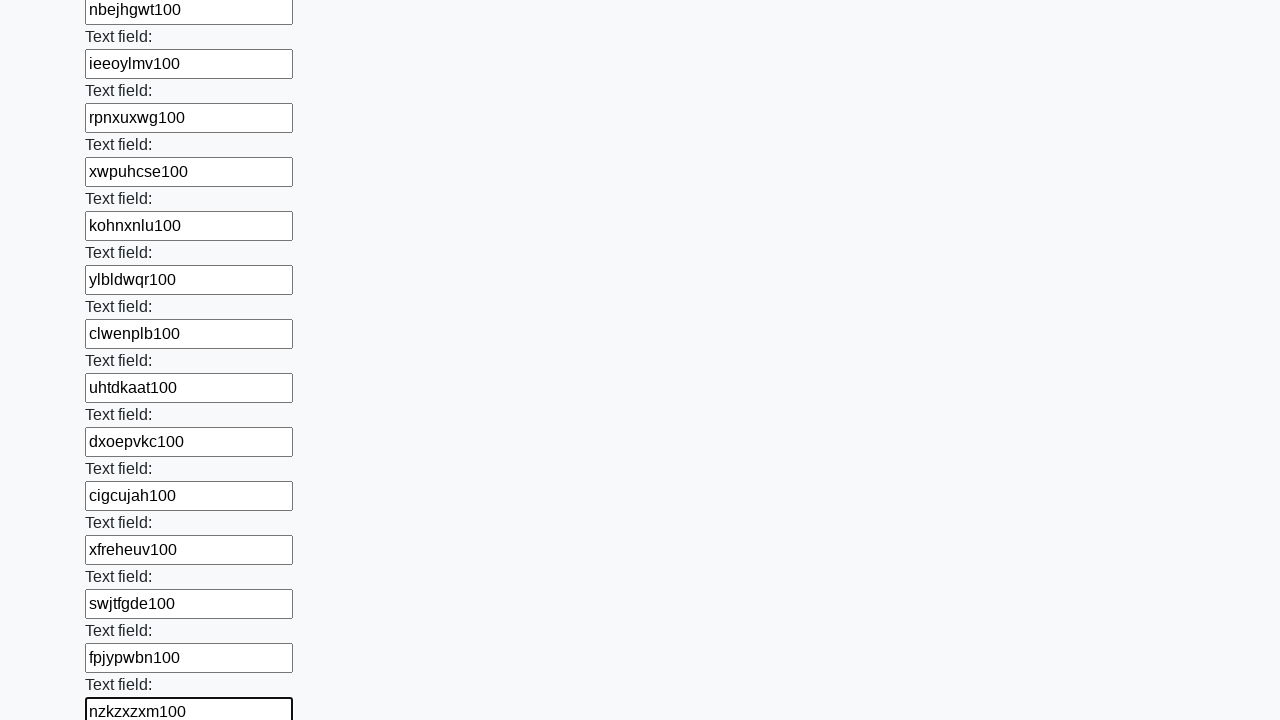

Filled input field with random text and element count on input >> nth=84
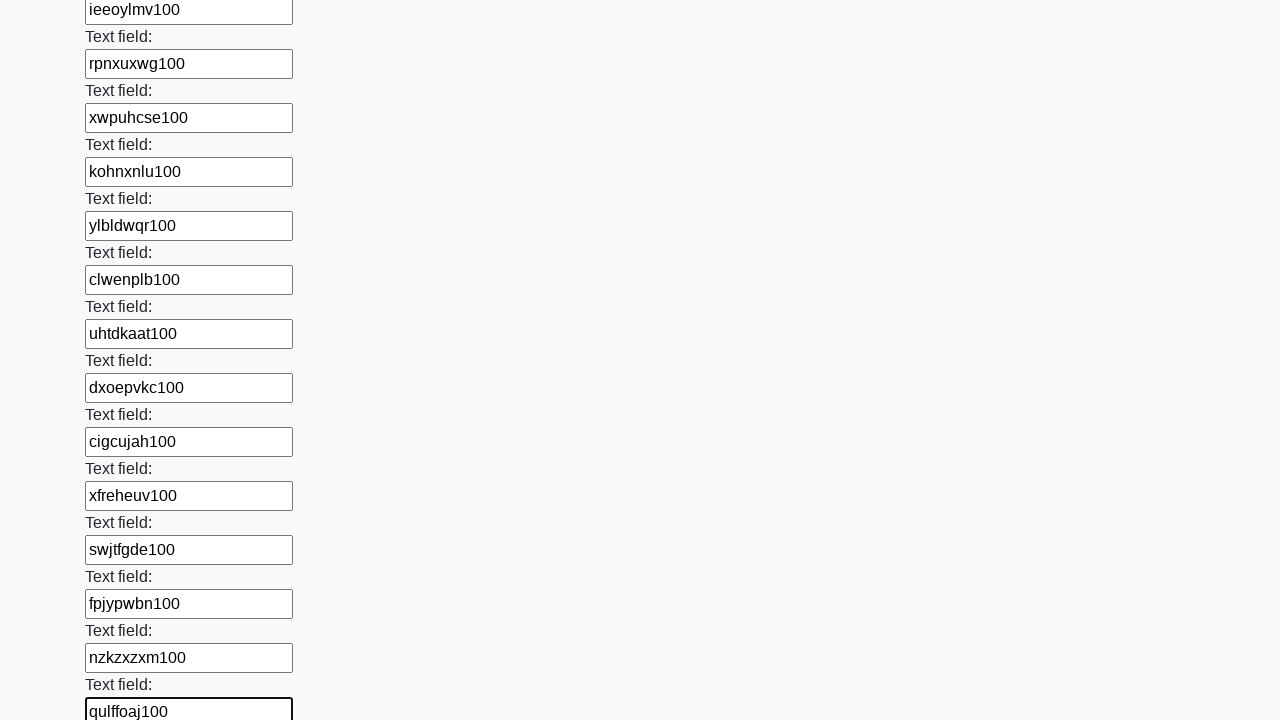

Filled input field with random text and element count on input >> nth=85
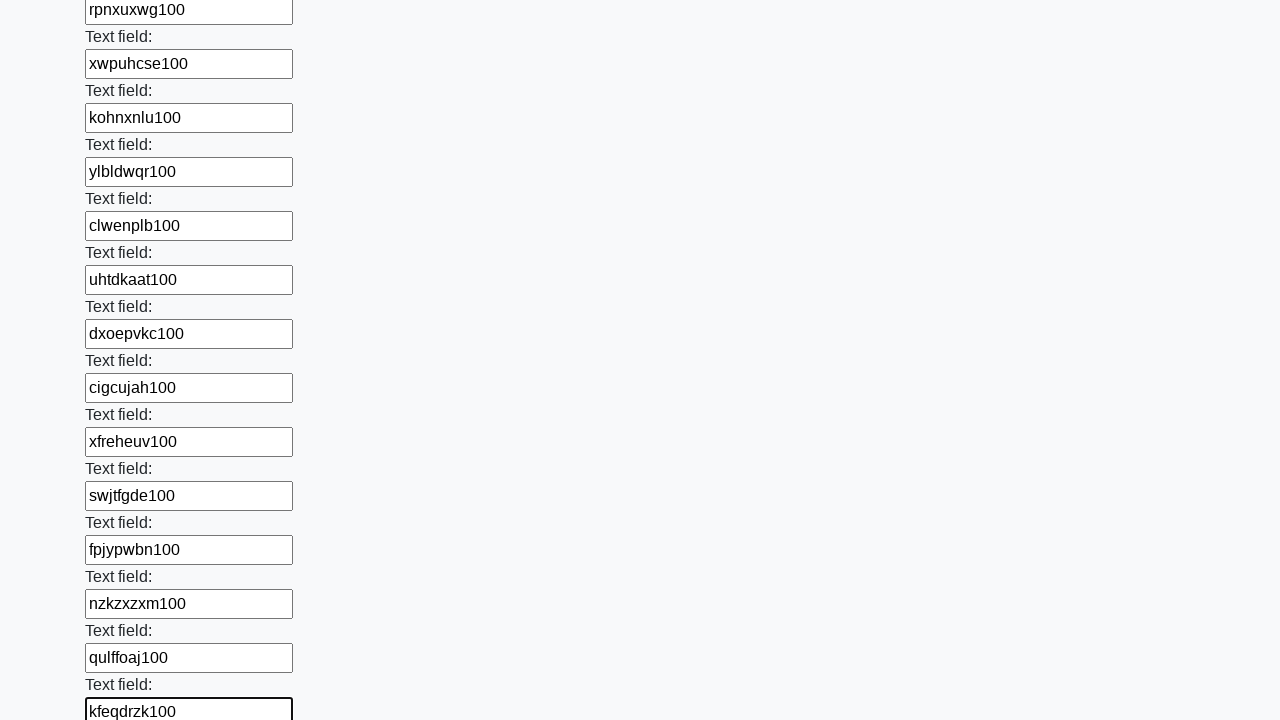

Filled input field with random text and element count on input >> nth=86
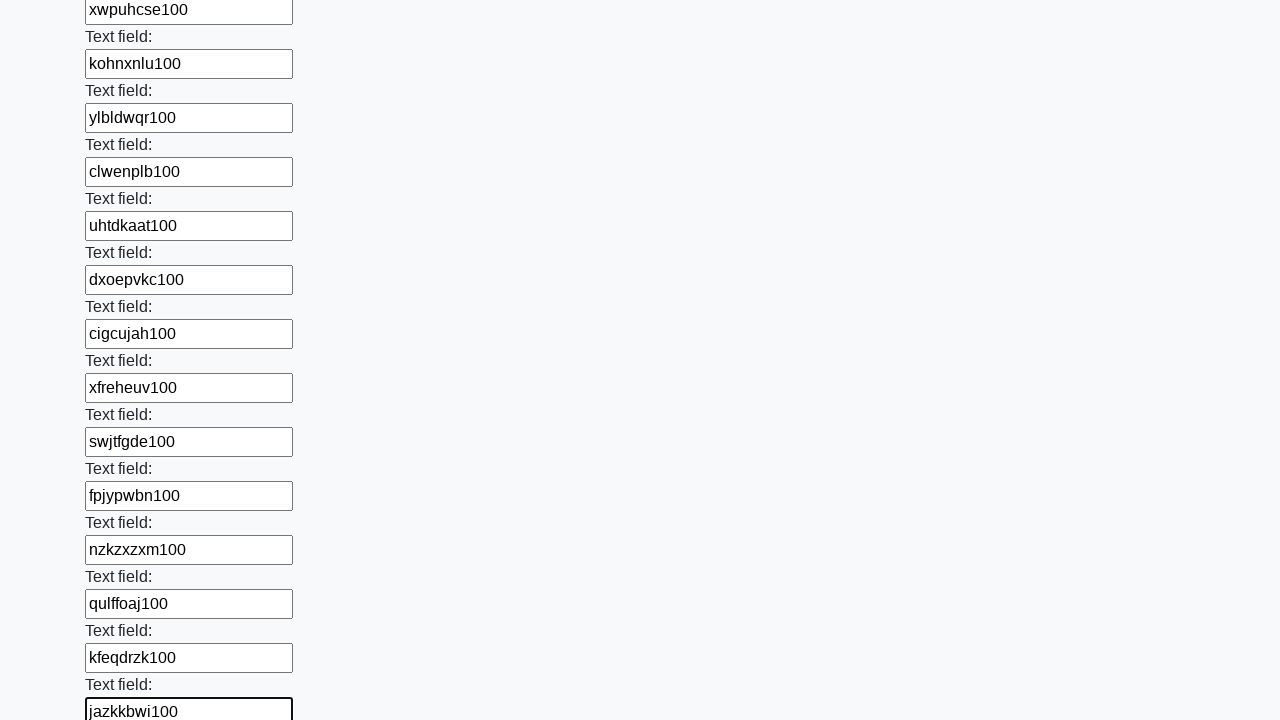

Filled input field with random text and element count on input >> nth=87
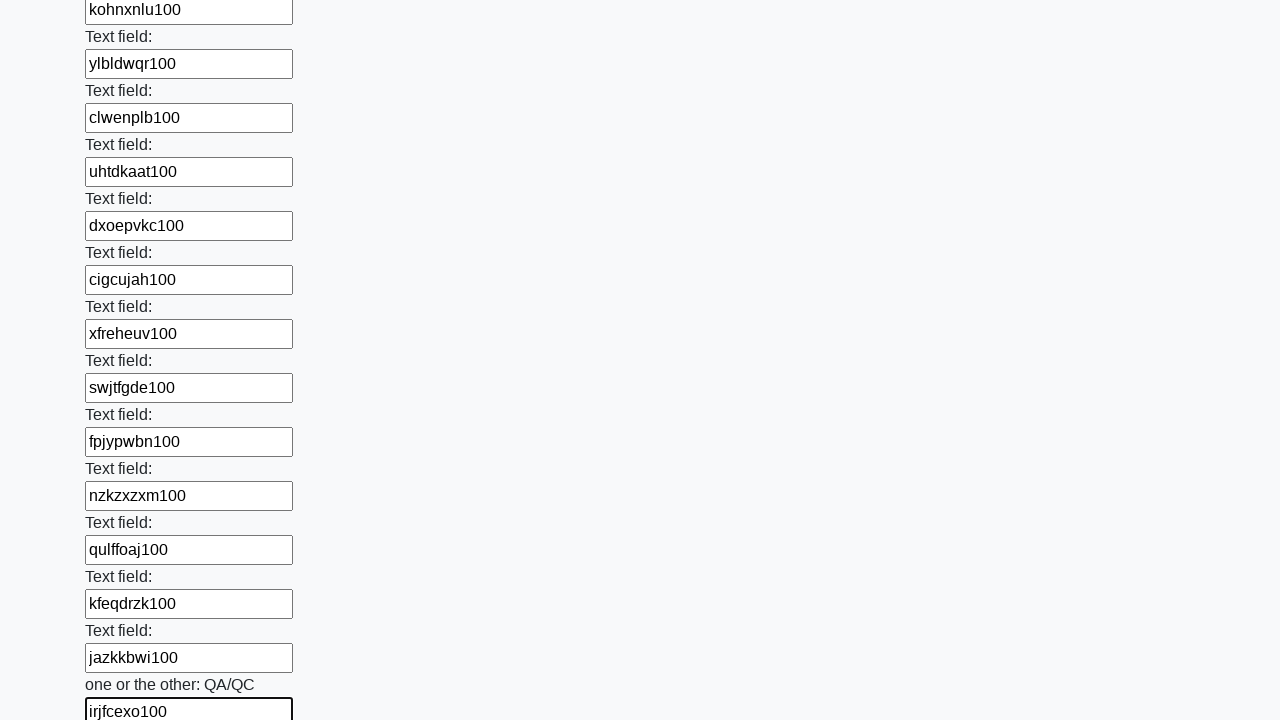

Filled input field with random text and element count on input >> nth=88
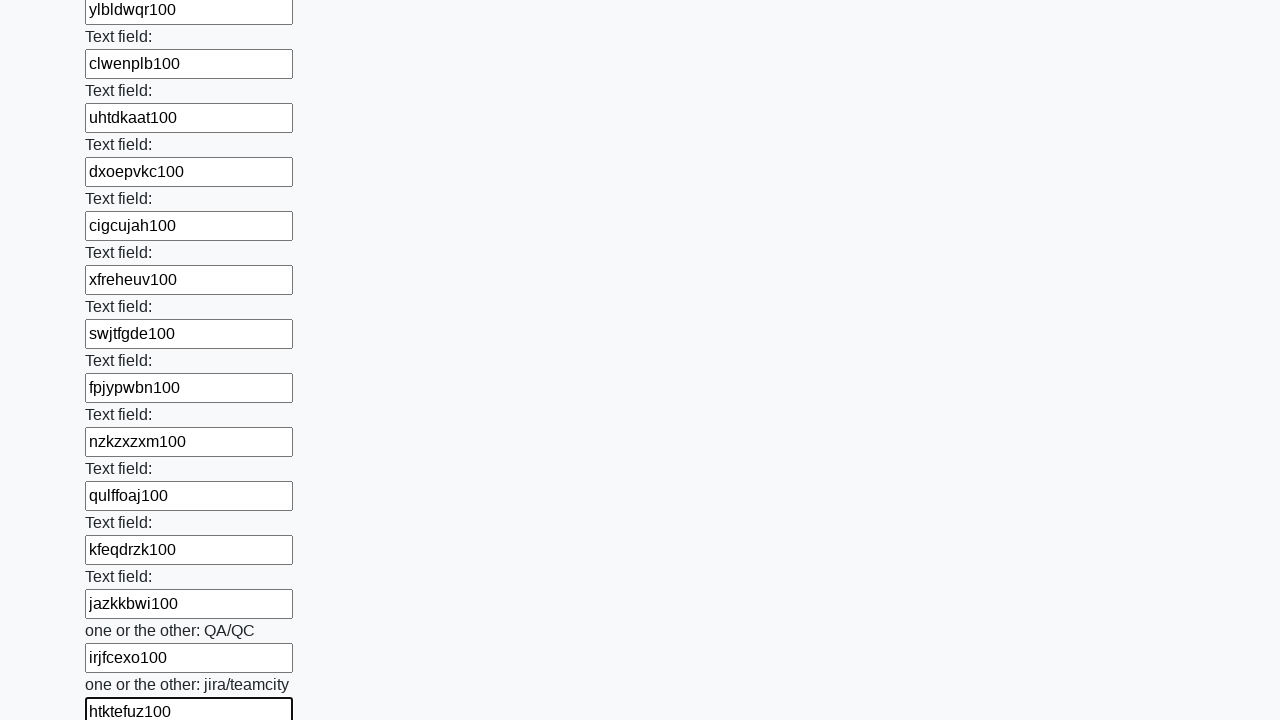

Filled input field with random text and element count on input >> nth=89
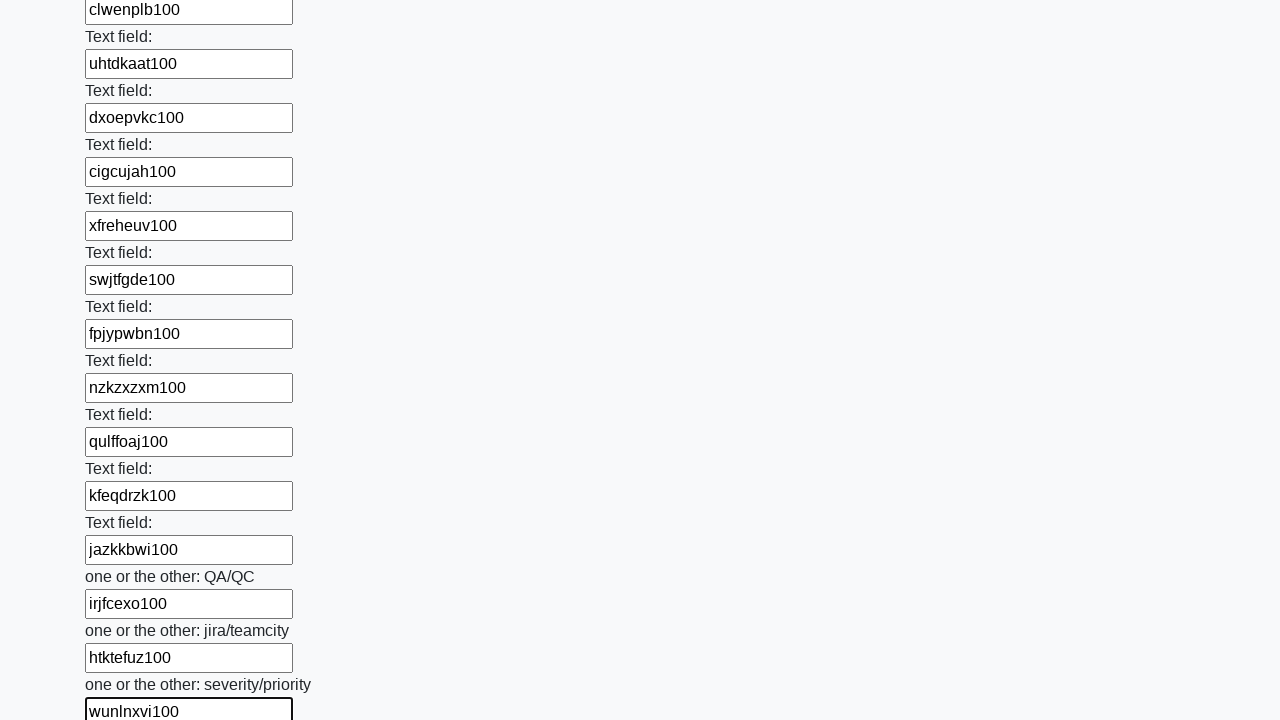

Filled input field with random text and element count on input >> nth=90
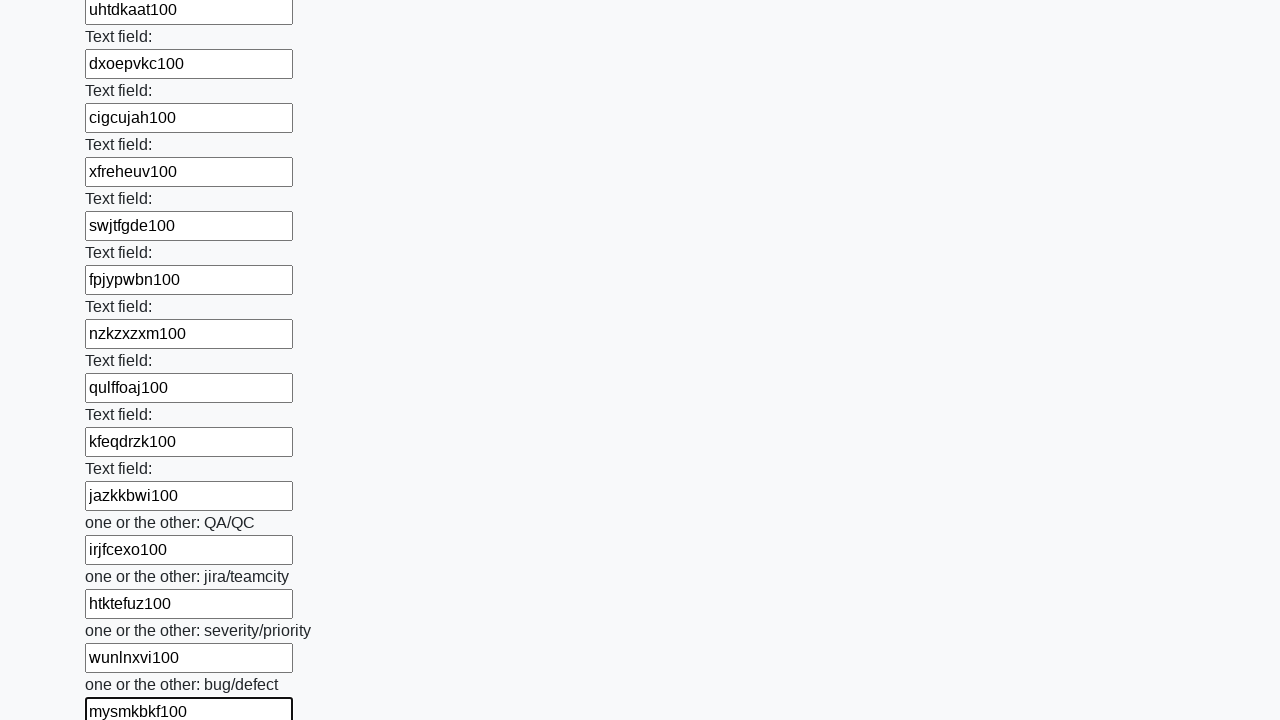

Filled input field with random text and element count on input >> nth=91
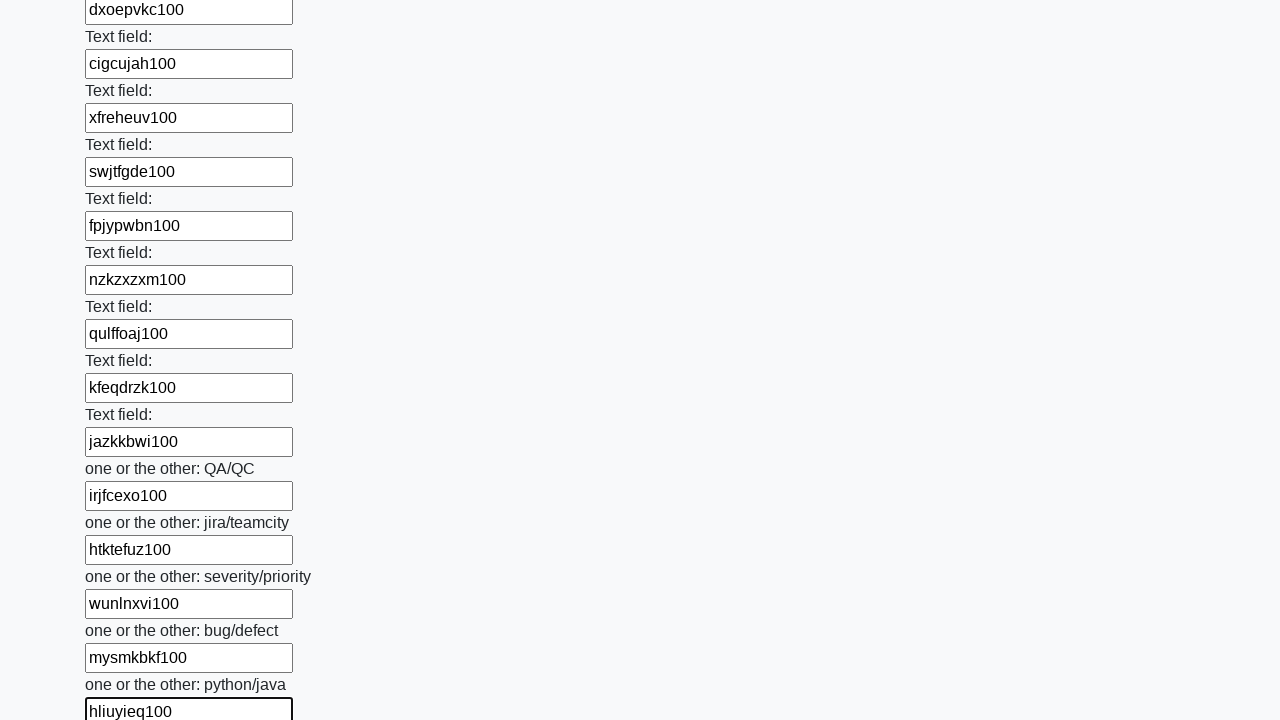

Filled input field with random text and element count on input >> nth=92
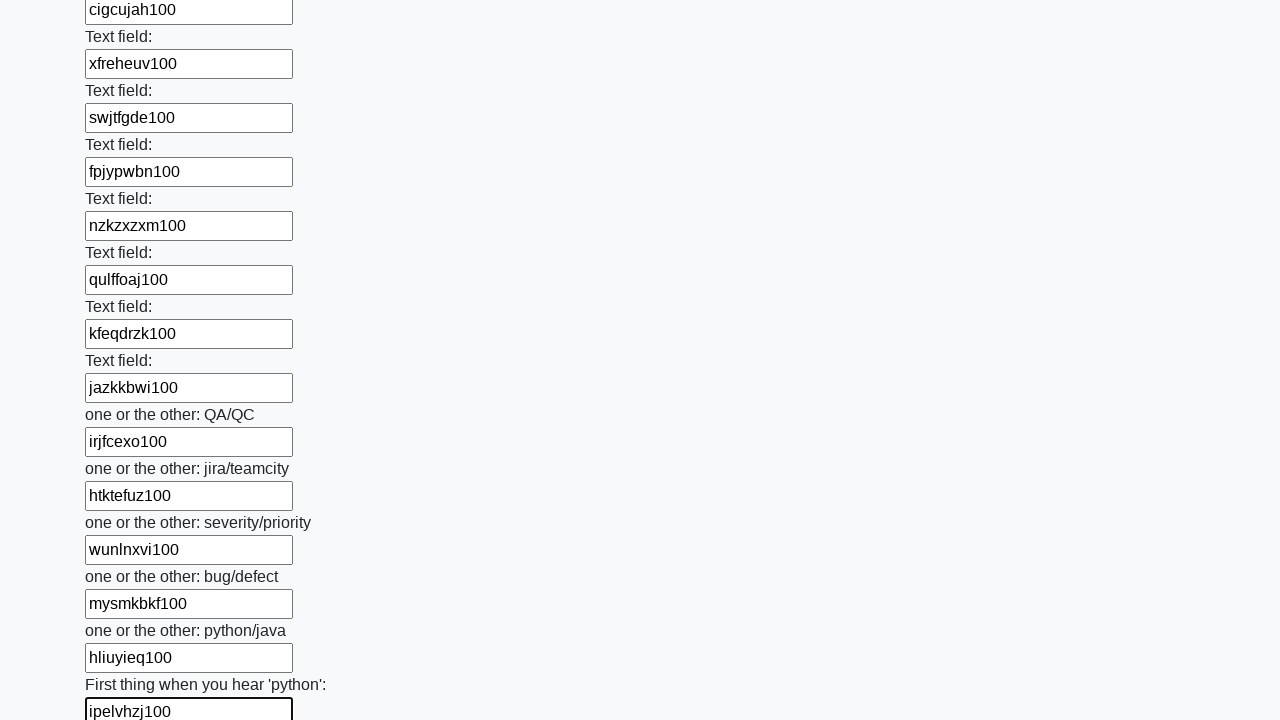

Filled input field with random text and element count on input >> nth=93
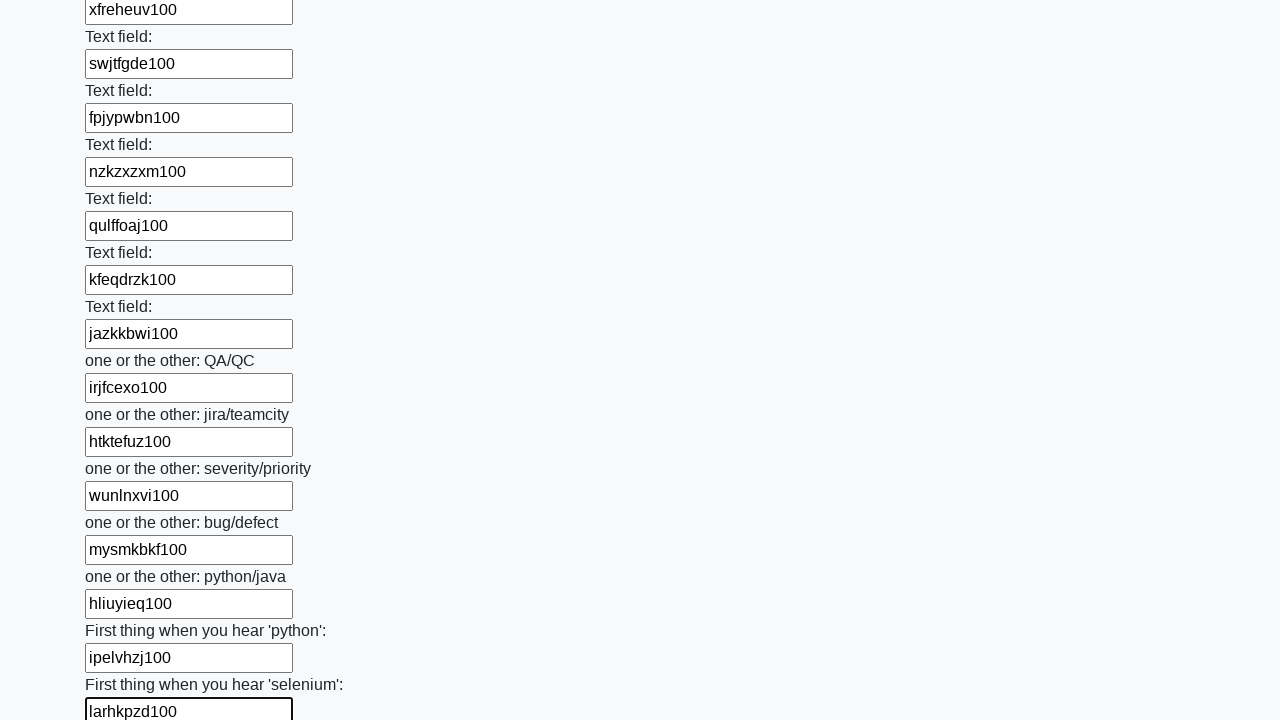

Filled input field with random text and element count on input >> nth=94
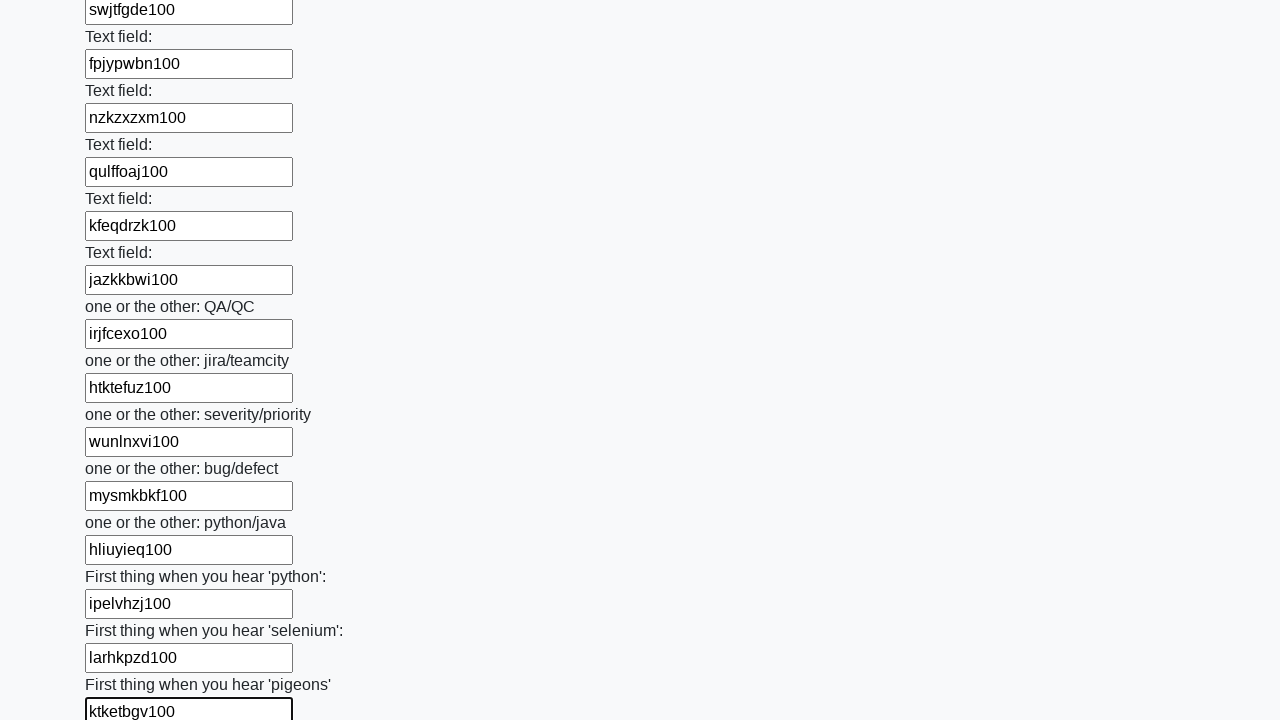

Filled input field with random text and element count on input >> nth=95
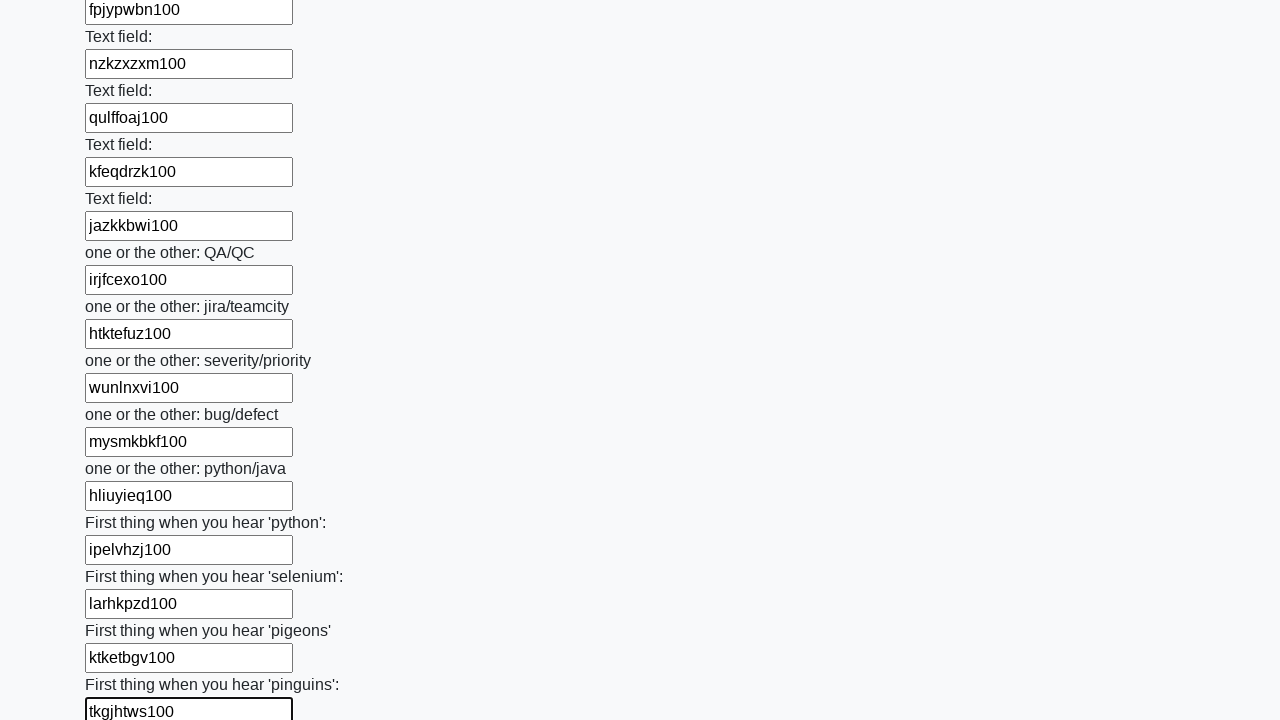

Filled input field with random text and element count on input >> nth=96
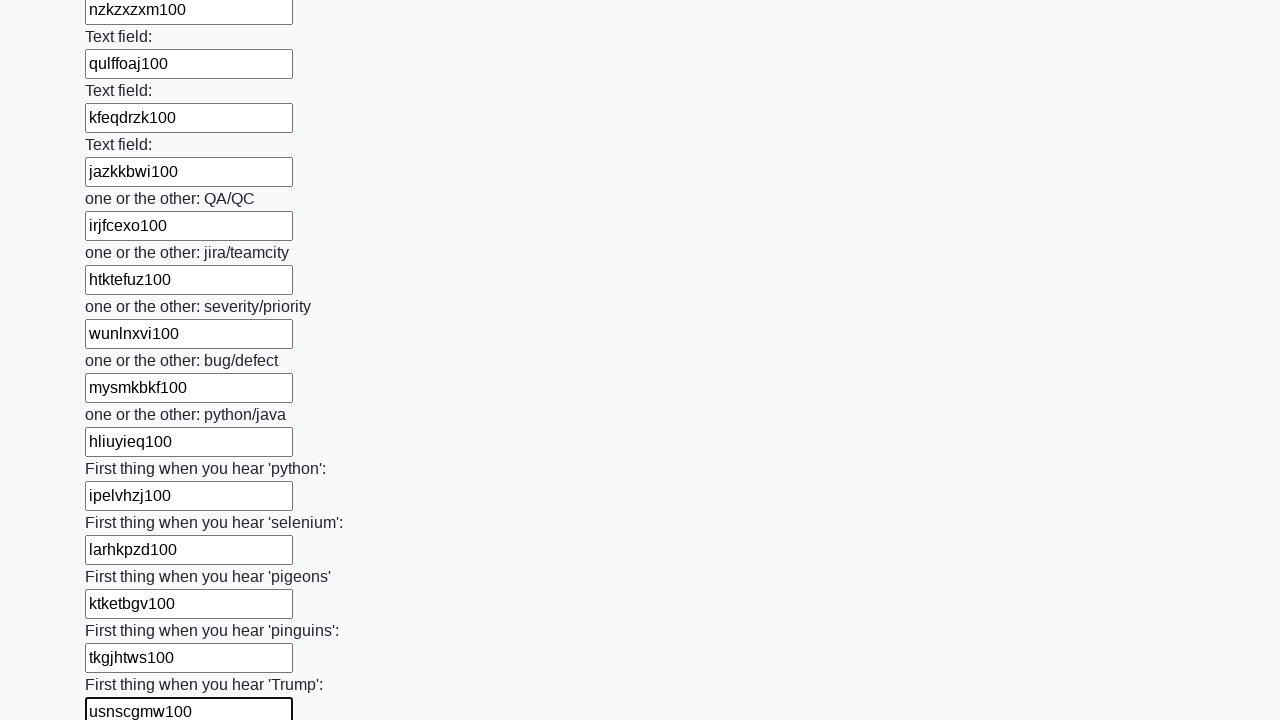

Filled input field with random text and element count on input >> nth=97
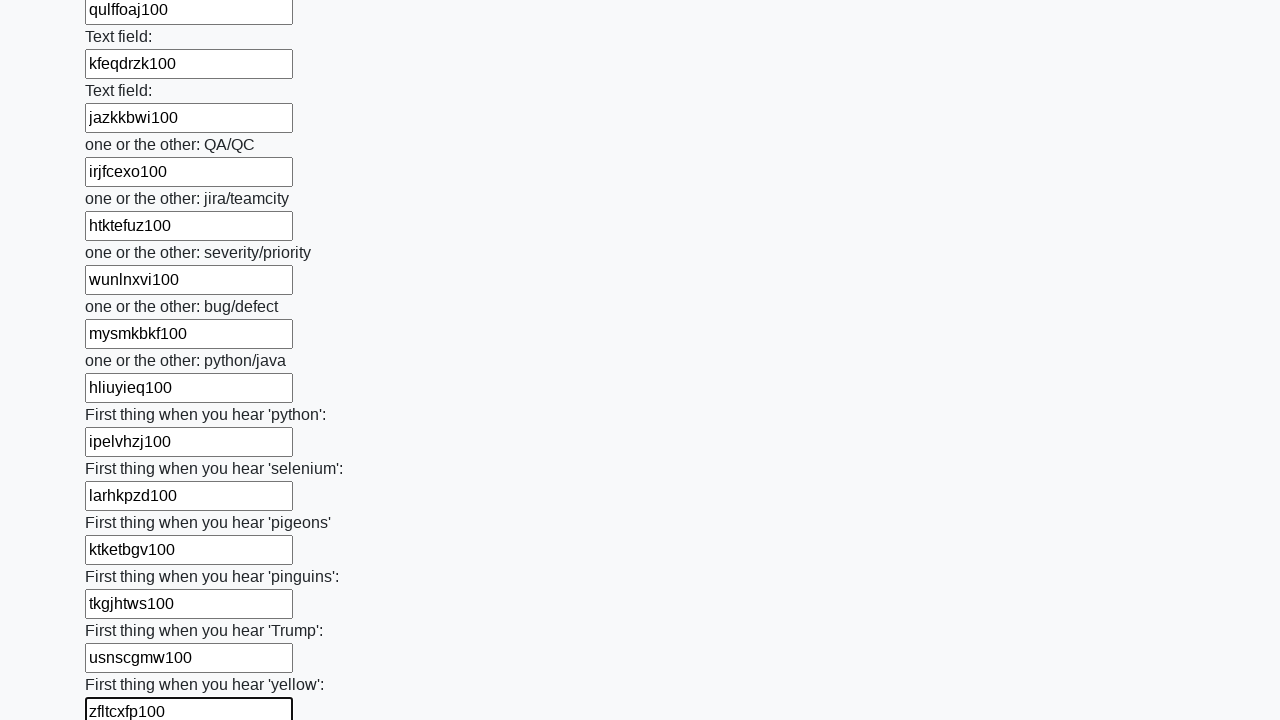

Filled input field with random text and element count on input >> nth=98
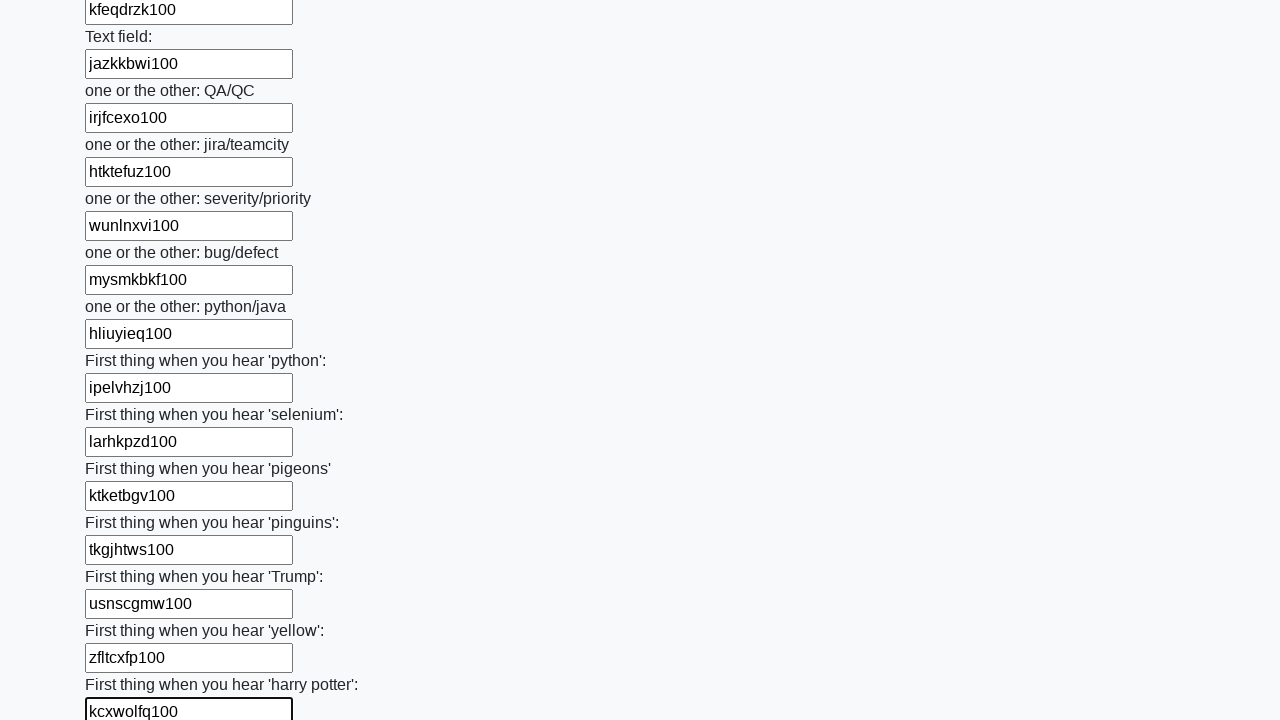

Filled input field with random text and element count on input >> nth=99
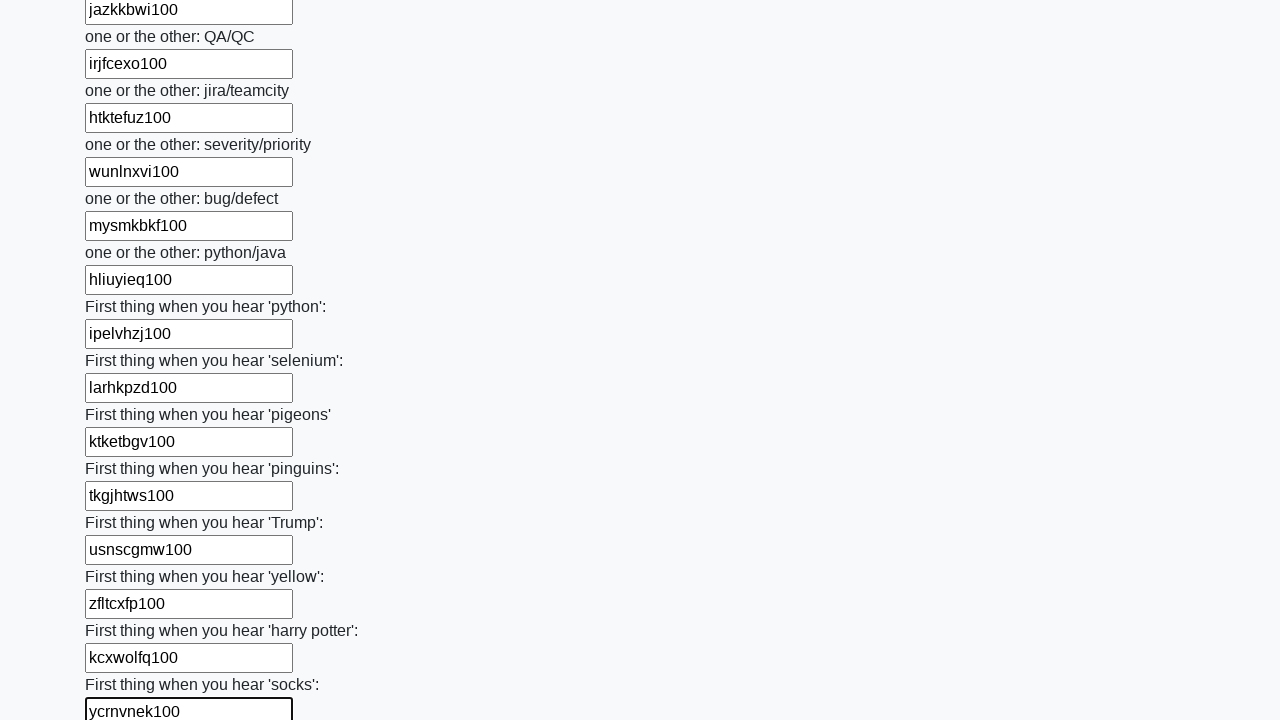

Clicked the form submit button at (123, 611) on button.btn
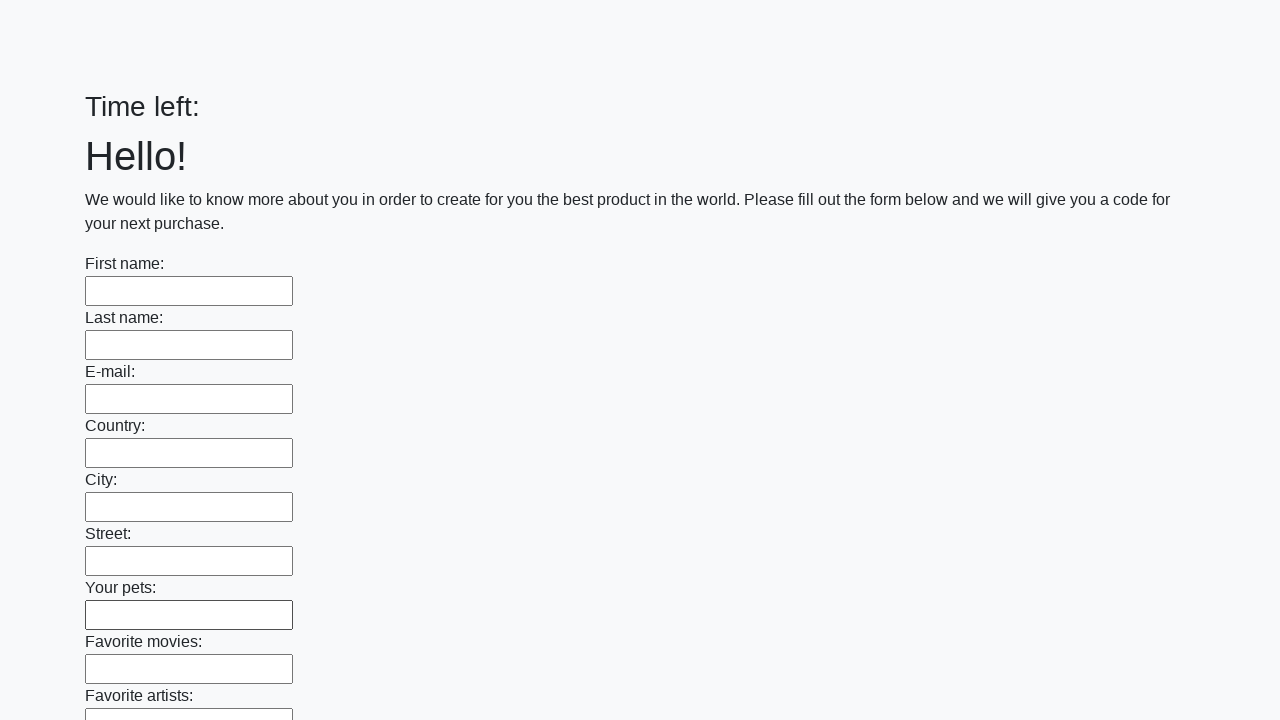

Waited for form submission to complete
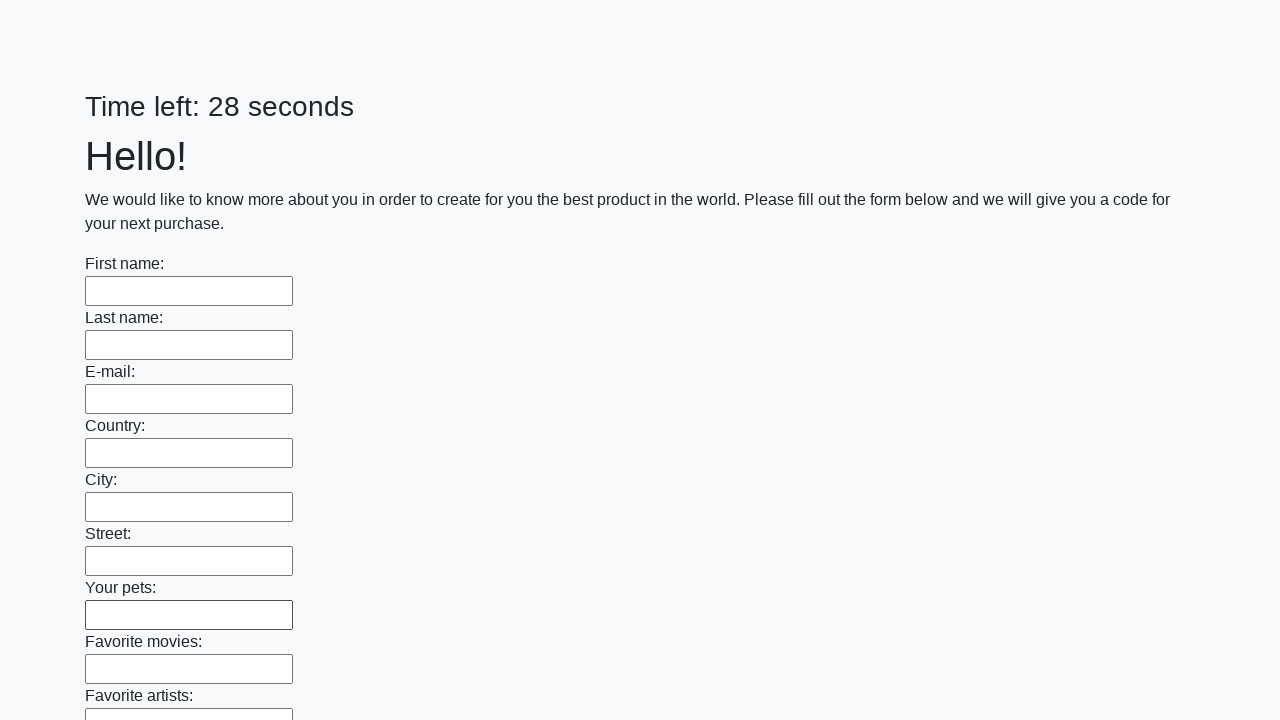

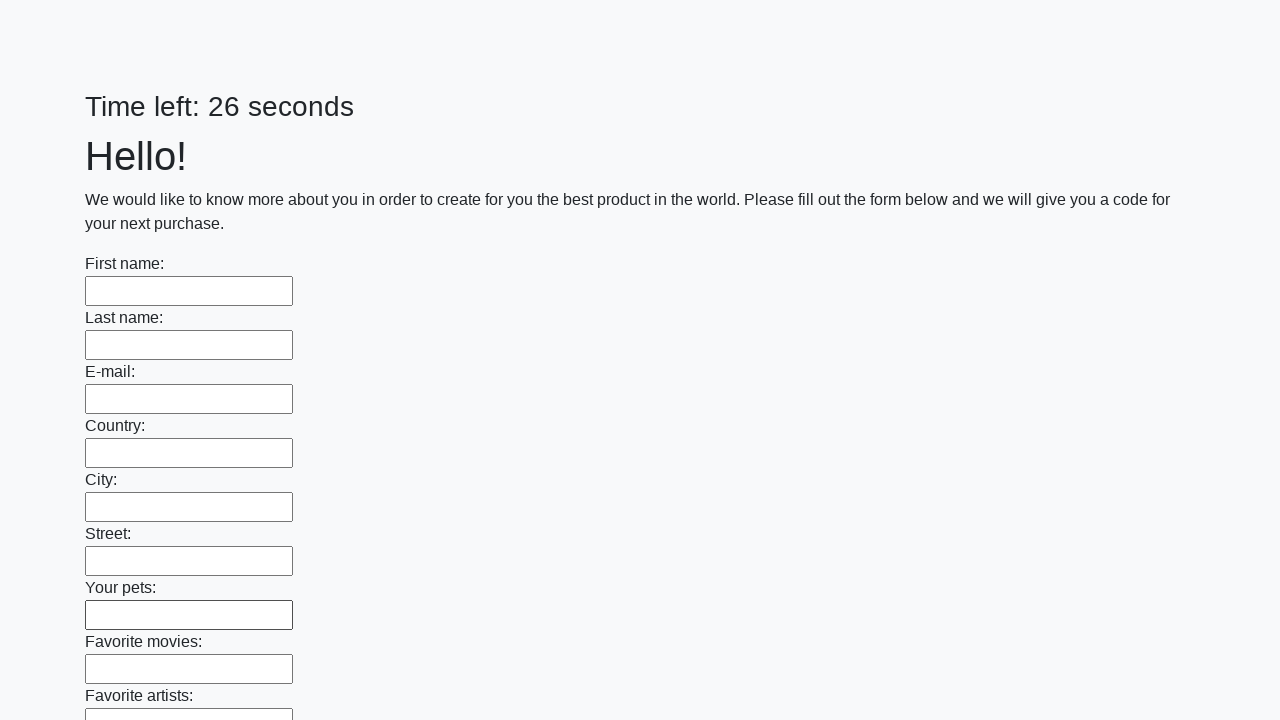